Tests a date picker component by selecting three different dates using navigation arrows and day selection

Starting URL: https://seleniumui.moderntester.pl/datepicker.php

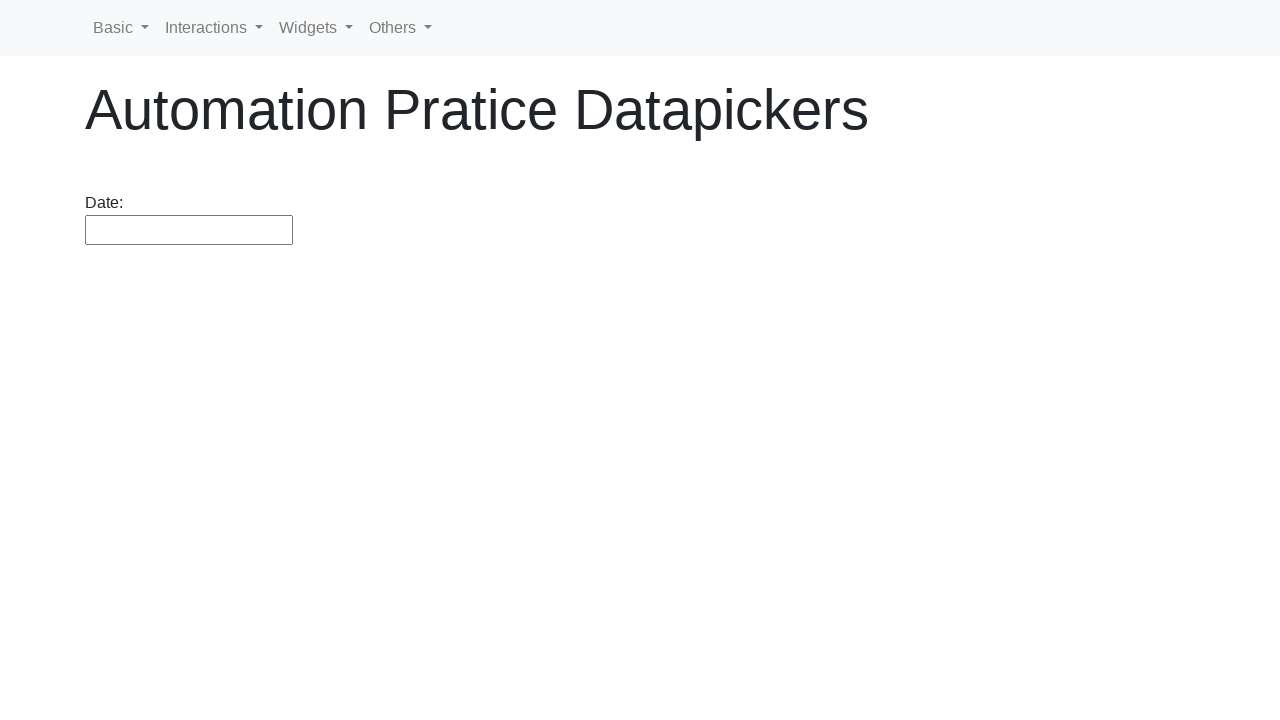

Clicked datepicker to open date selection at (189, 230) on #datepicker
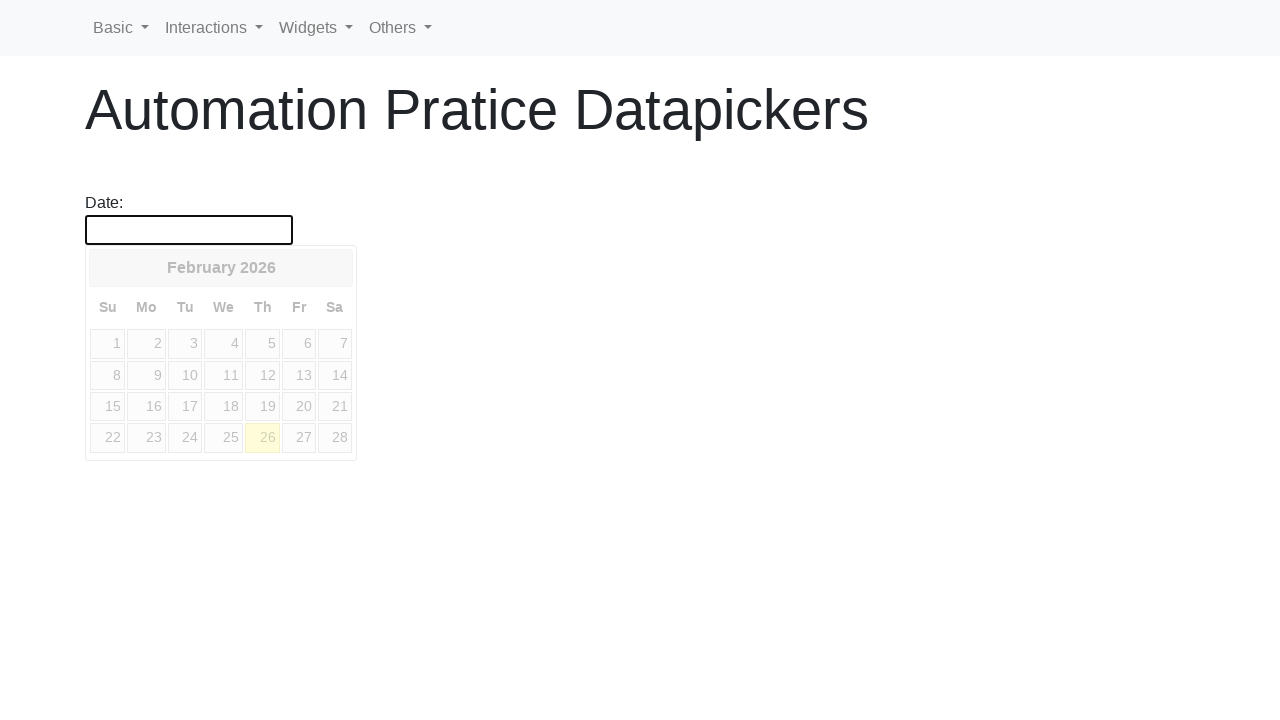

Clicked left arrow to navigate backward in year at (107, 267) on xpath=//*[@id='ui-datepicker-div']/div/a[1]/span
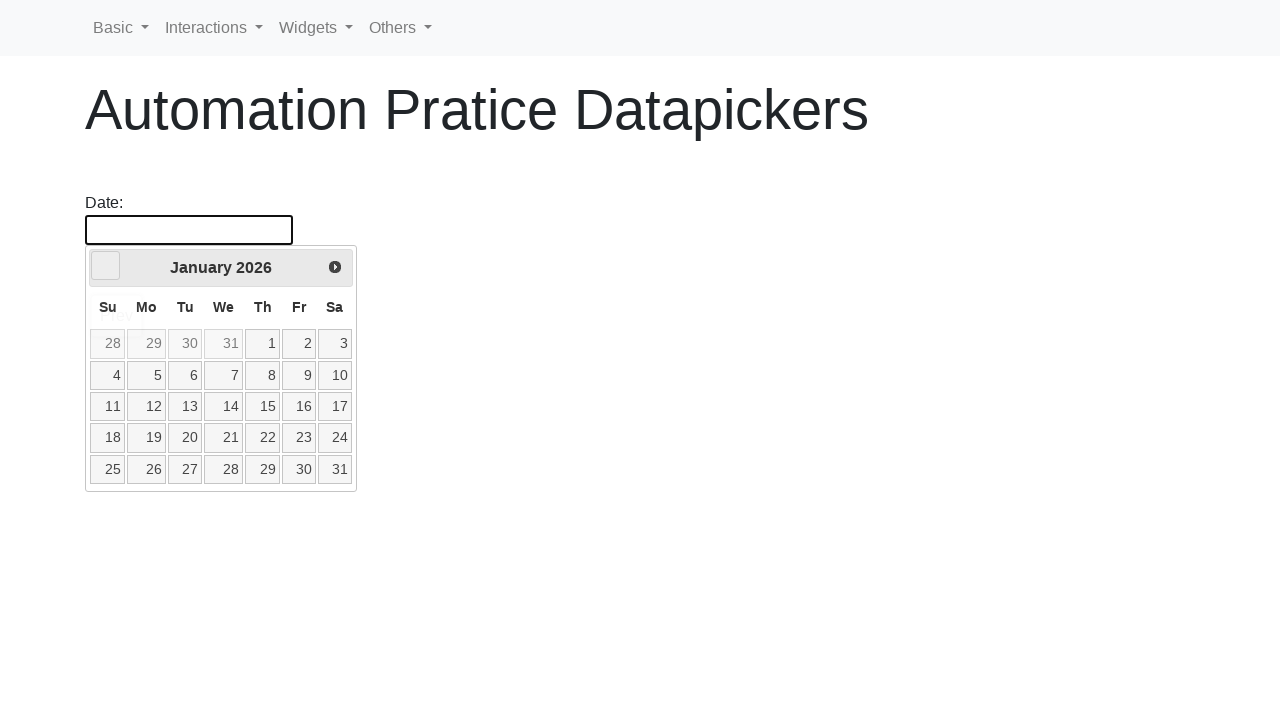

Clicked left arrow to navigate backward in year at (106, 266) on xpath=//*[@id='ui-datepicker-div']/div/a[1]/span
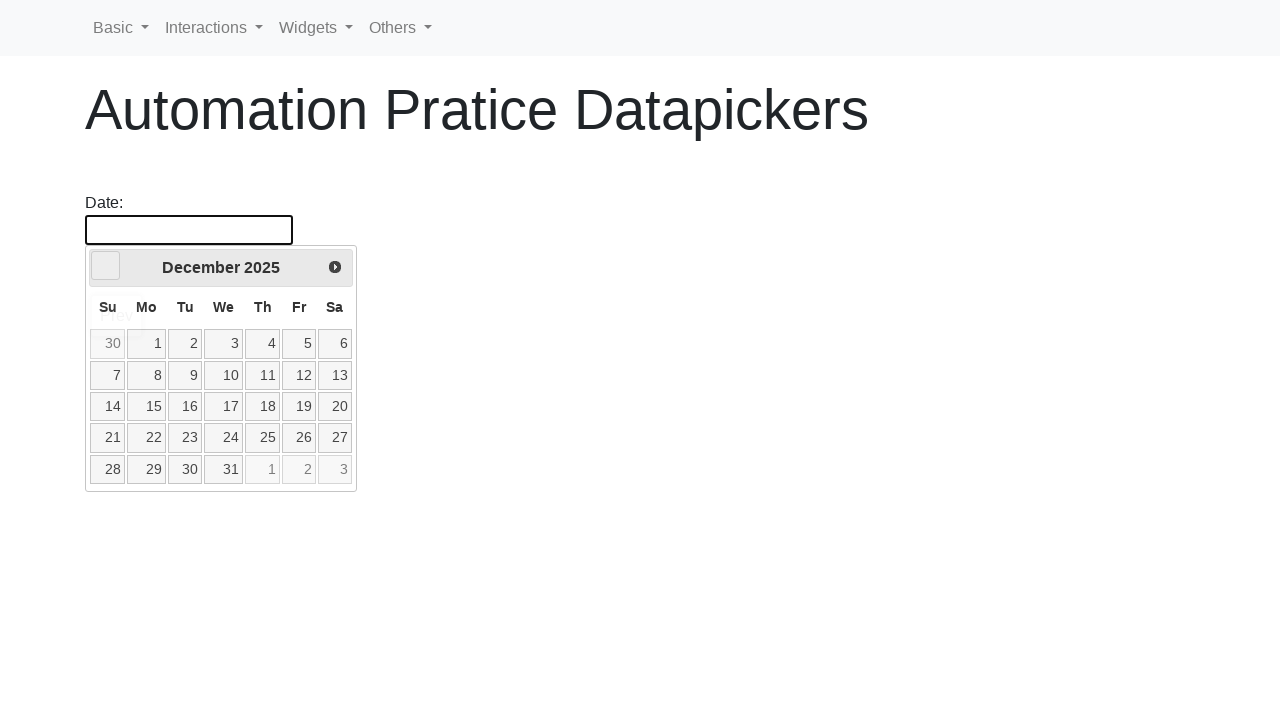

Clicked left arrow to navigate backward in year at (106, 266) on xpath=//*[@id='ui-datepicker-div']/div/a[1]/span
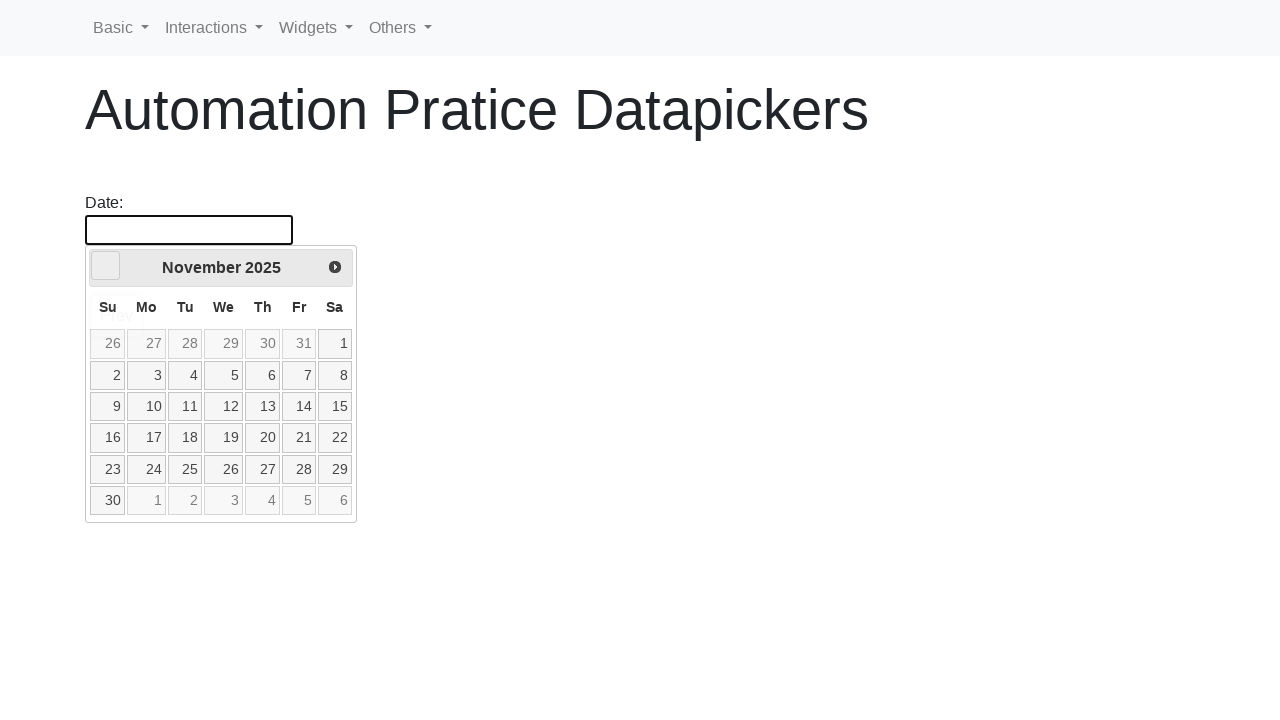

Clicked left arrow to navigate backward in year at (106, 266) on xpath=//*[@id='ui-datepicker-div']/div/a[1]/span
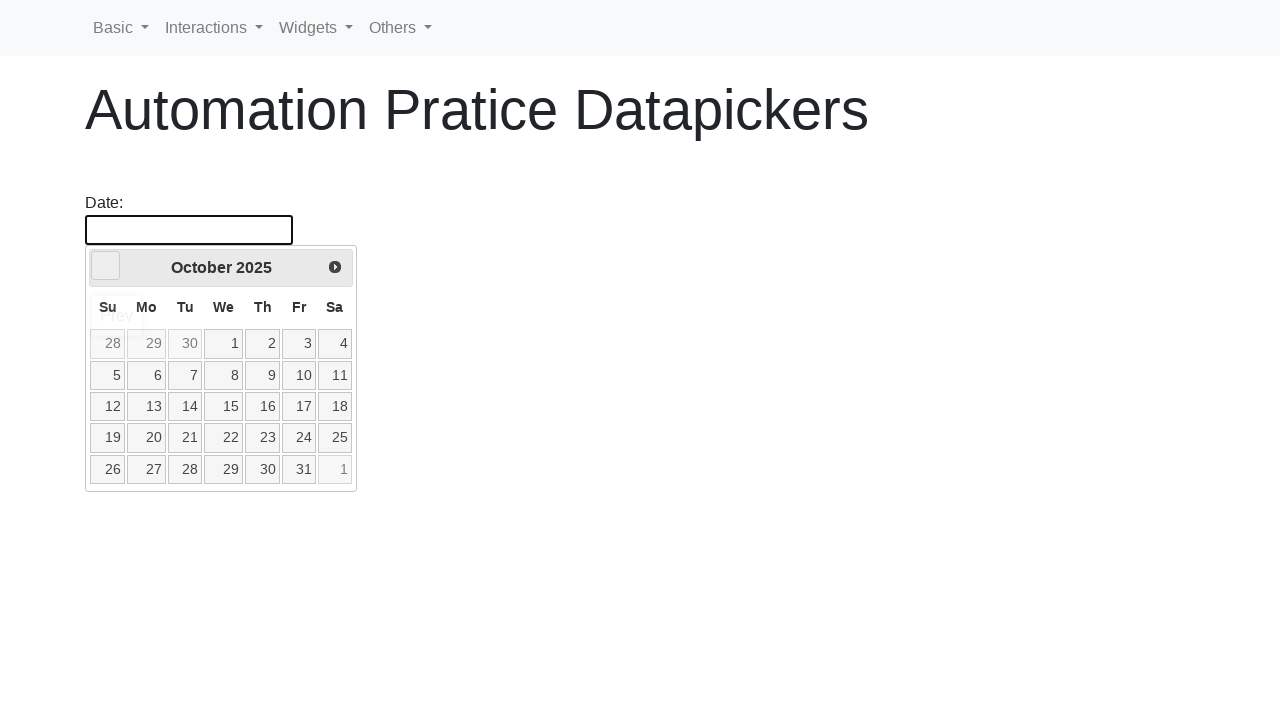

Clicked left arrow to navigate backward in year at (106, 266) on xpath=//*[@id='ui-datepicker-div']/div/a[1]/span
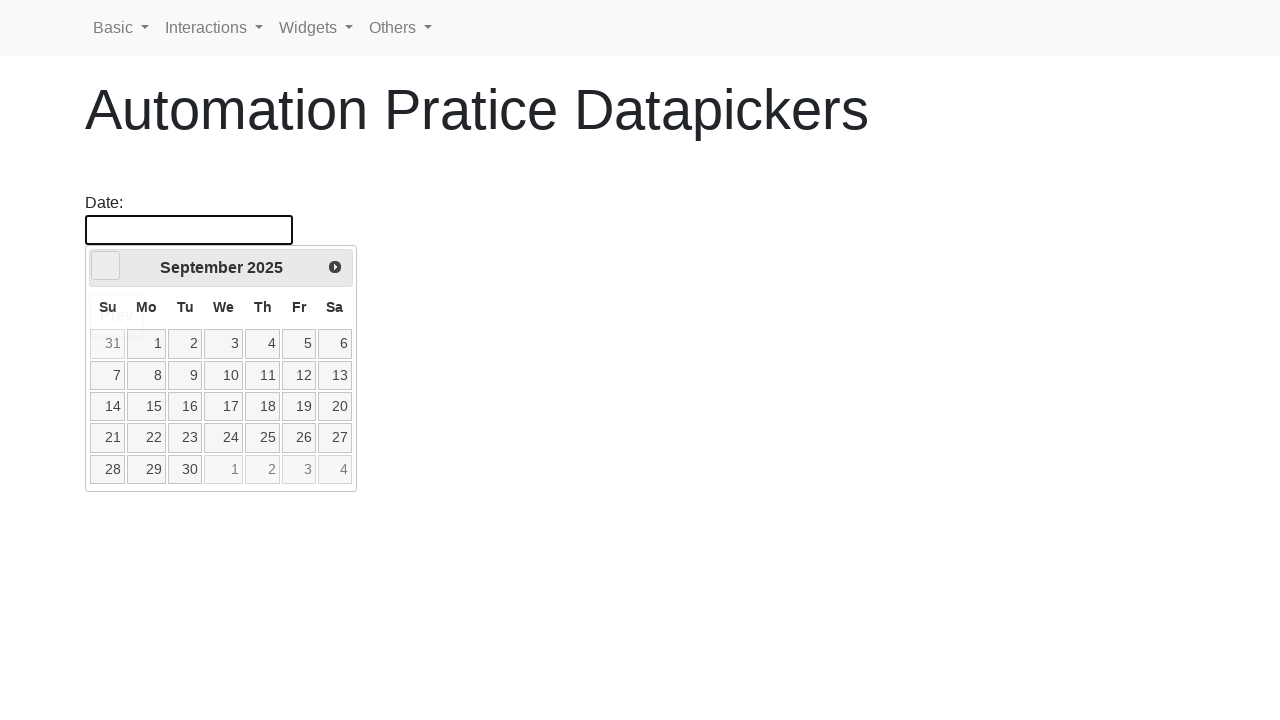

Clicked left arrow to navigate backward in year at (106, 266) on xpath=//*[@id='ui-datepicker-div']/div/a[1]/span
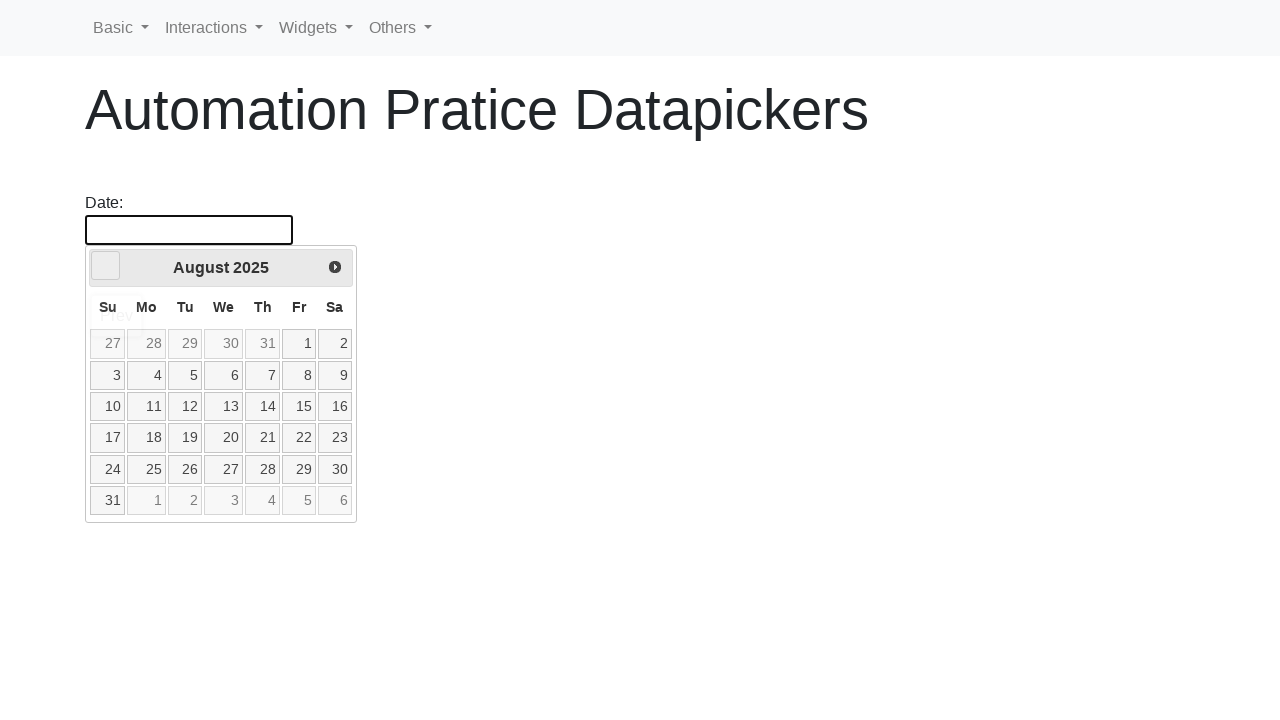

Clicked left arrow to navigate backward in year at (106, 266) on xpath=//*[@id='ui-datepicker-div']/div/a[1]/span
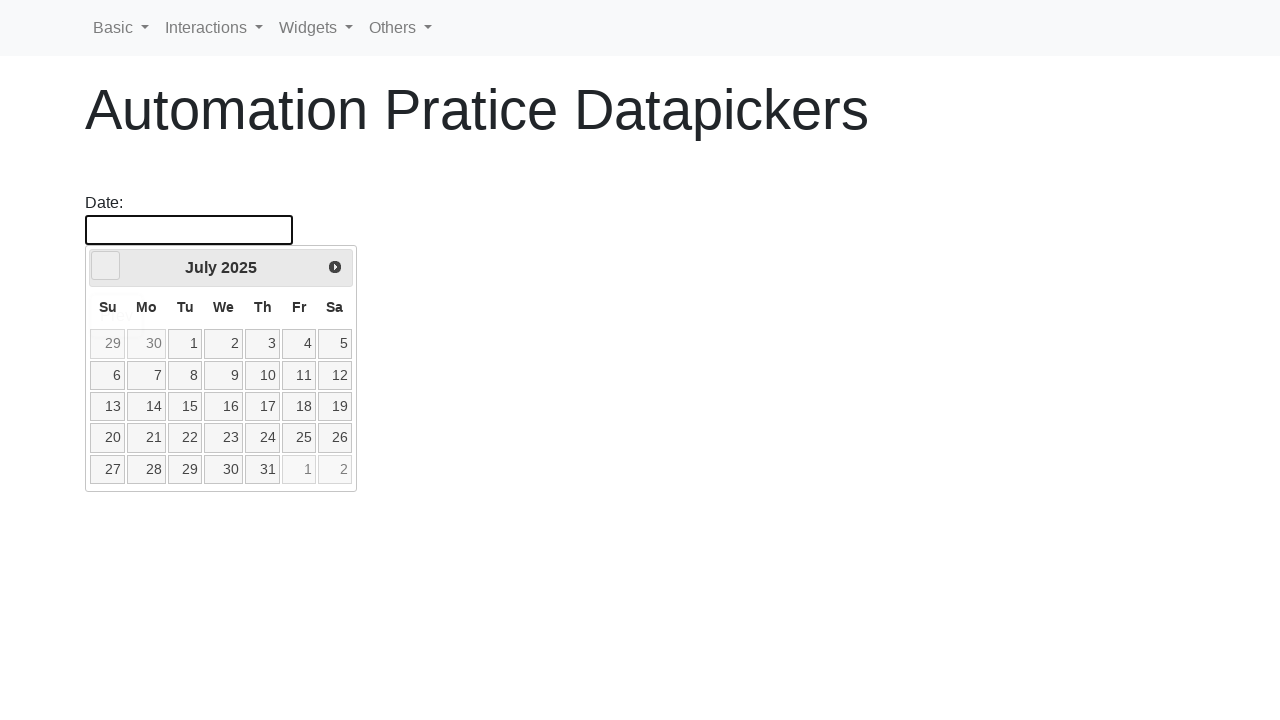

Clicked left arrow to navigate backward in year at (106, 266) on xpath=//*[@id='ui-datepicker-div']/div/a[1]/span
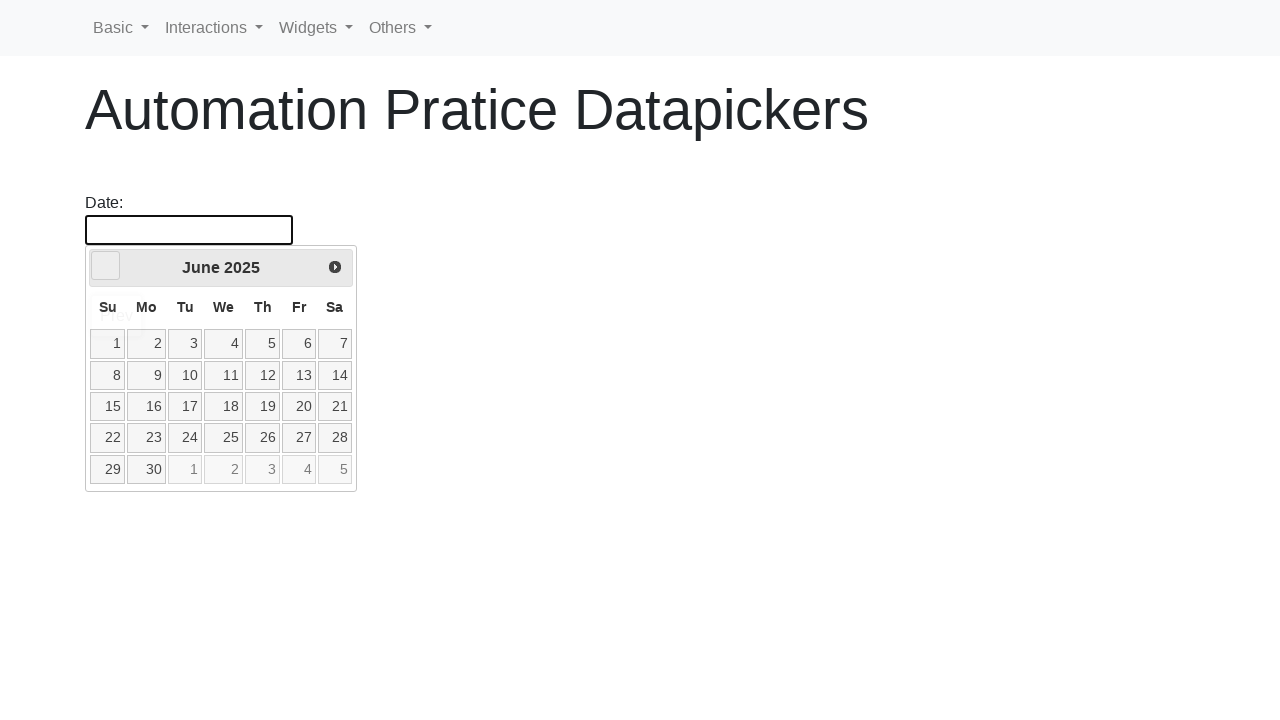

Clicked left arrow to navigate backward in year at (106, 266) on xpath=//*[@id='ui-datepicker-div']/div/a[1]/span
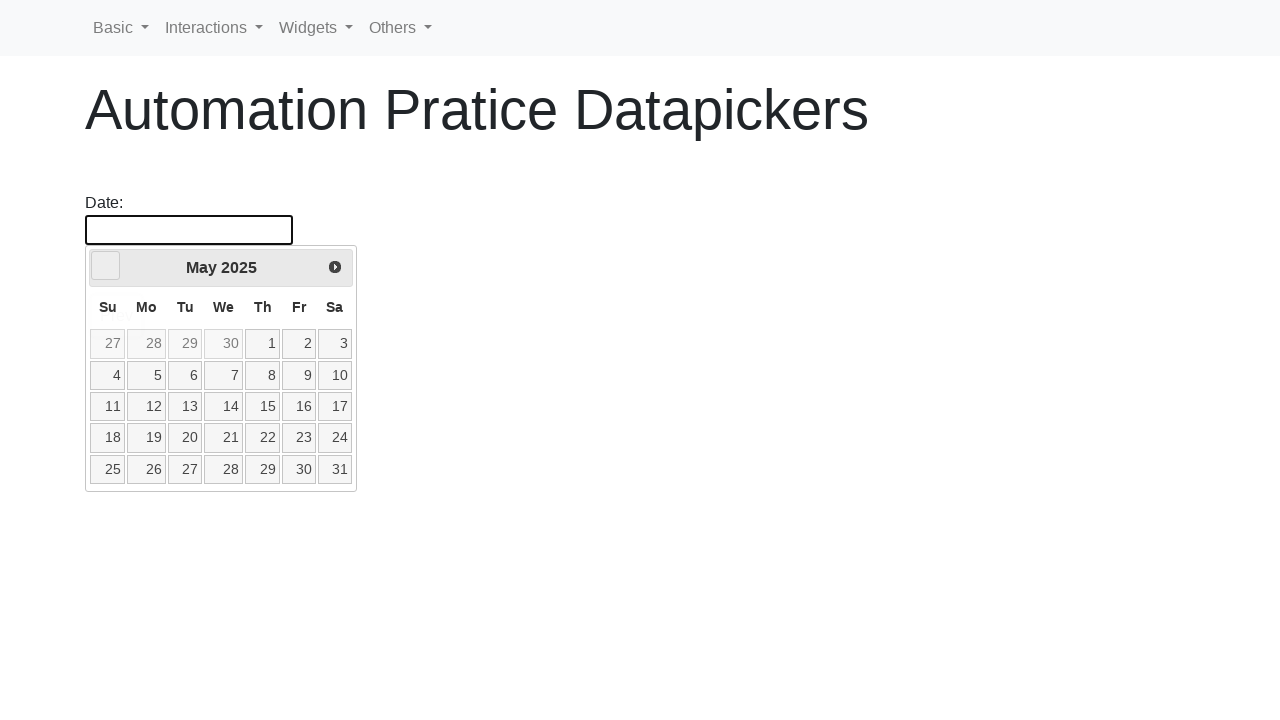

Clicked left arrow to navigate backward in year at (106, 266) on xpath=//*[@id='ui-datepicker-div']/div/a[1]/span
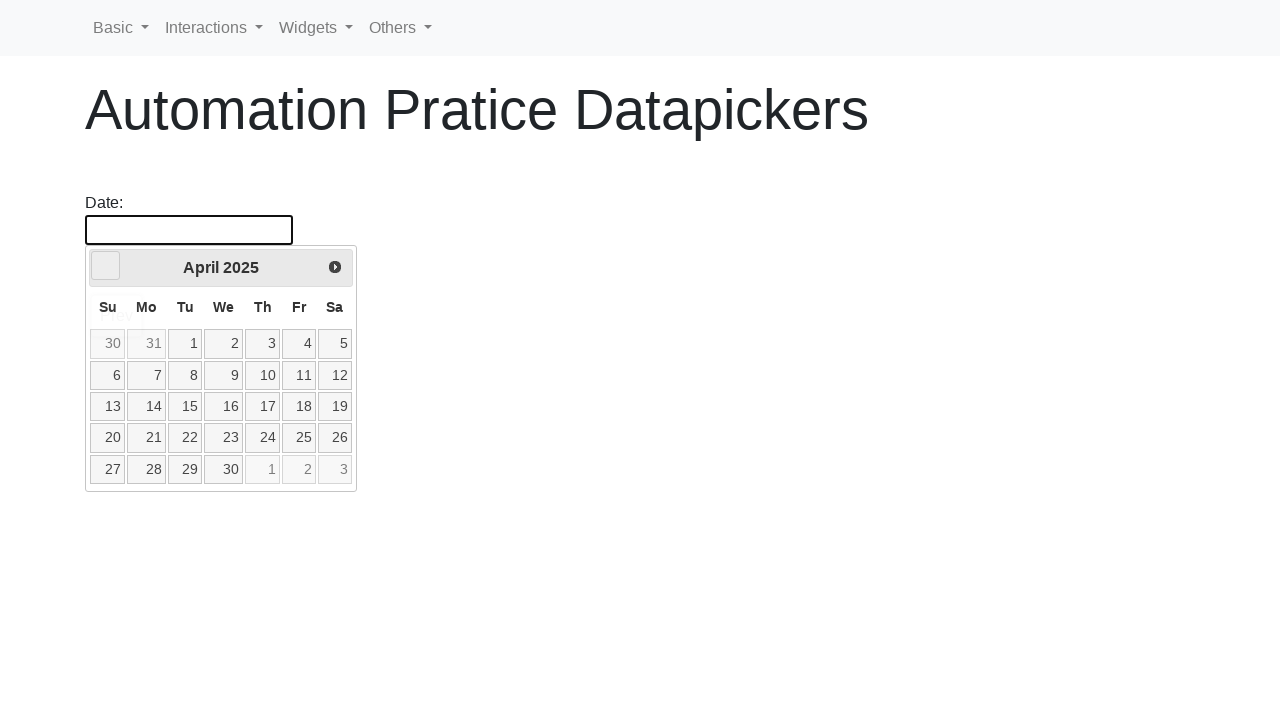

Clicked left arrow to navigate backward in year at (106, 266) on xpath=//*[@id='ui-datepicker-div']/div/a[1]/span
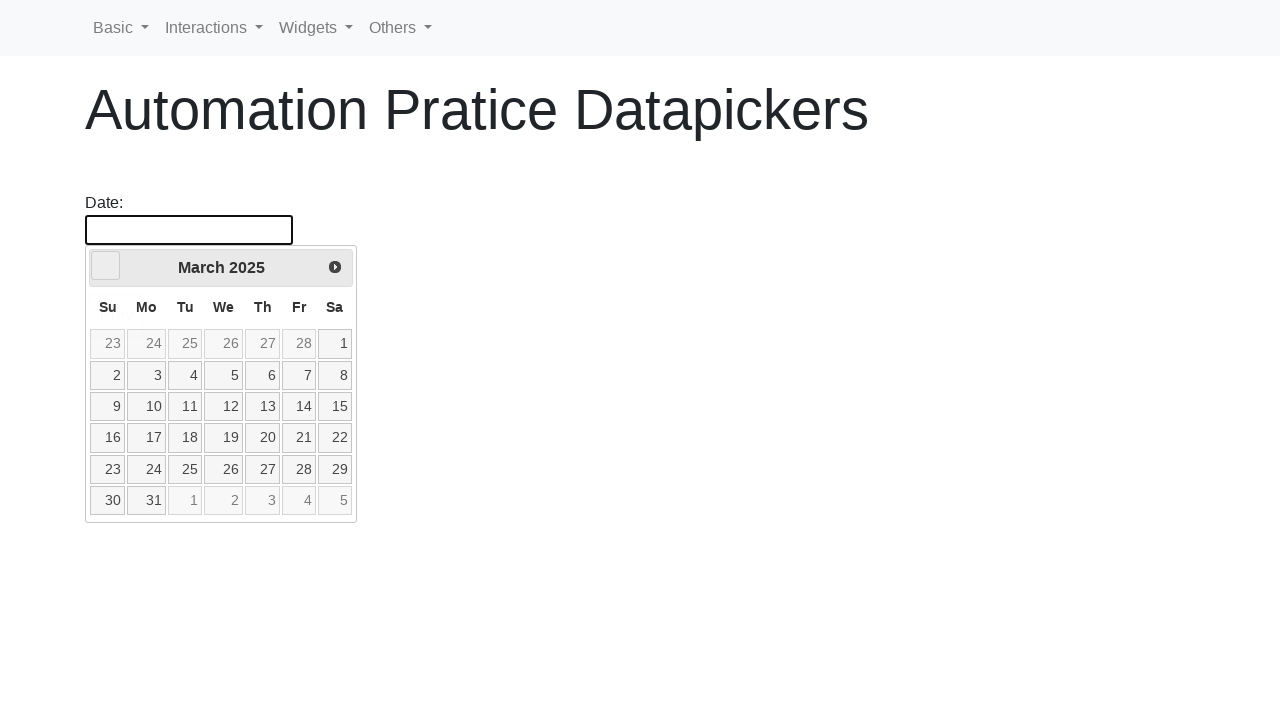

Clicked left arrow to navigate backward in year at (106, 266) on xpath=//*[@id='ui-datepicker-div']/div/a[1]/span
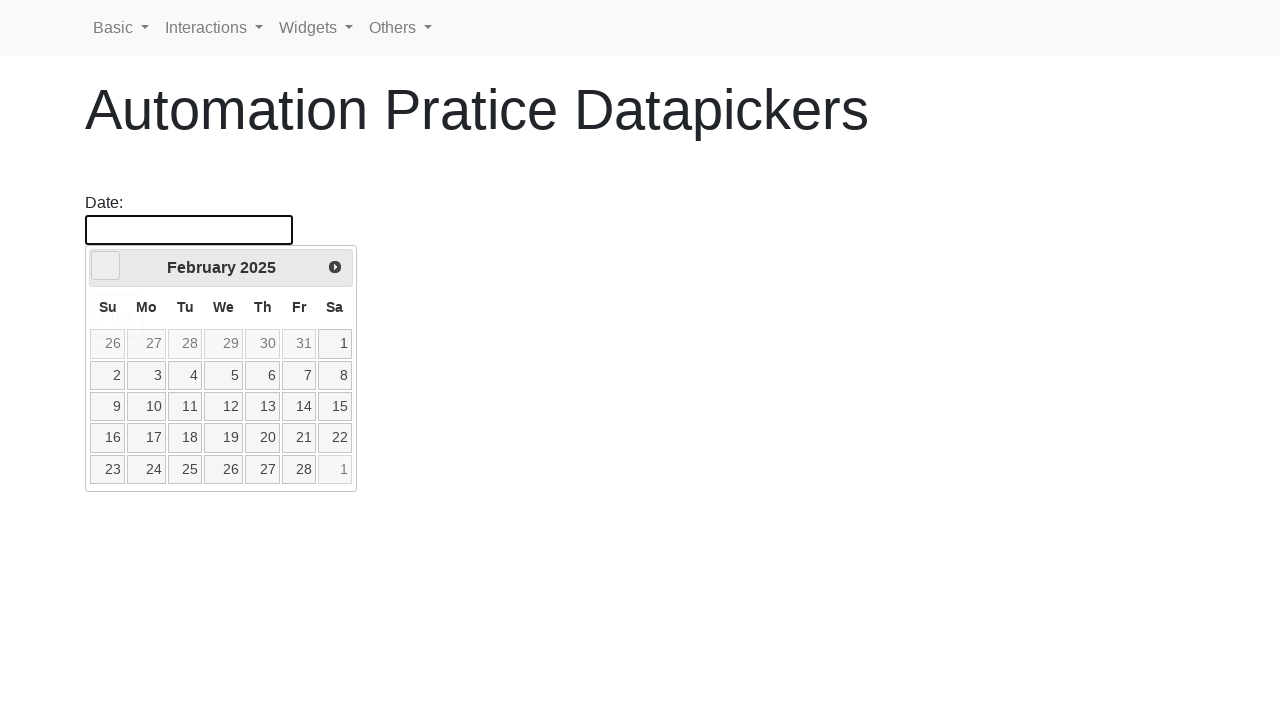

Clicked left arrow to navigate backward in year at (106, 266) on xpath=//*[@id='ui-datepicker-div']/div/a[1]/span
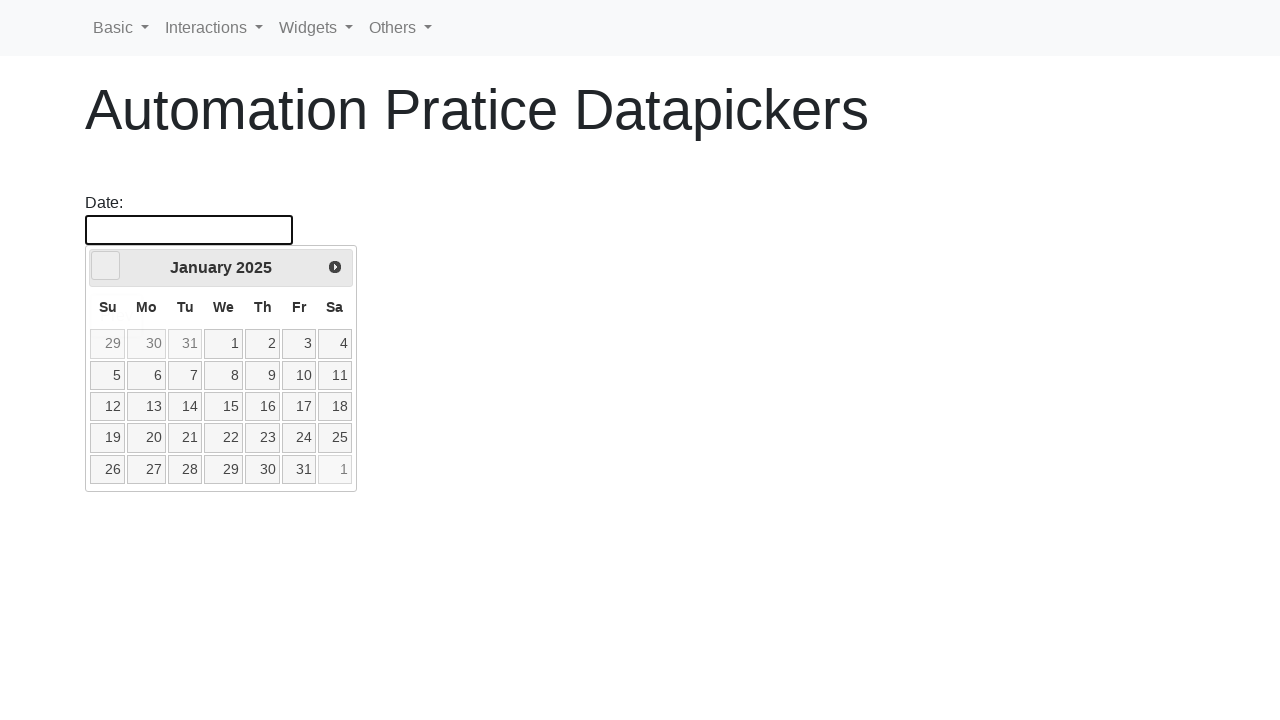

Clicked left arrow to navigate backward in year at (106, 266) on xpath=//*[@id='ui-datepicker-div']/div/a[1]/span
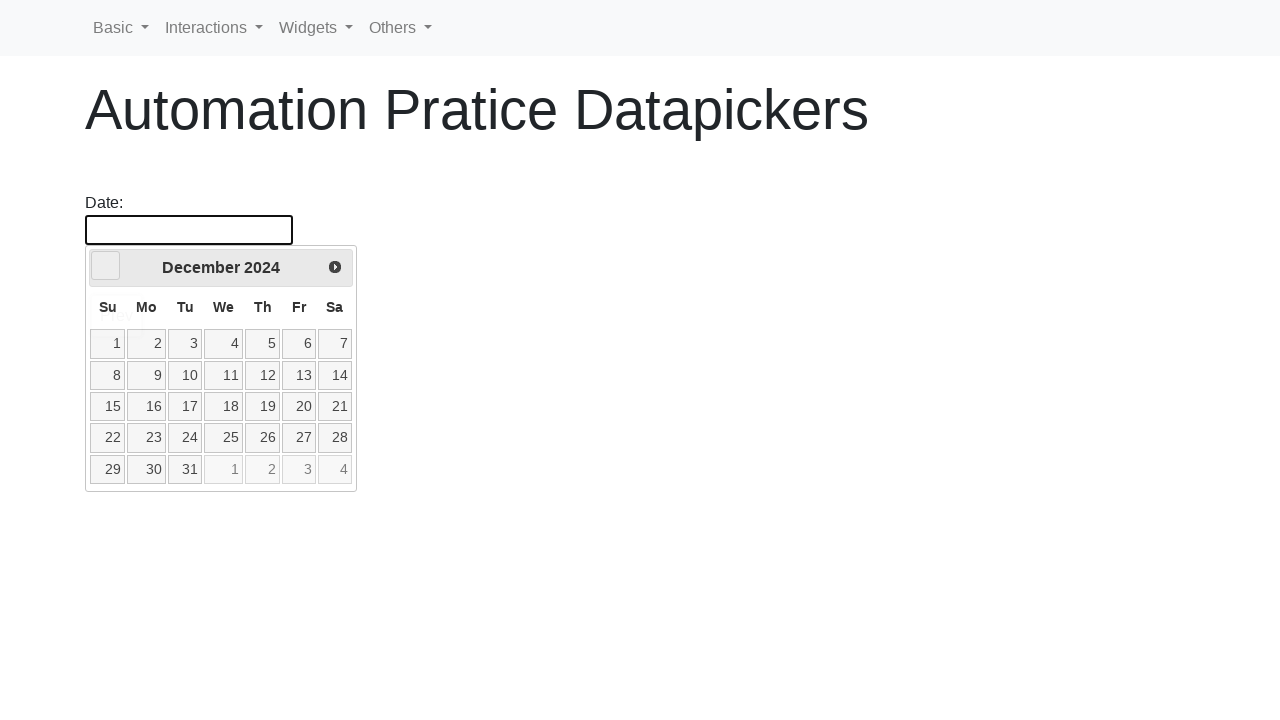

Clicked left arrow to navigate backward in year at (106, 266) on xpath=//*[@id='ui-datepicker-div']/div/a[1]/span
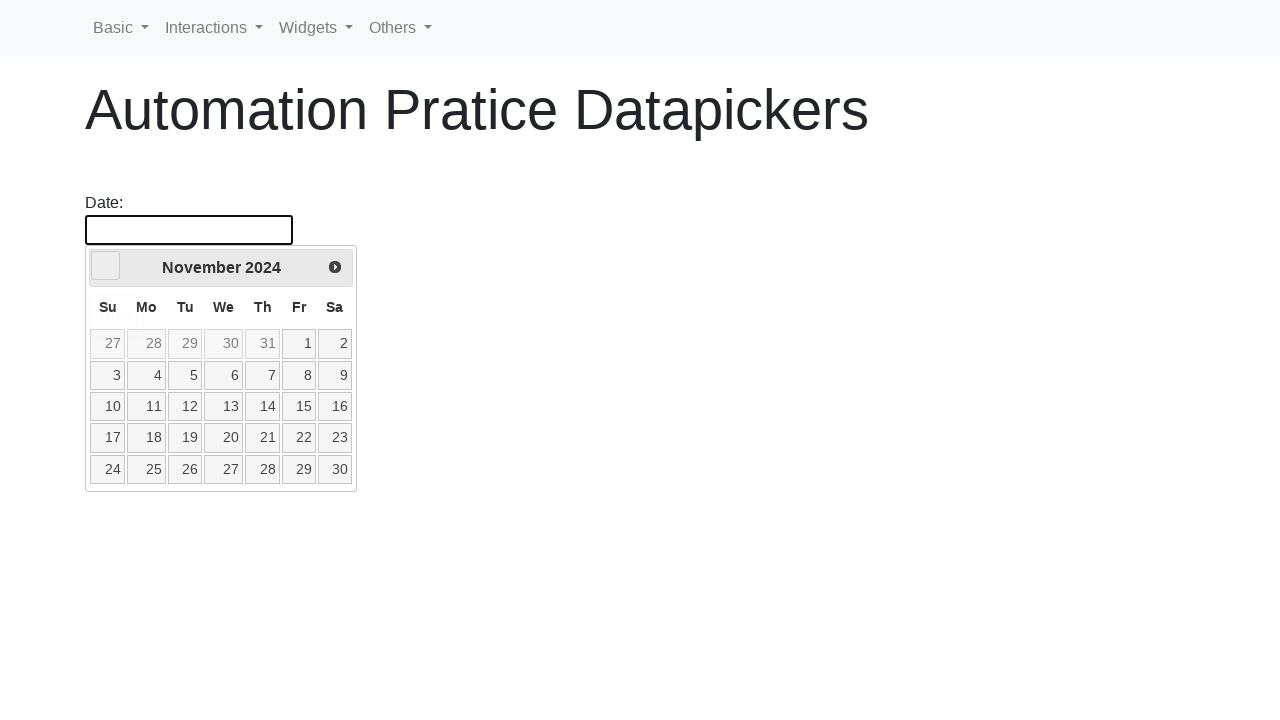

Clicked left arrow to navigate backward in year at (106, 266) on xpath=//*[@id='ui-datepicker-div']/div/a[1]/span
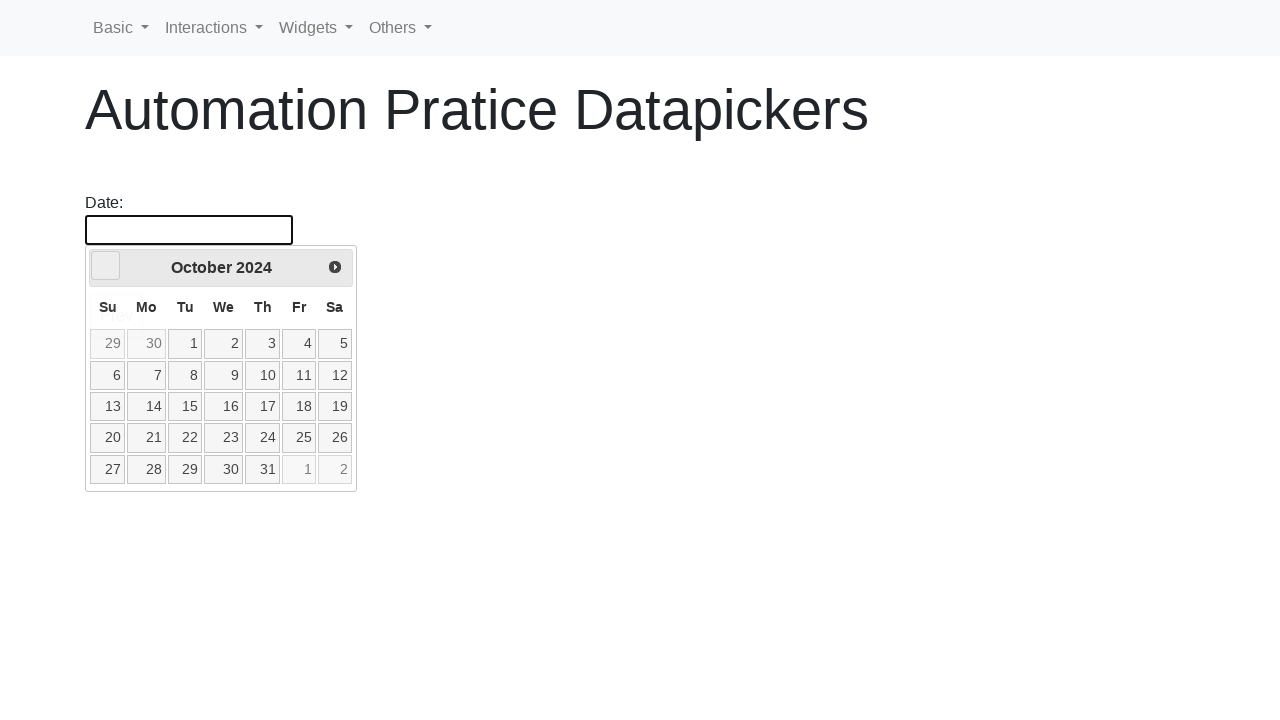

Clicked left arrow to navigate backward in year at (106, 266) on xpath=//*[@id='ui-datepicker-div']/div/a[1]/span
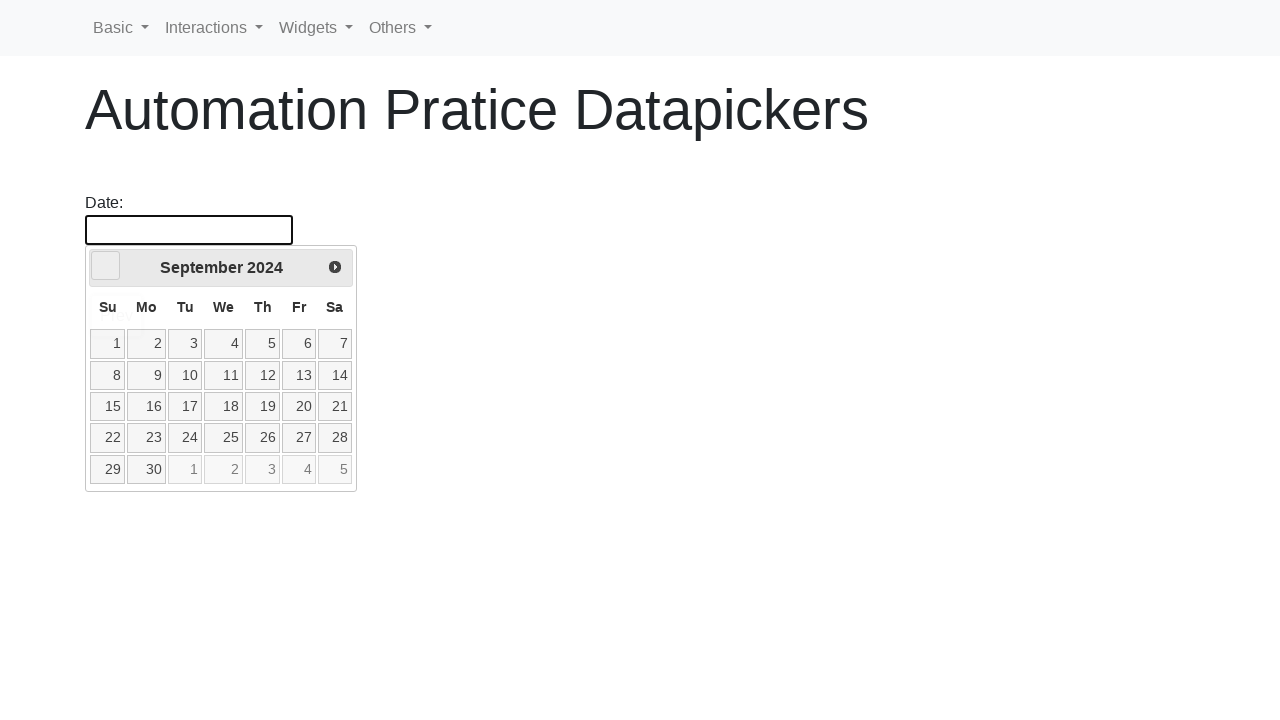

Clicked left arrow to navigate backward in year at (106, 266) on xpath=//*[@id='ui-datepicker-div']/div/a[1]/span
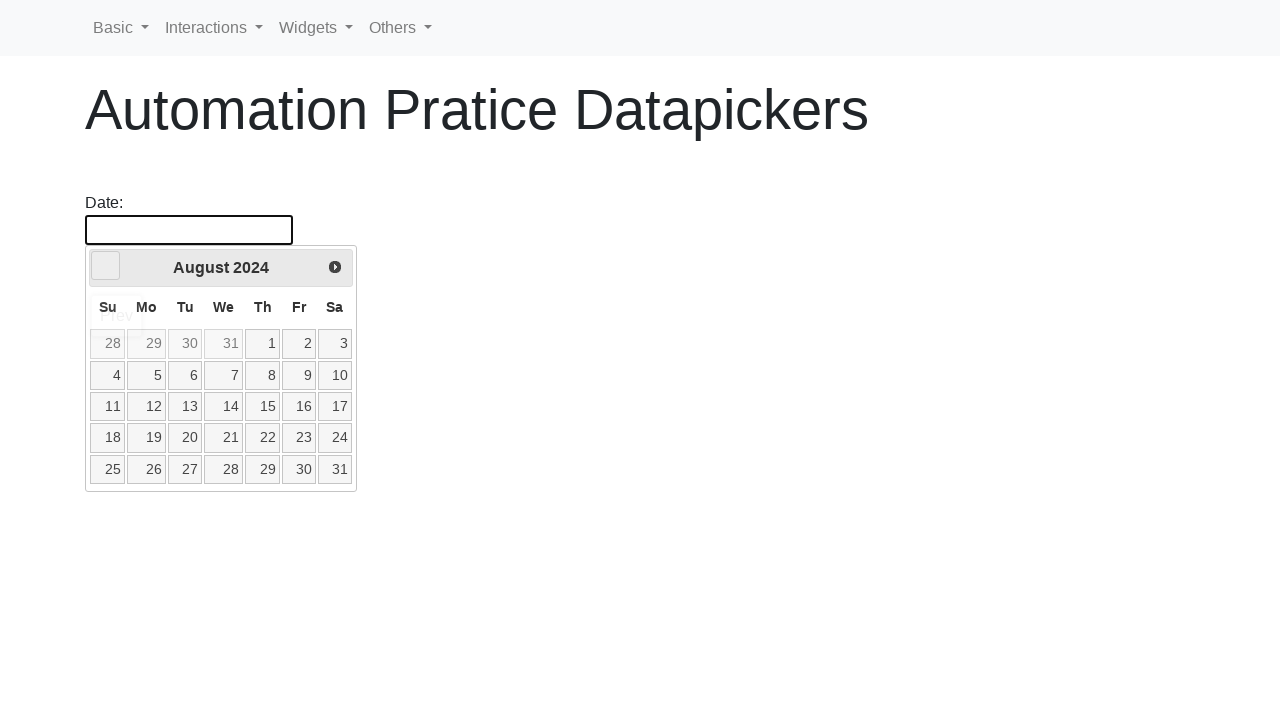

Clicked left arrow to navigate backward in year at (106, 266) on xpath=//*[@id='ui-datepicker-div']/div/a[1]/span
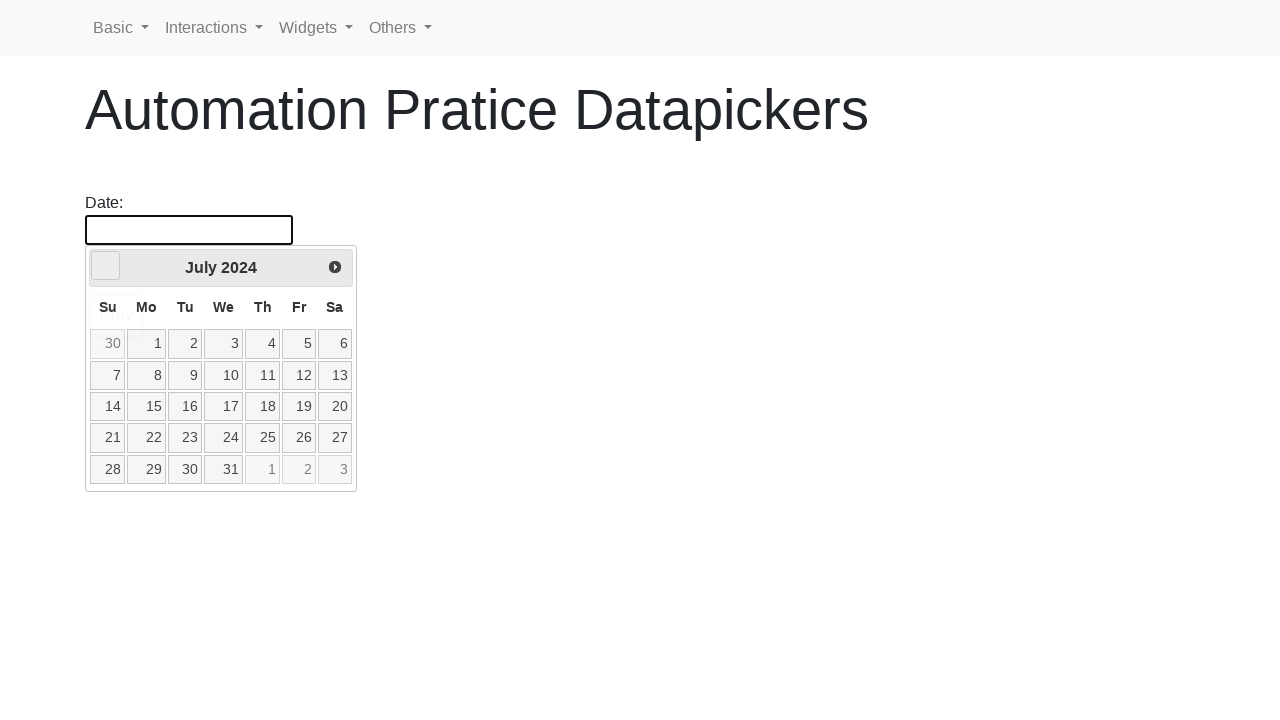

Clicked left arrow to navigate backward in year at (106, 266) on xpath=//*[@id='ui-datepicker-div']/div/a[1]/span
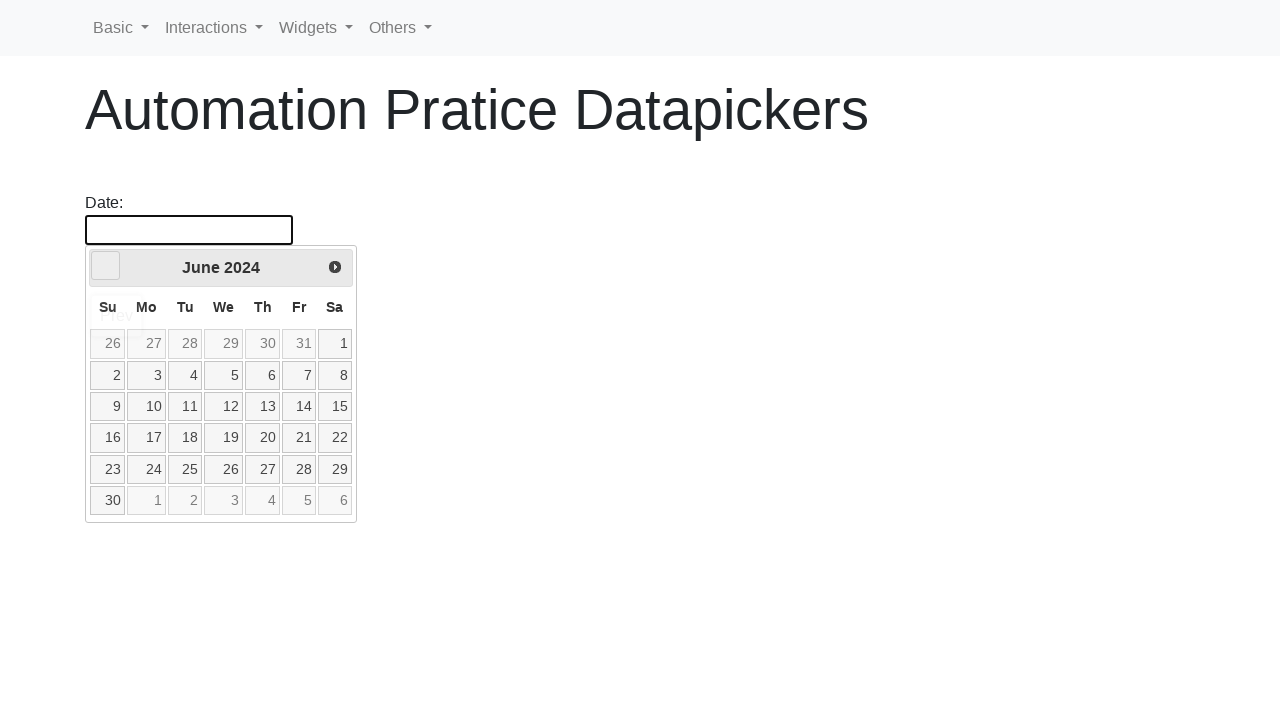

Clicked left arrow to navigate backward in year at (106, 266) on xpath=//*[@id='ui-datepicker-div']/div/a[1]/span
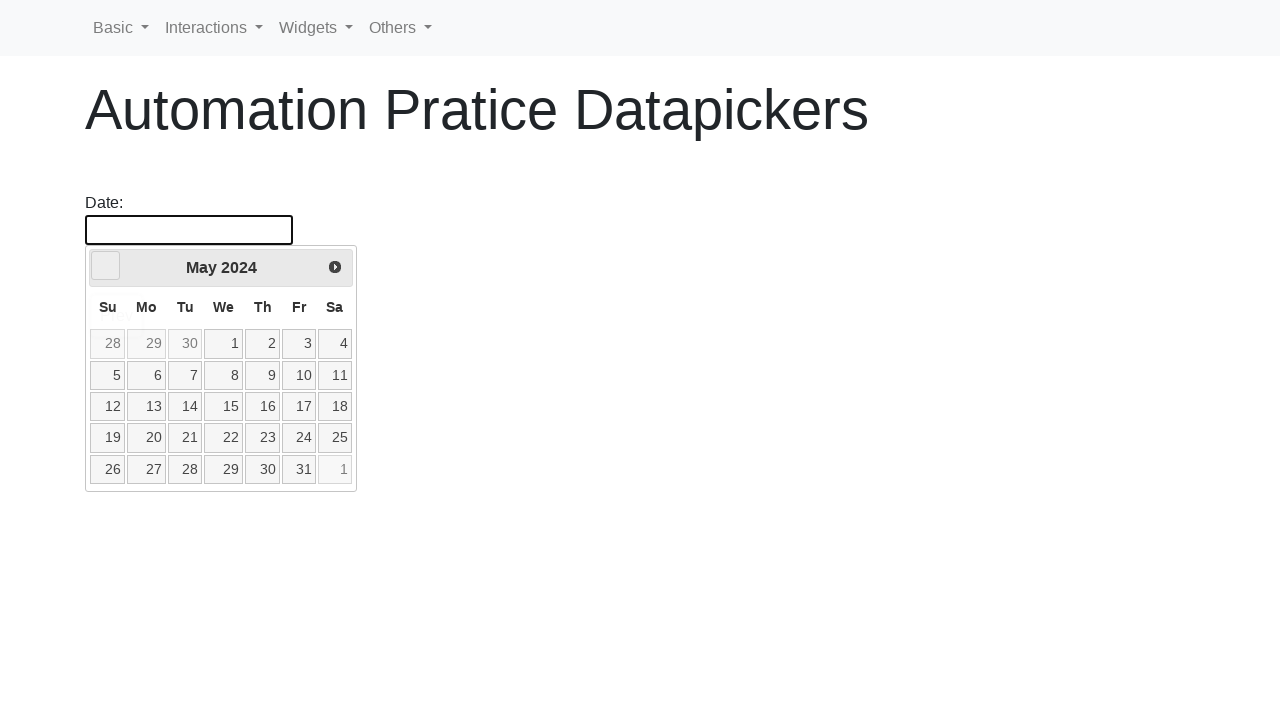

Clicked left arrow to navigate backward in year at (106, 266) on xpath=//*[@id='ui-datepicker-div']/div/a[1]/span
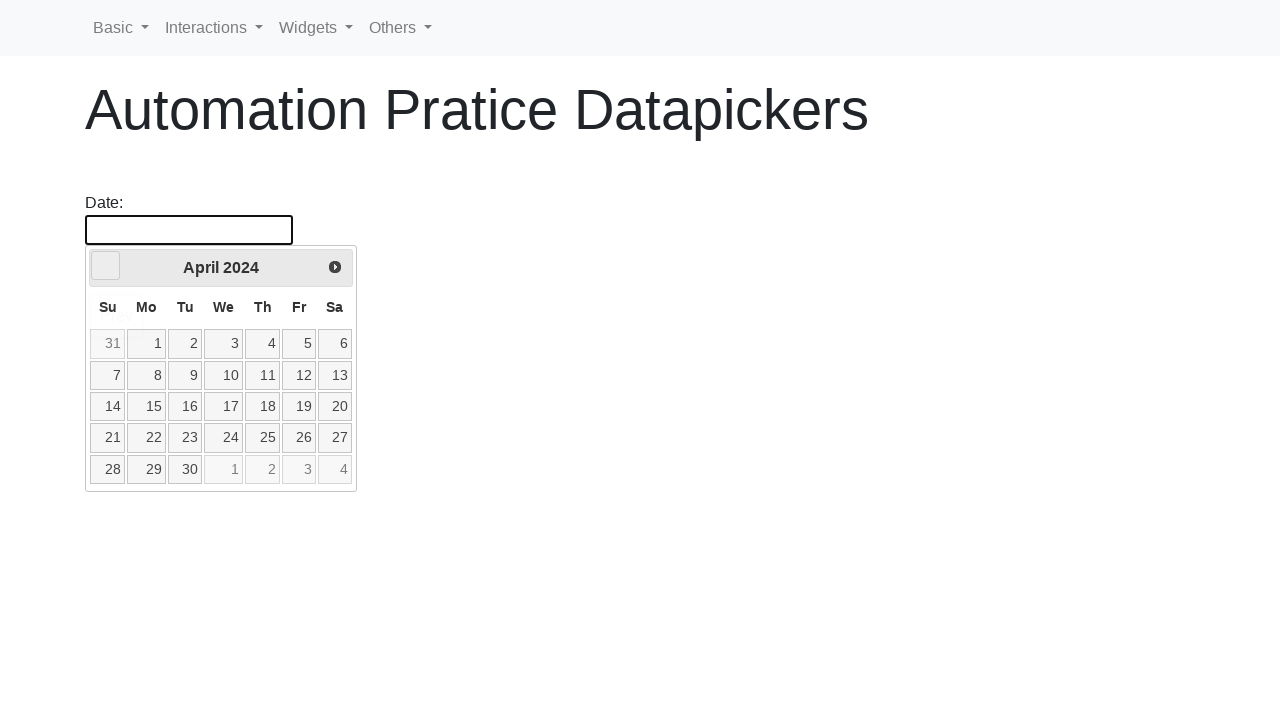

Clicked left arrow to navigate backward in year at (106, 266) on xpath=//*[@id='ui-datepicker-div']/div/a[1]/span
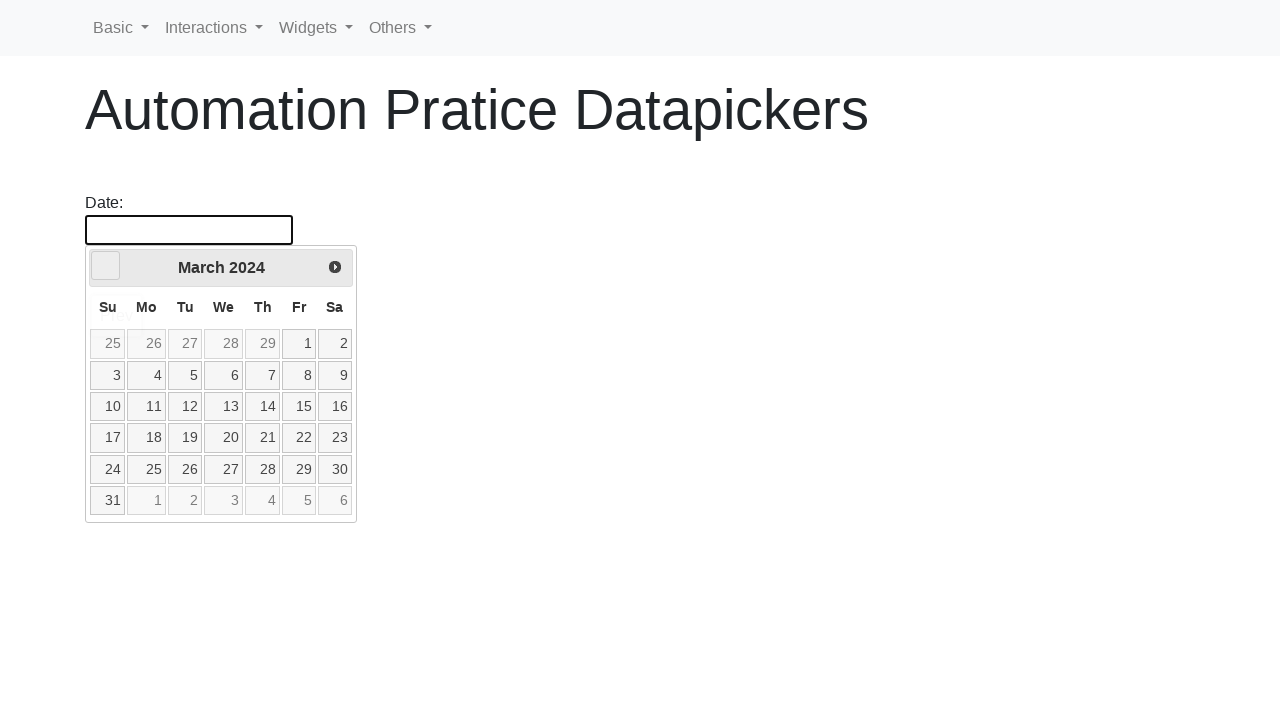

Clicked left arrow to navigate backward in year at (106, 266) on xpath=//*[@id='ui-datepicker-div']/div/a[1]/span
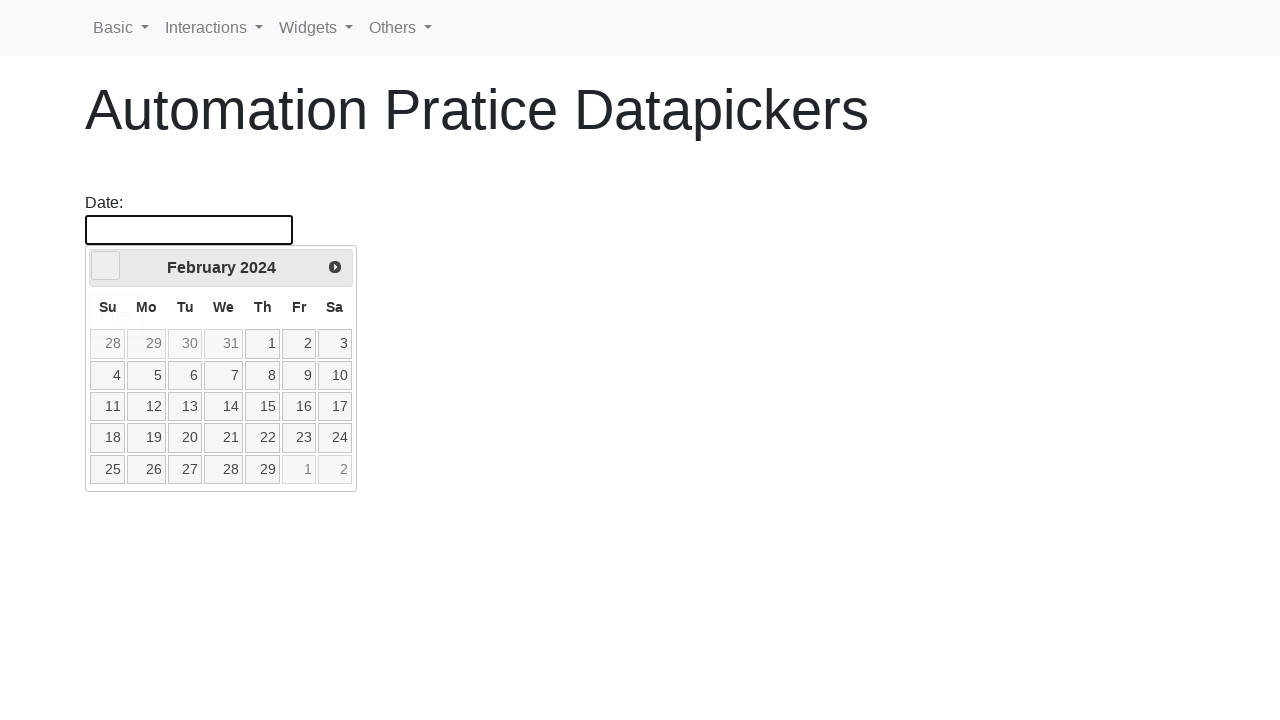

Clicked left arrow to navigate backward in year at (106, 266) on xpath=//*[@id='ui-datepicker-div']/div/a[1]/span
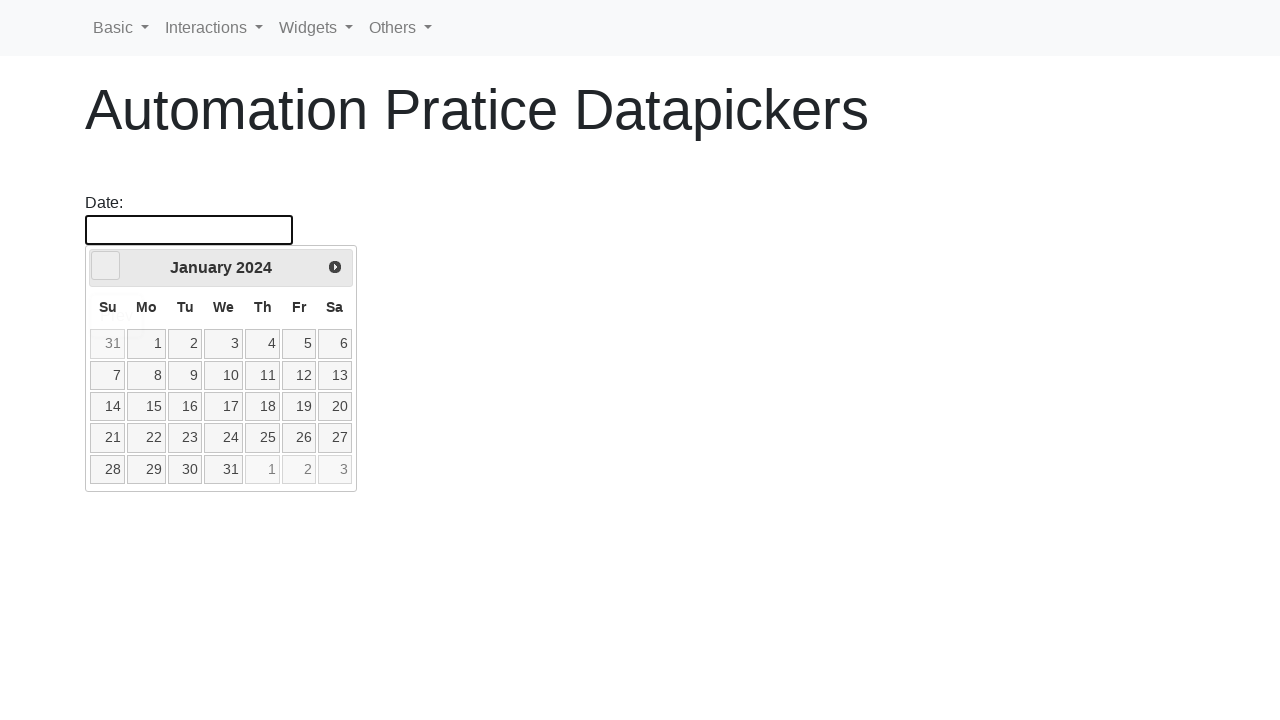

Clicked left arrow to navigate backward in year at (106, 266) on xpath=//*[@id='ui-datepicker-div']/div/a[1]/span
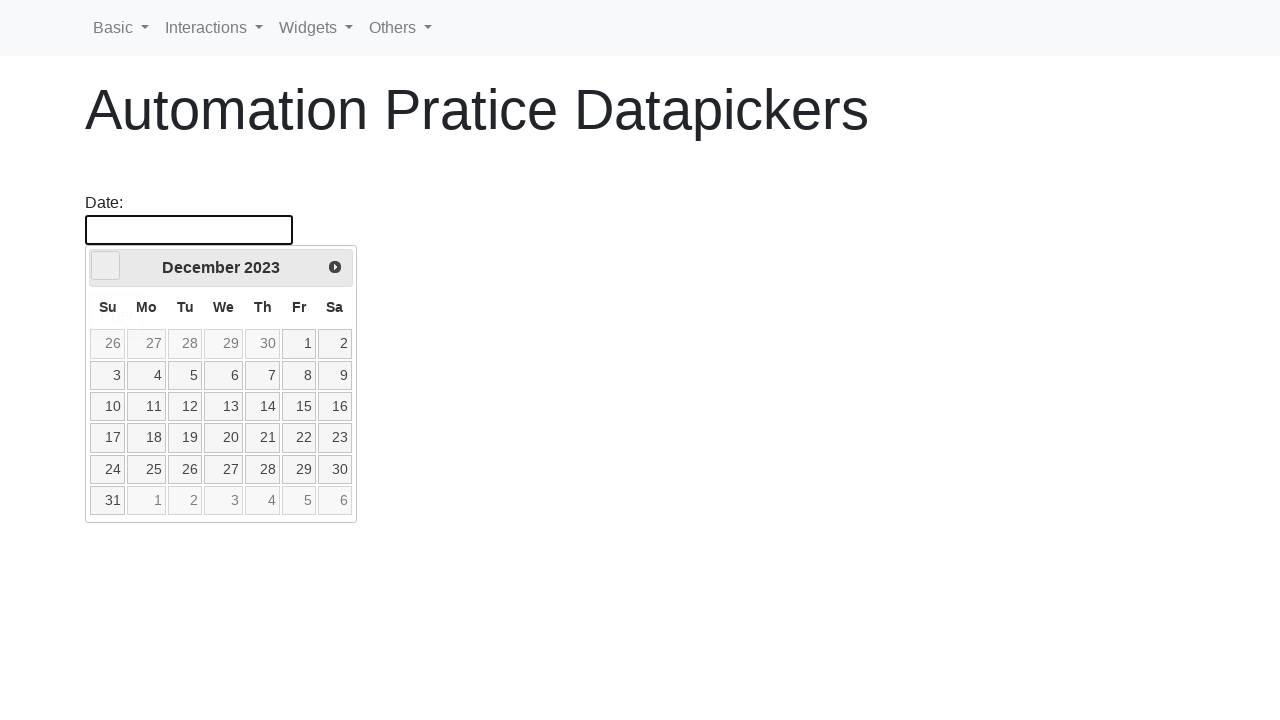

Clicked left arrow to navigate backward in year at (106, 266) on xpath=//*[@id='ui-datepicker-div']/div/a[1]/span
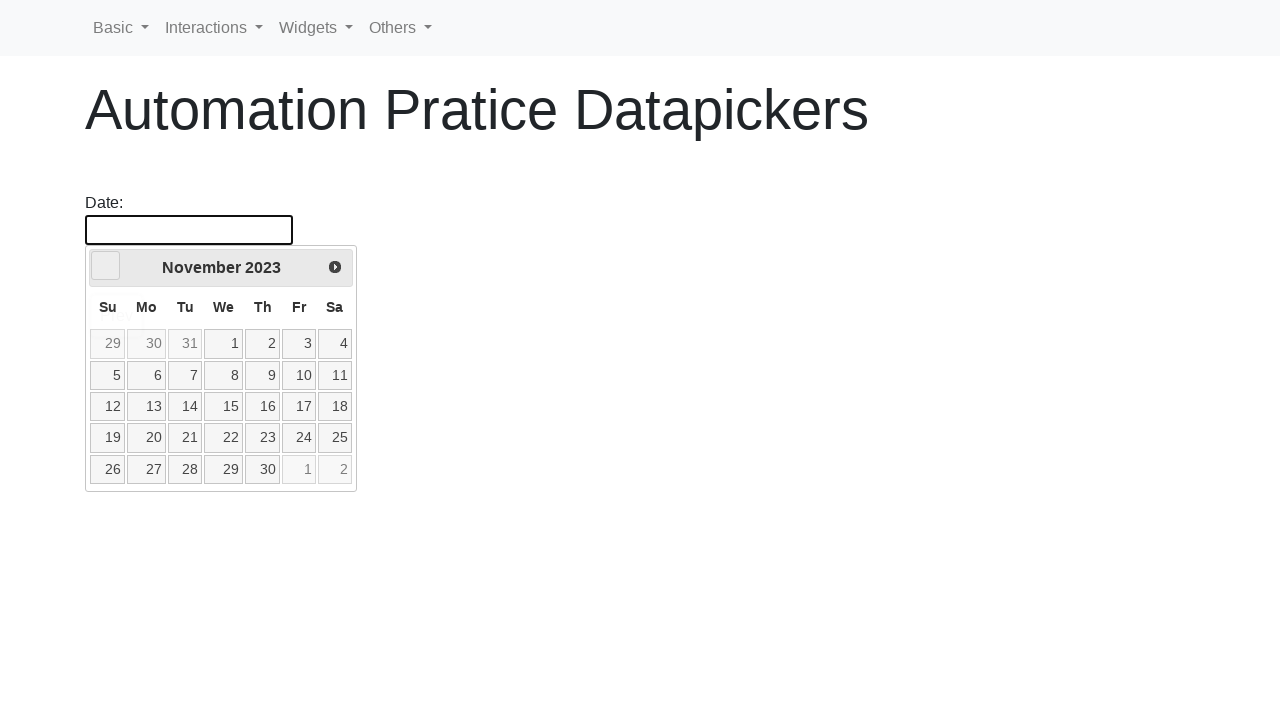

Clicked left arrow to navigate backward in year at (106, 266) on xpath=//*[@id='ui-datepicker-div']/div/a[1]/span
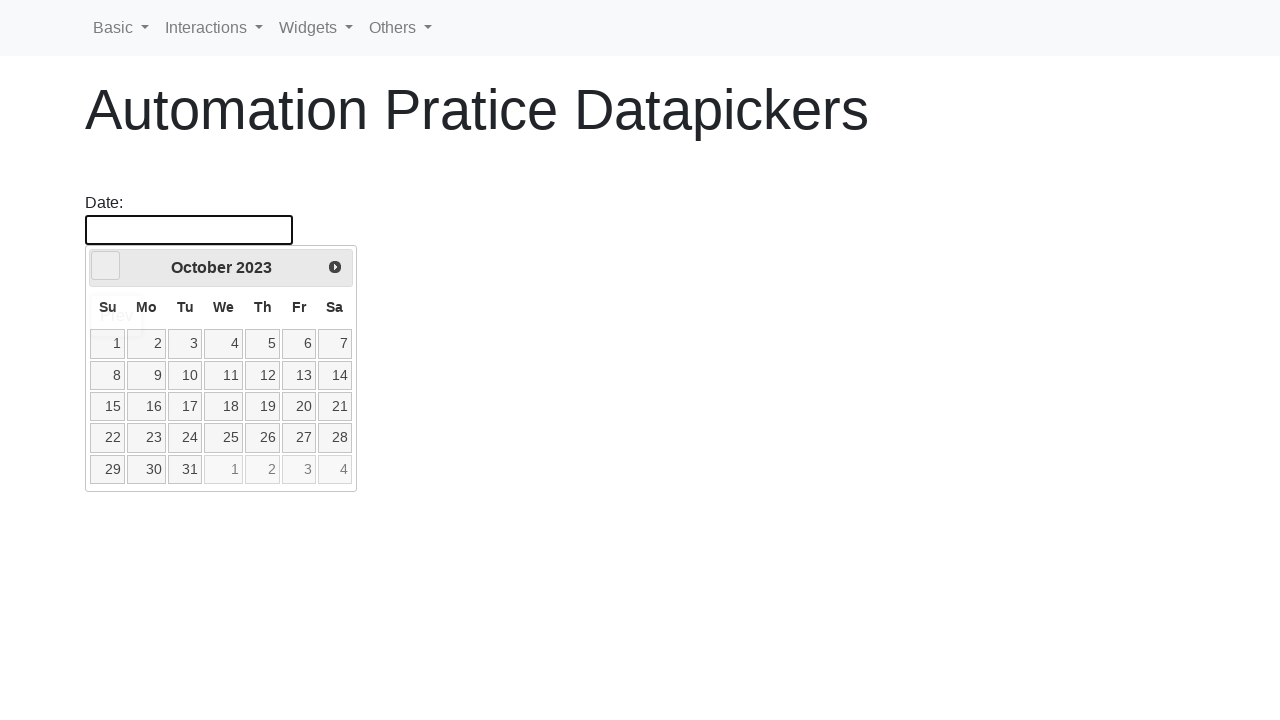

Clicked left arrow to navigate backward in year at (106, 266) on xpath=//*[@id='ui-datepicker-div']/div/a[1]/span
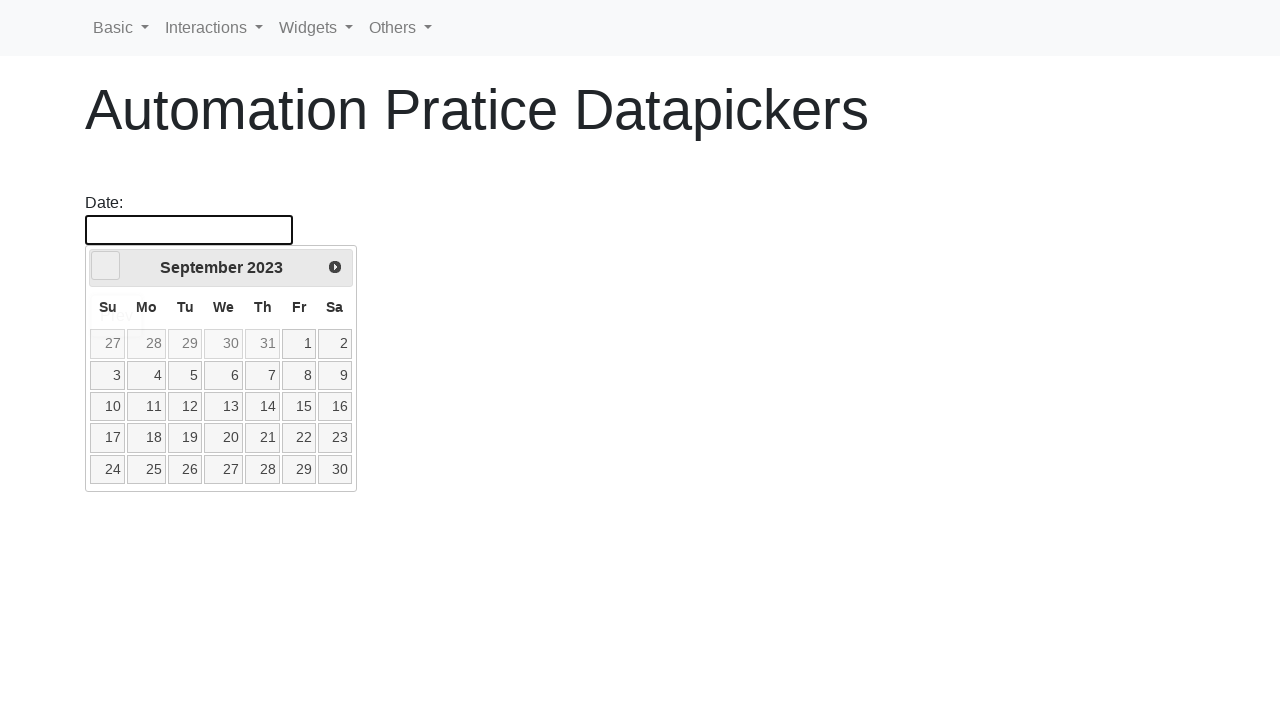

Clicked left arrow to navigate backward in year at (106, 266) on xpath=//*[@id='ui-datepicker-div']/div/a[1]/span
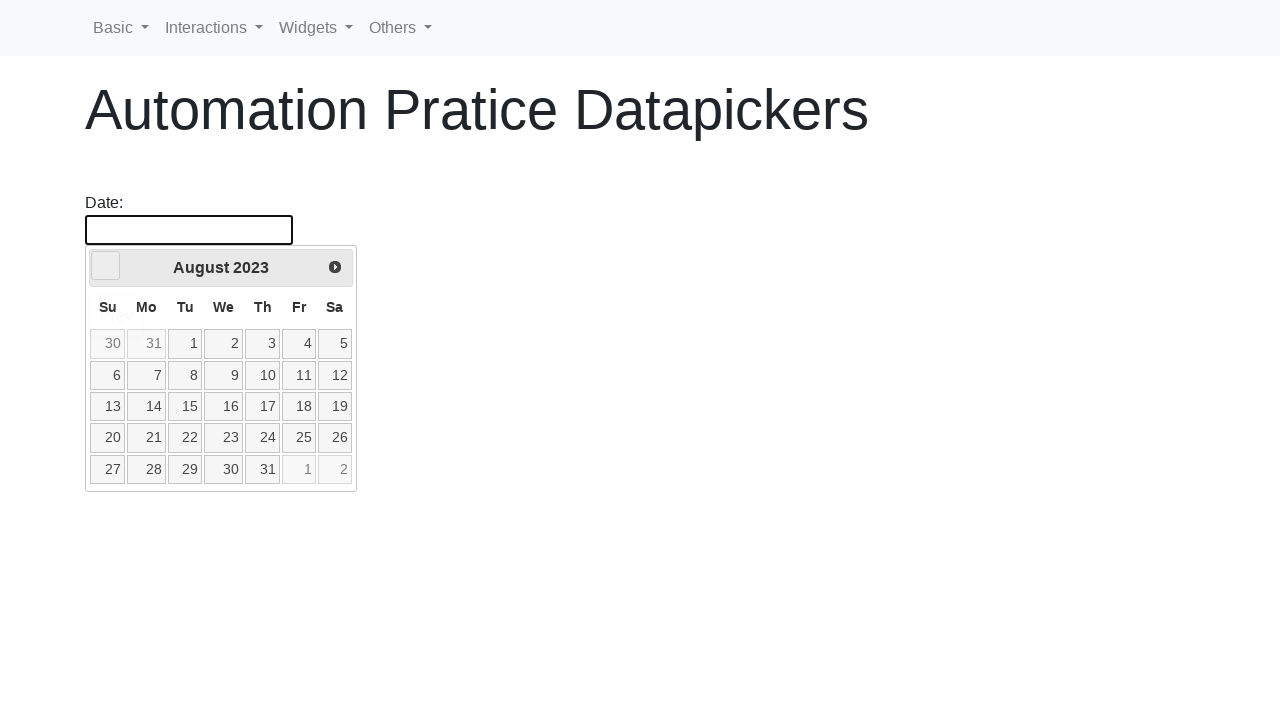

Clicked left arrow to navigate backward in year at (106, 266) on xpath=//*[@id='ui-datepicker-div']/div/a[1]/span
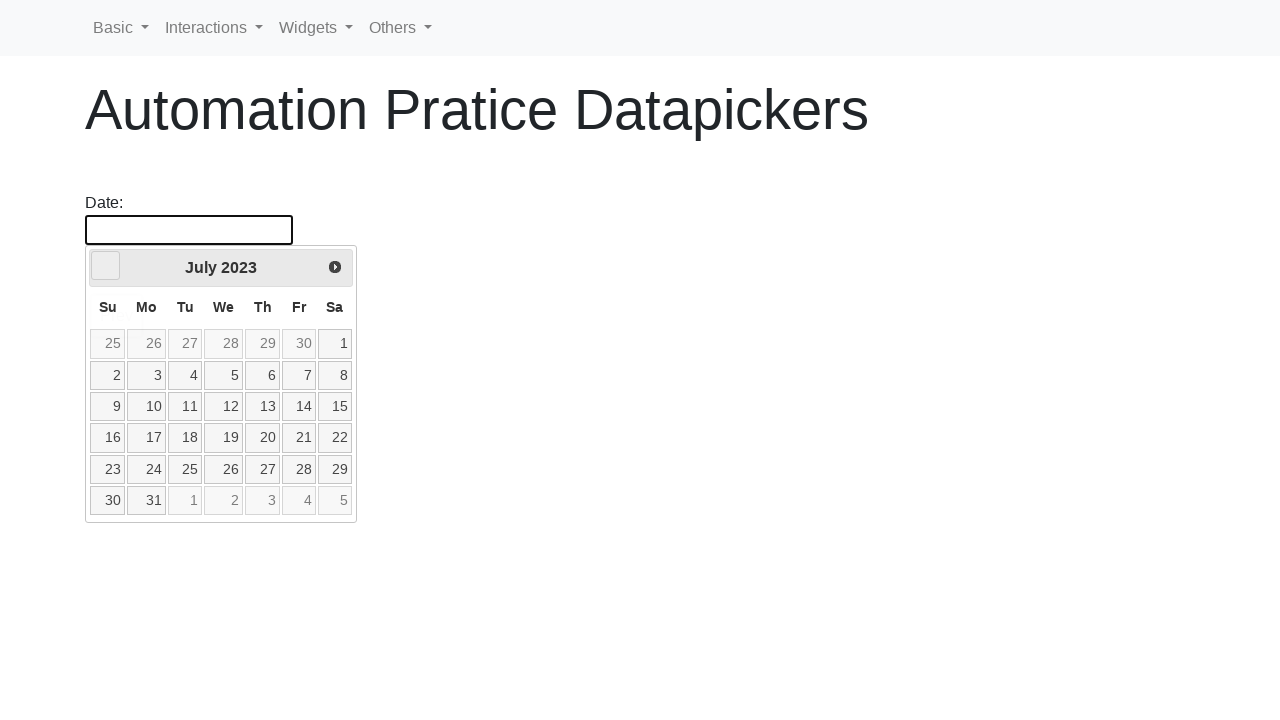

Clicked left arrow to navigate backward in year at (106, 266) on xpath=//*[@id='ui-datepicker-div']/div/a[1]/span
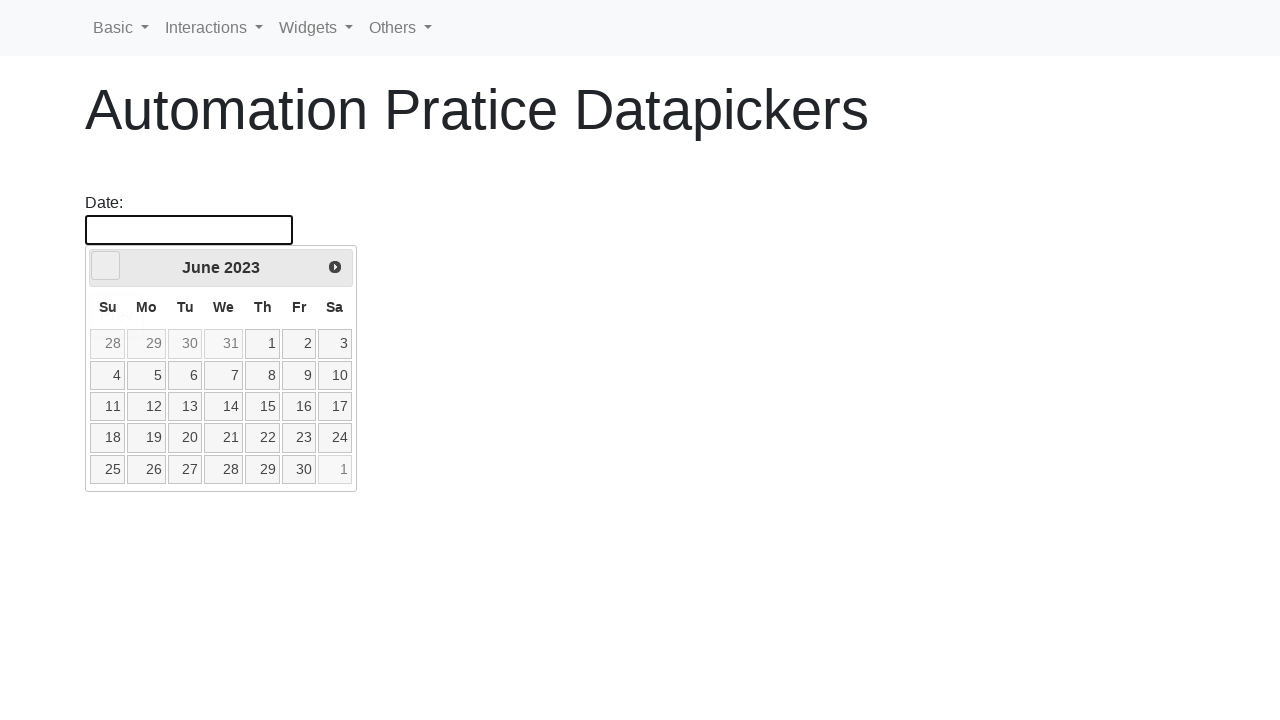

Clicked left arrow to navigate backward in year at (106, 266) on xpath=//*[@id='ui-datepicker-div']/div/a[1]/span
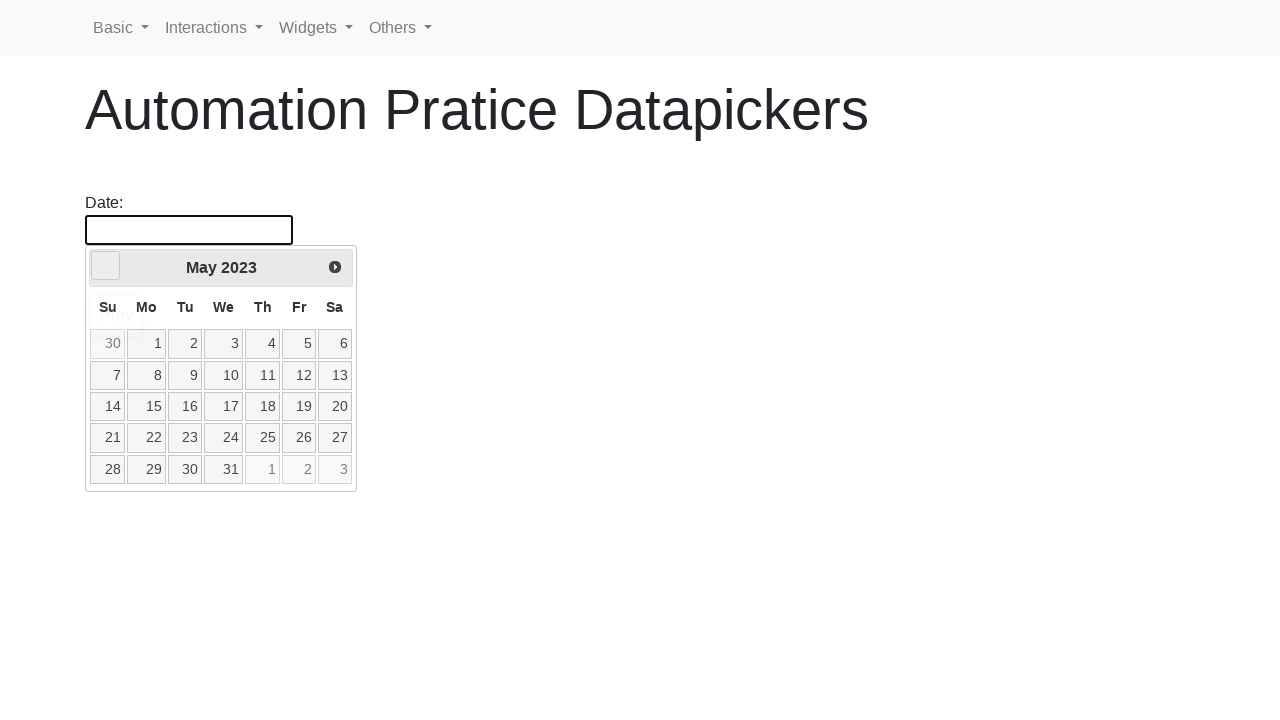

Clicked left arrow to navigate backward in year at (106, 266) on xpath=//*[@id='ui-datepicker-div']/div/a[1]/span
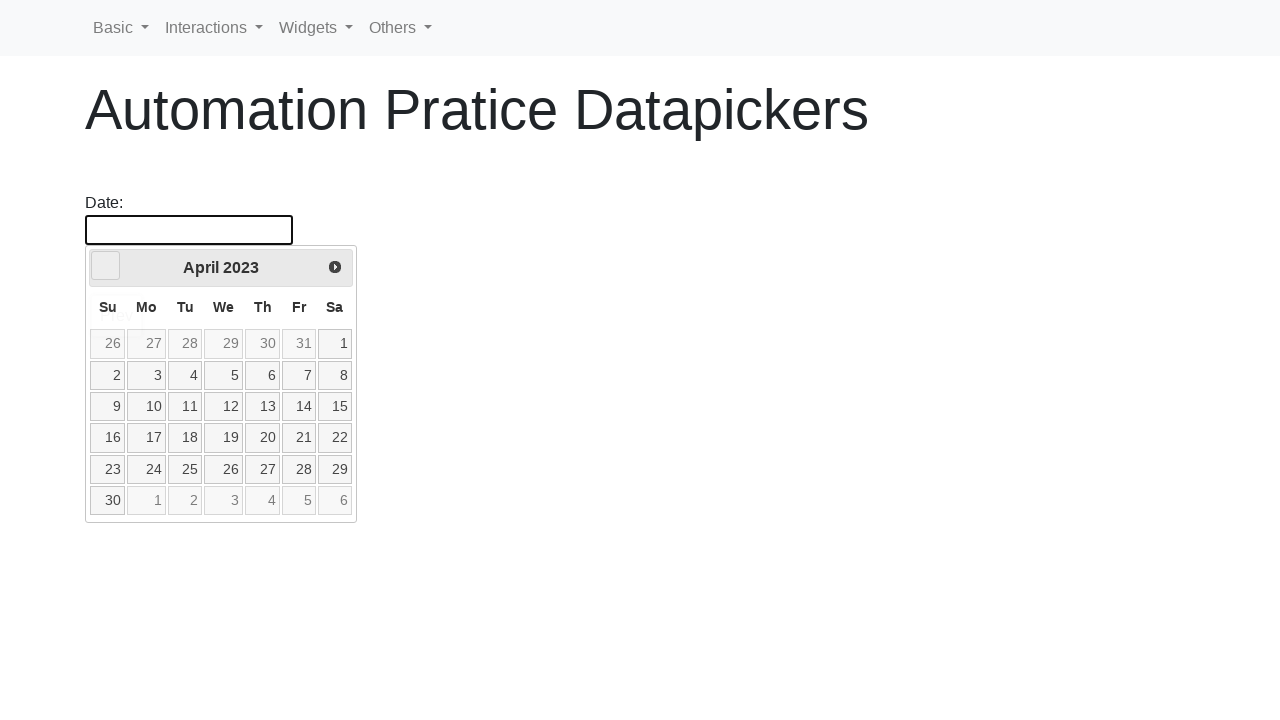

Clicked left arrow to navigate backward in year at (106, 266) on xpath=//*[@id='ui-datepicker-div']/div/a[1]/span
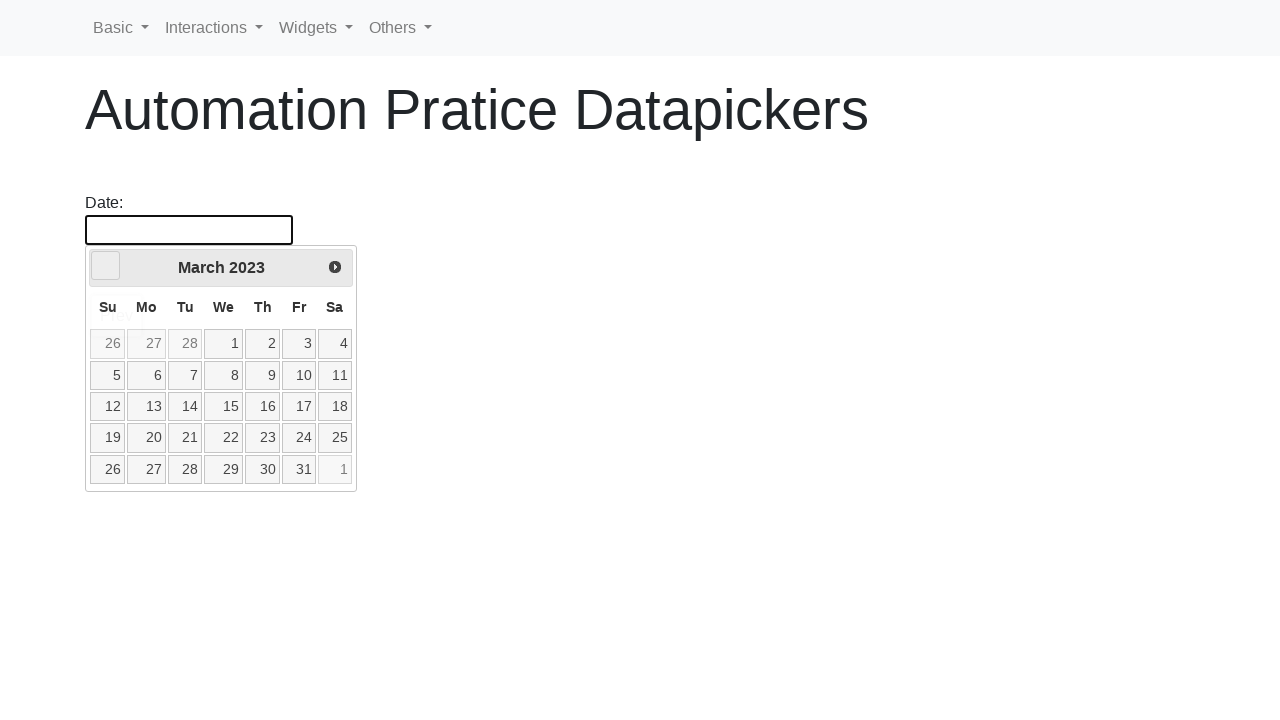

Clicked left arrow to navigate backward in year at (106, 266) on xpath=//*[@id='ui-datepicker-div']/div/a[1]/span
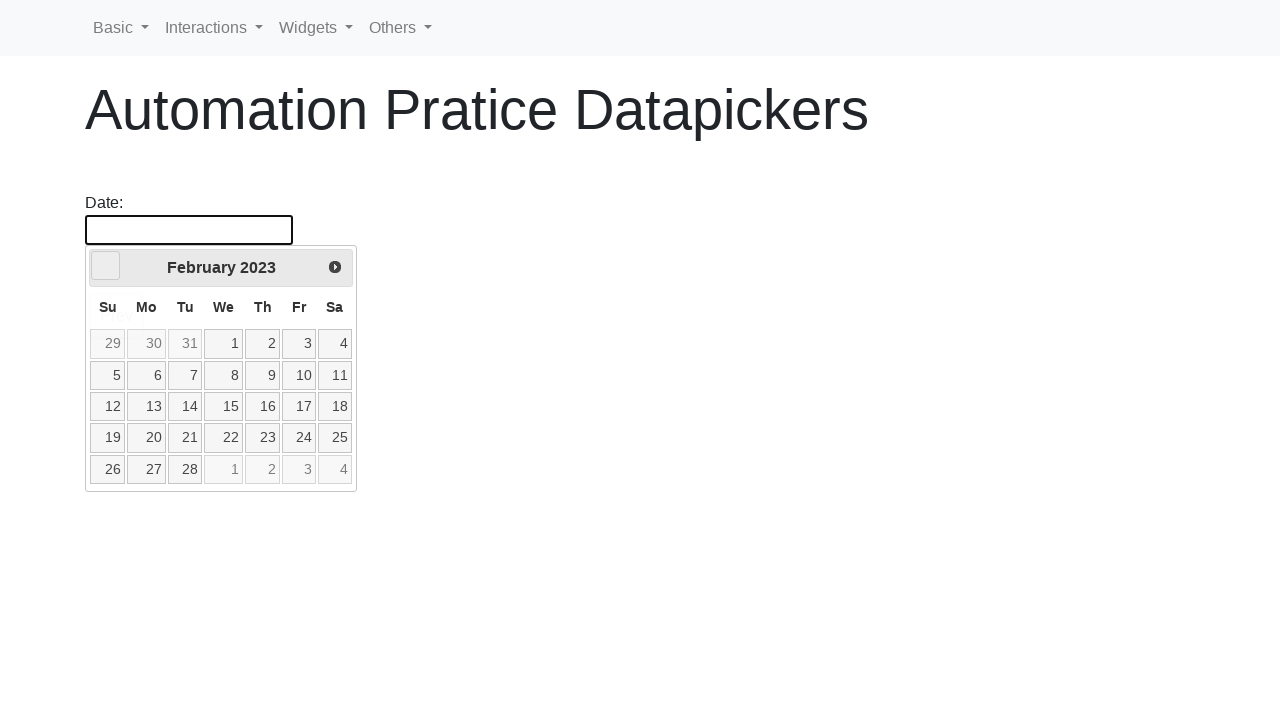

Clicked left arrow to navigate backward in year at (106, 266) on xpath=//*[@id='ui-datepicker-div']/div/a[1]/span
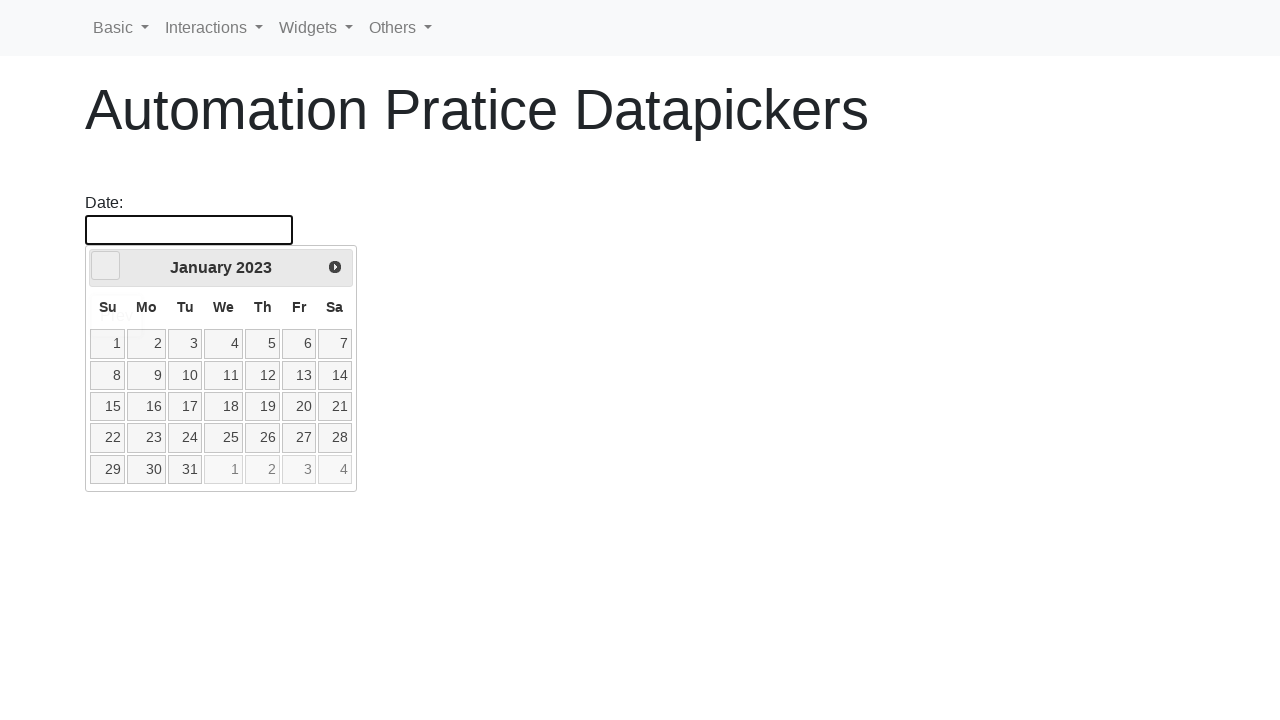

Clicked left arrow to navigate backward in year at (106, 266) on xpath=//*[@id='ui-datepicker-div']/div/a[1]/span
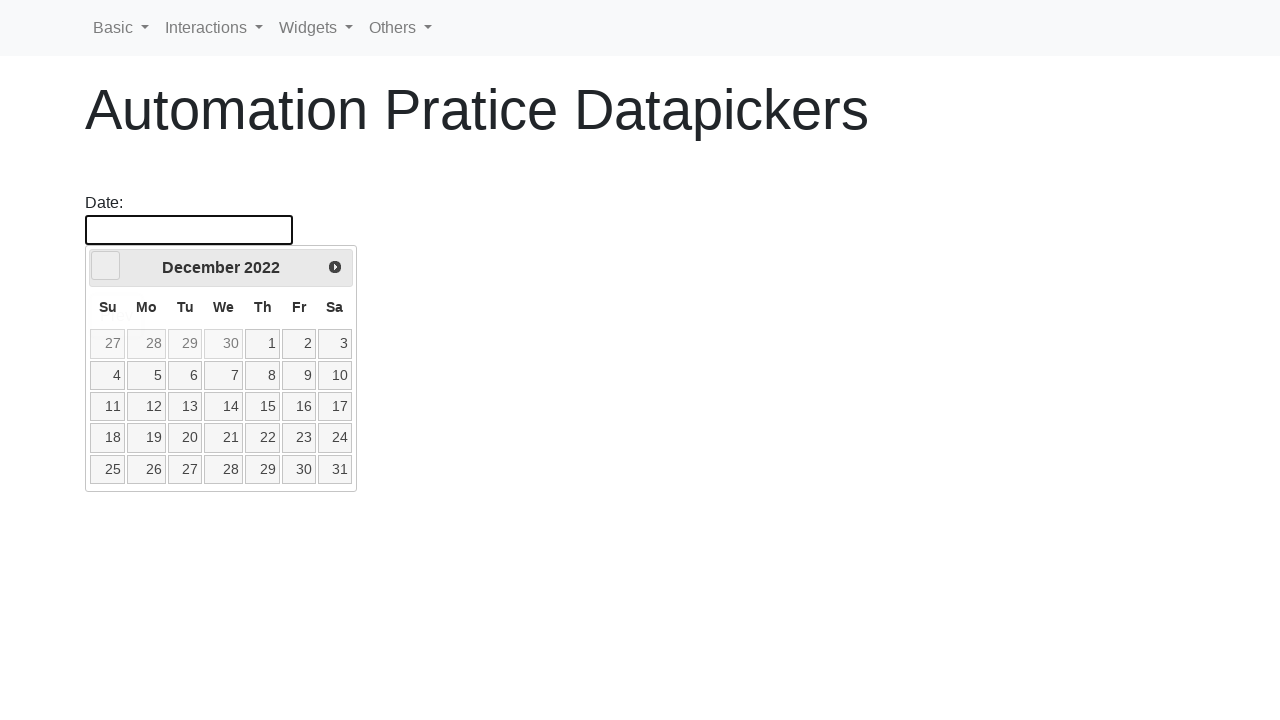

Clicked left arrow to navigate backward in year at (106, 266) on xpath=//*[@id='ui-datepicker-div']/div/a[1]/span
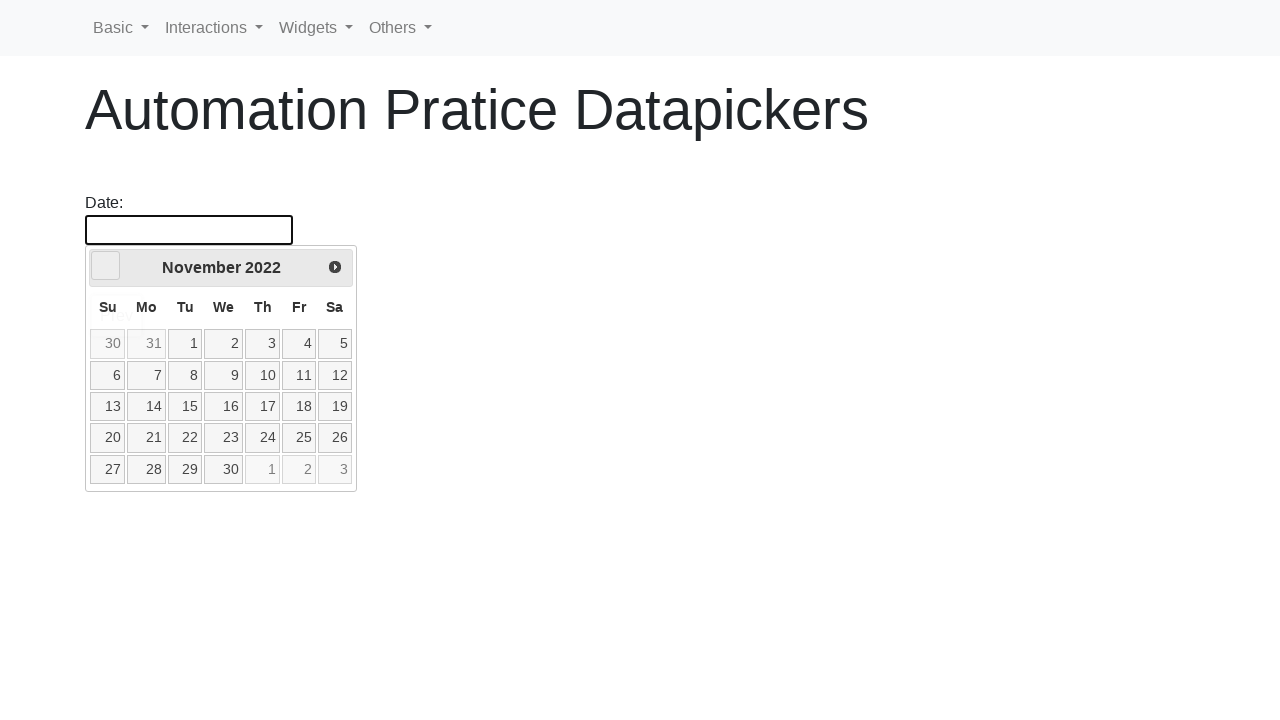

Clicked left arrow to navigate backward in year at (106, 266) on xpath=//*[@id='ui-datepicker-div']/div/a[1]/span
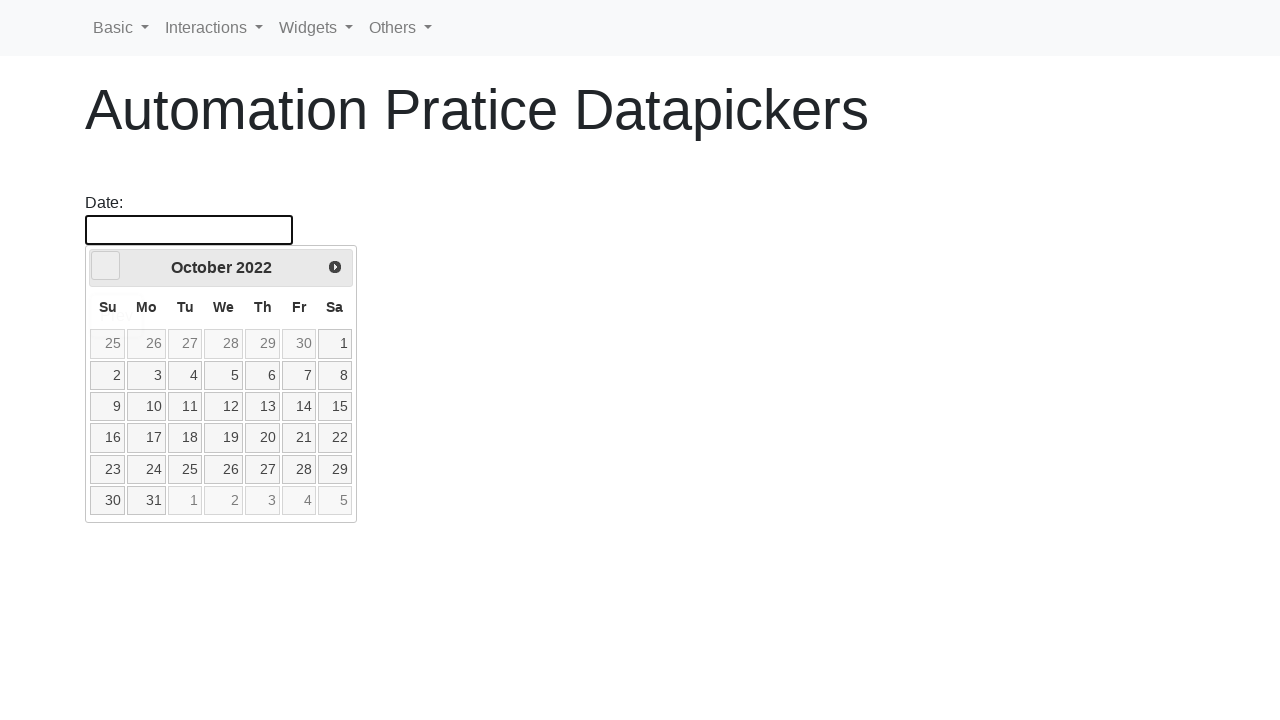

Clicked left arrow to navigate backward in year at (106, 266) on xpath=//*[@id='ui-datepicker-div']/div/a[1]/span
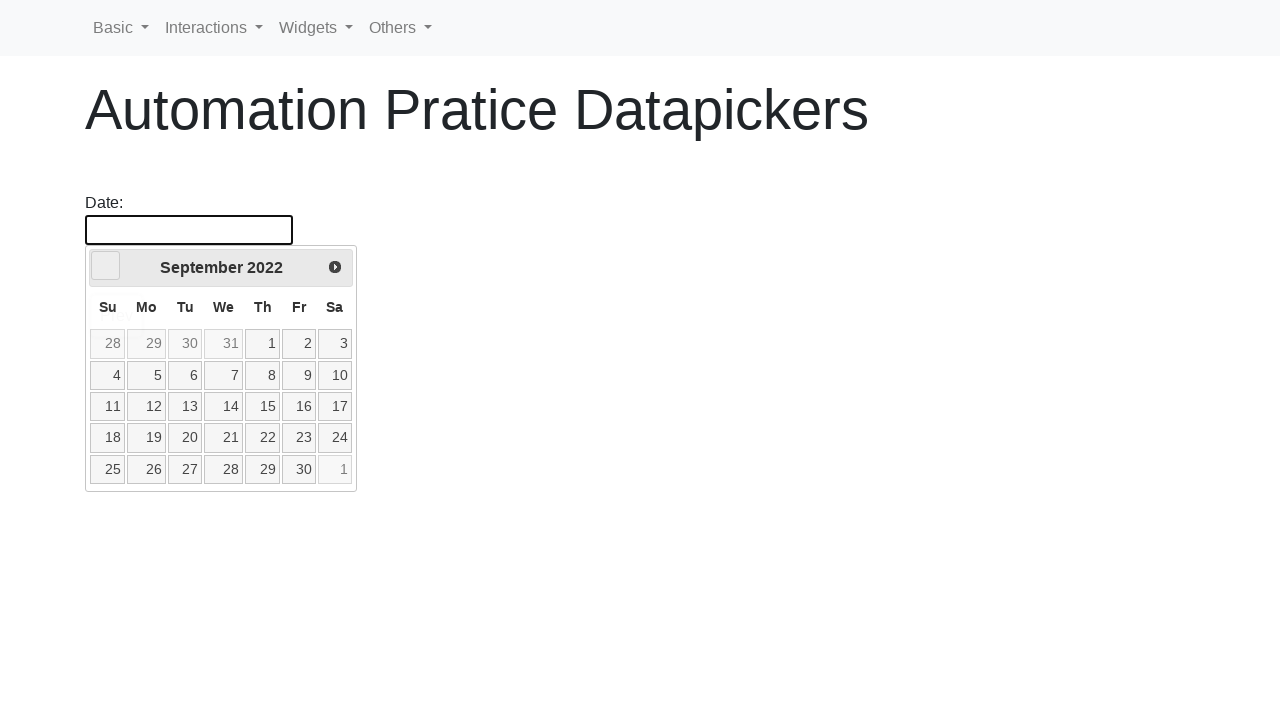

Clicked left arrow to navigate backward in year at (106, 266) on xpath=//*[@id='ui-datepicker-div']/div/a[1]/span
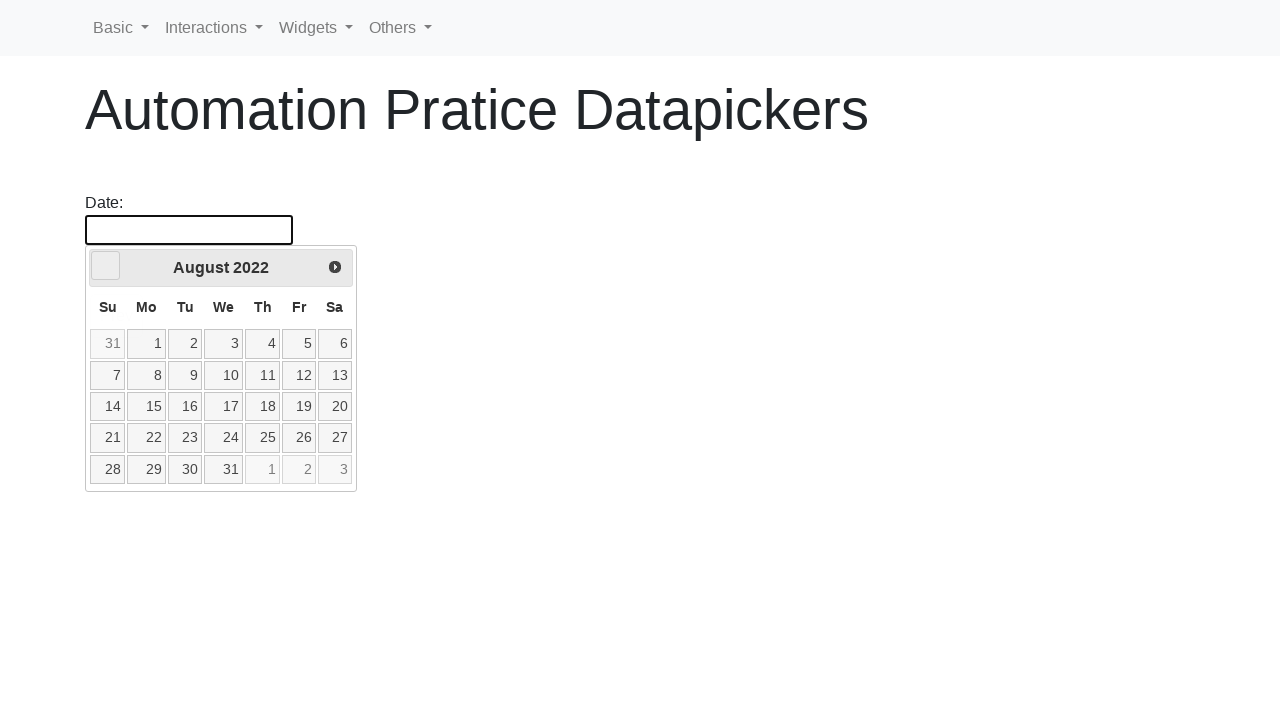

Clicked left arrow to navigate backward in year at (106, 266) on xpath=//*[@id='ui-datepicker-div']/div/a[1]/span
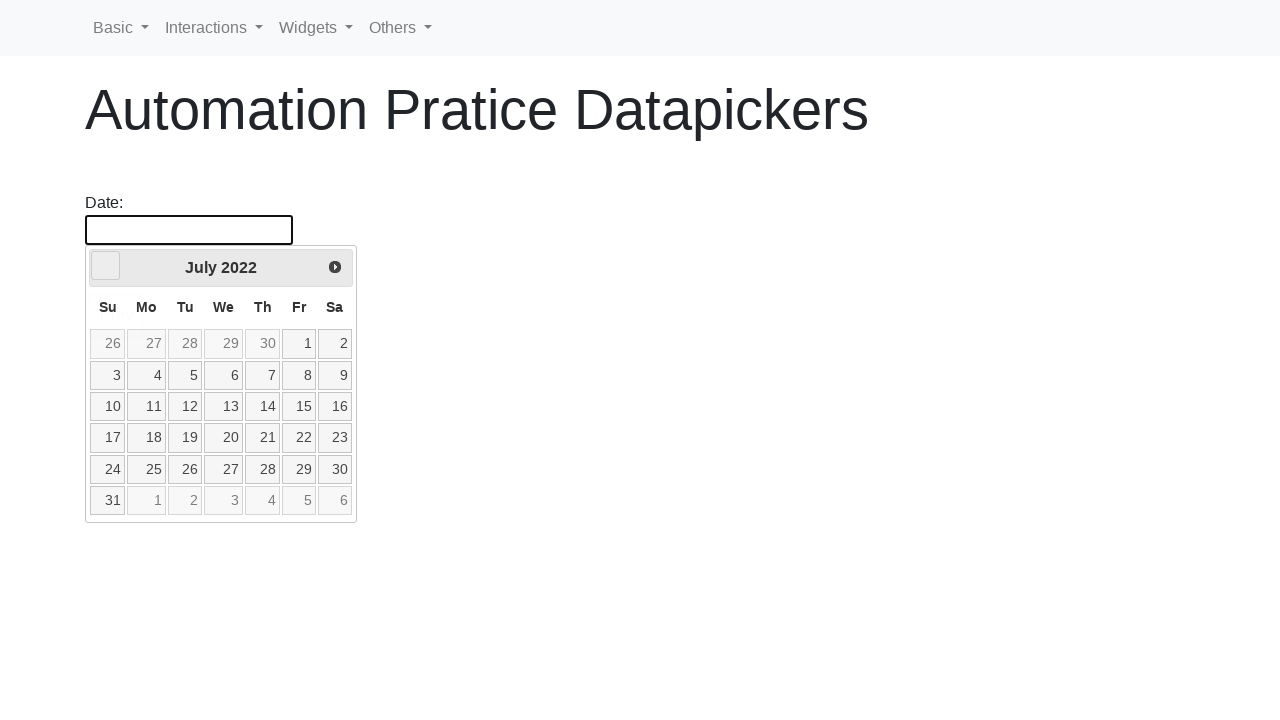

Clicked left arrow to navigate backward in year at (106, 266) on xpath=//*[@id='ui-datepicker-div']/div/a[1]/span
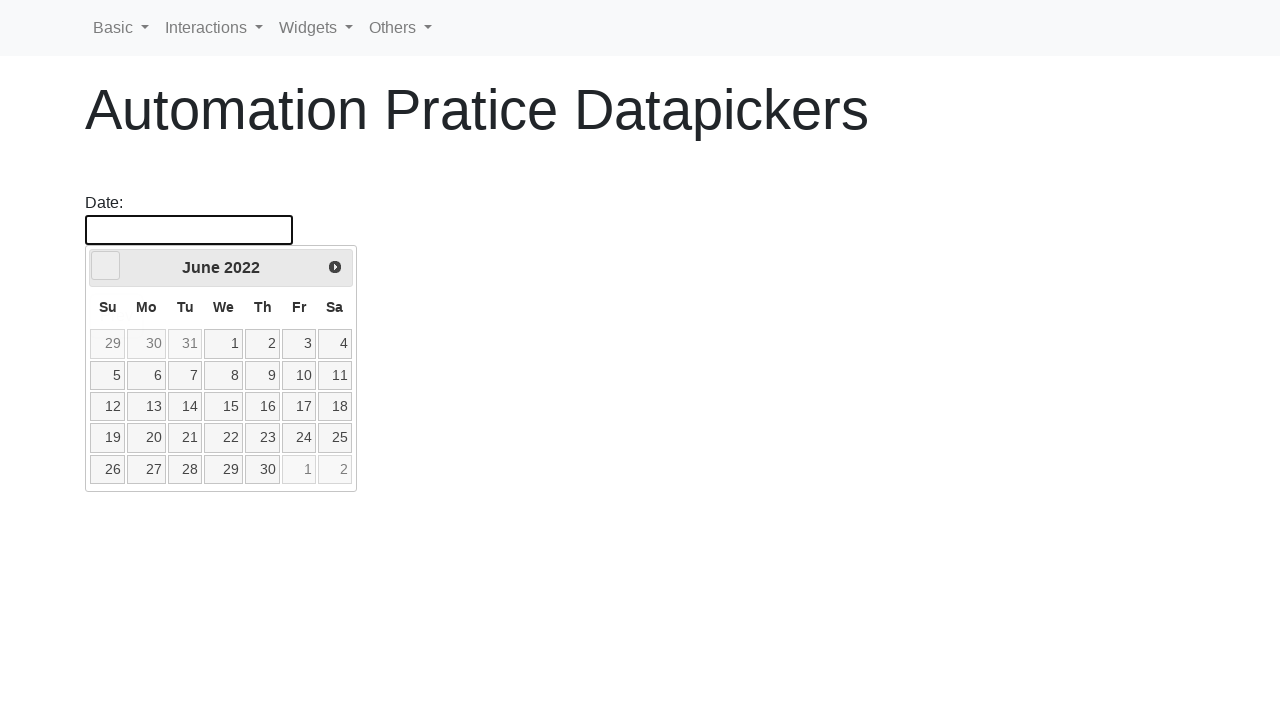

Clicked left arrow to navigate backward in year at (106, 266) on xpath=//*[@id='ui-datepicker-div']/div/a[1]/span
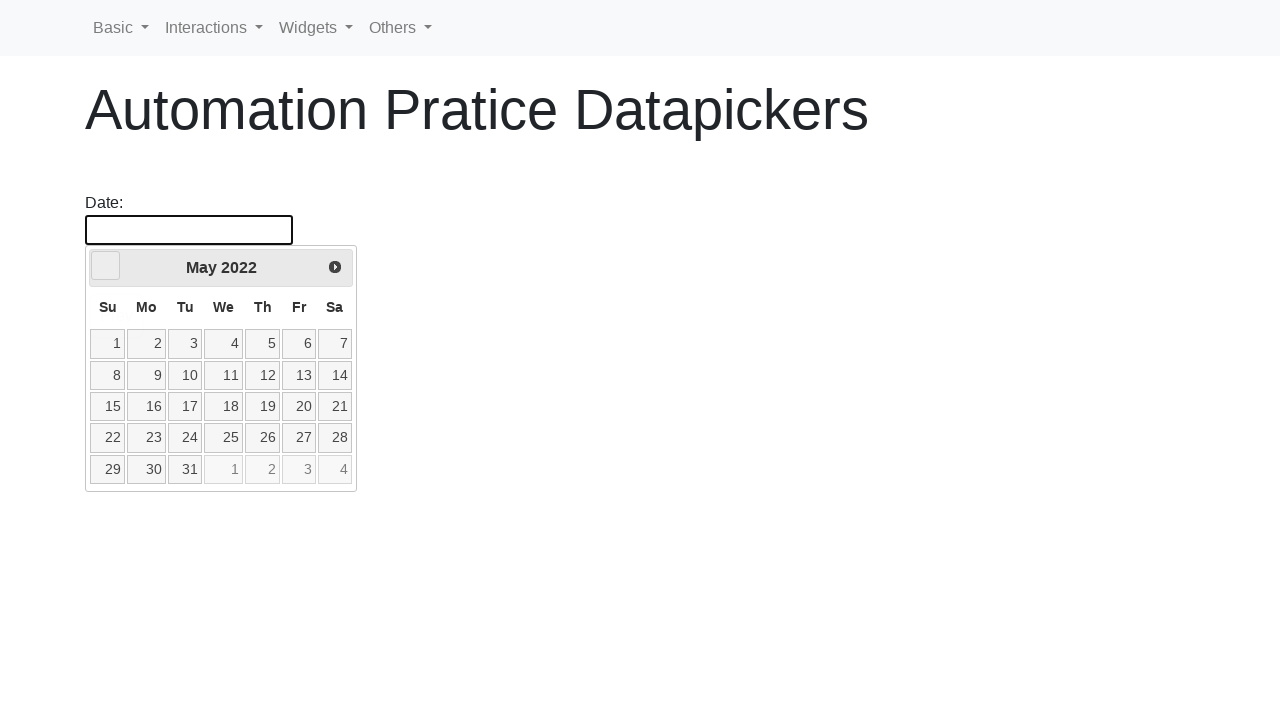

Clicked left arrow to navigate backward in year at (106, 266) on xpath=//*[@id='ui-datepicker-div']/div/a[1]/span
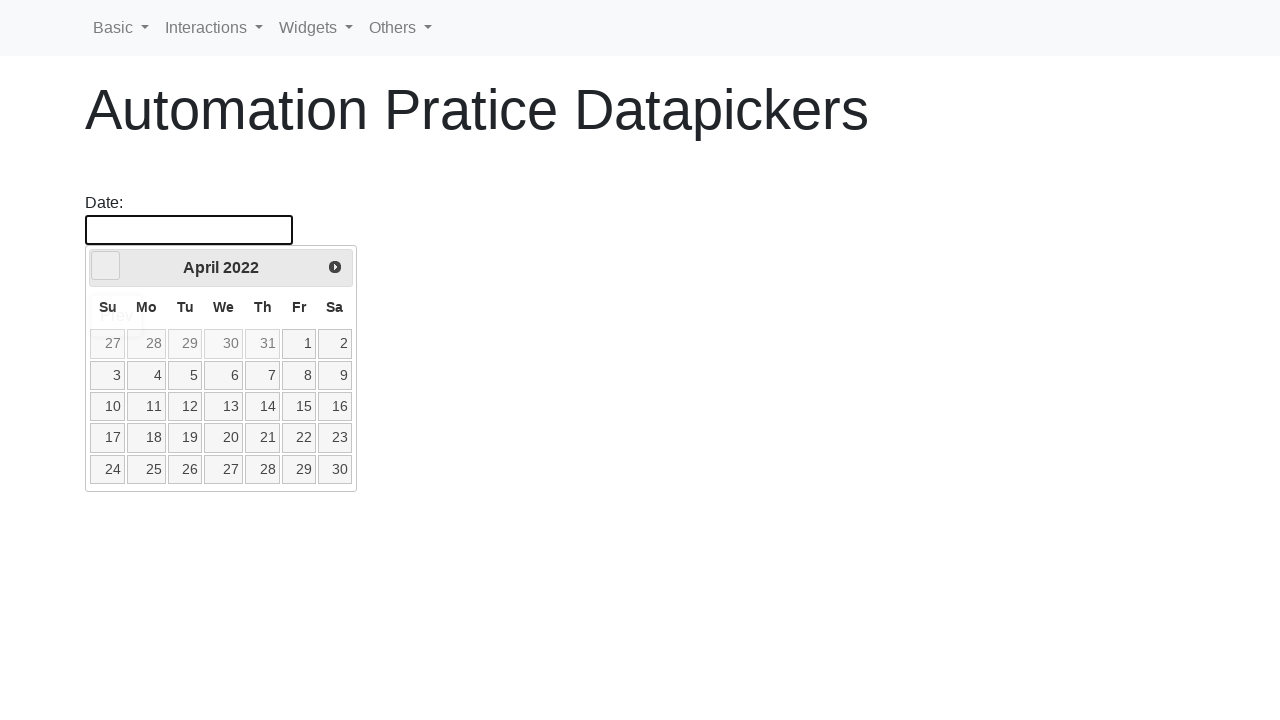

Clicked left arrow to navigate backward in year at (106, 266) on xpath=//*[@id='ui-datepicker-div']/div/a[1]/span
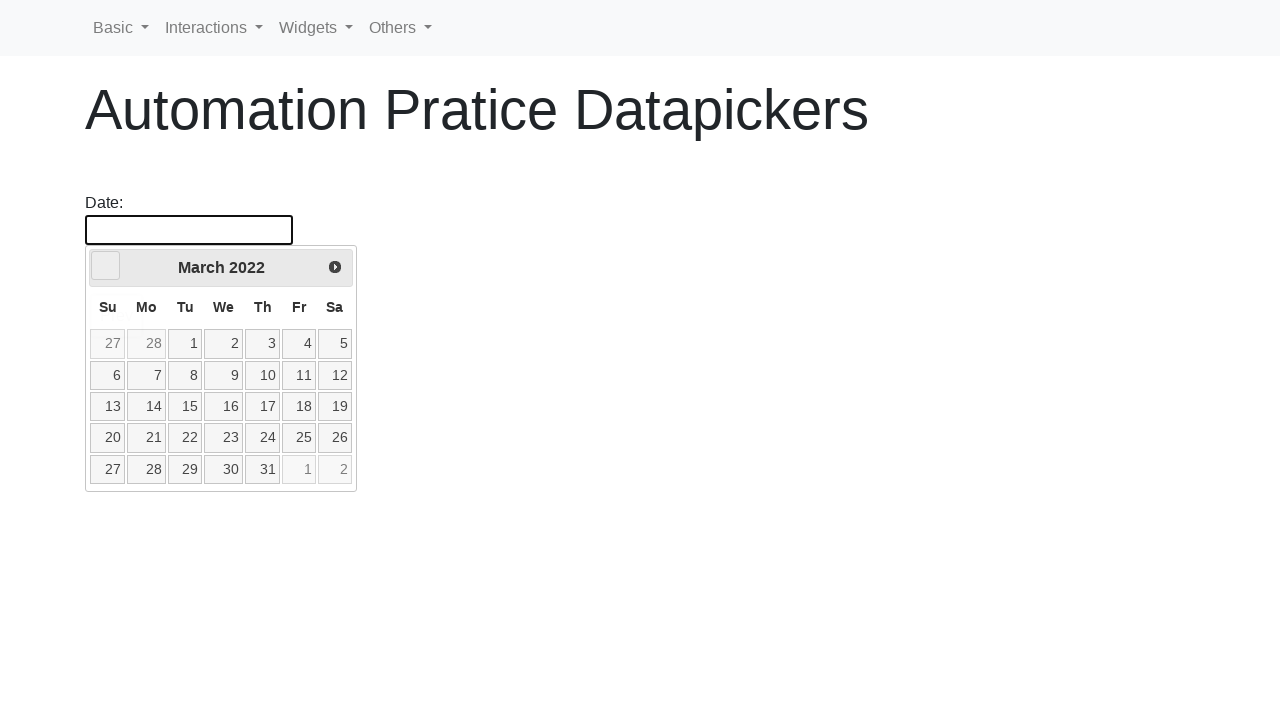

Clicked left arrow to navigate backward in year at (106, 266) on xpath=//*[@id='ui-datepicker-div']/div/a[1]/span
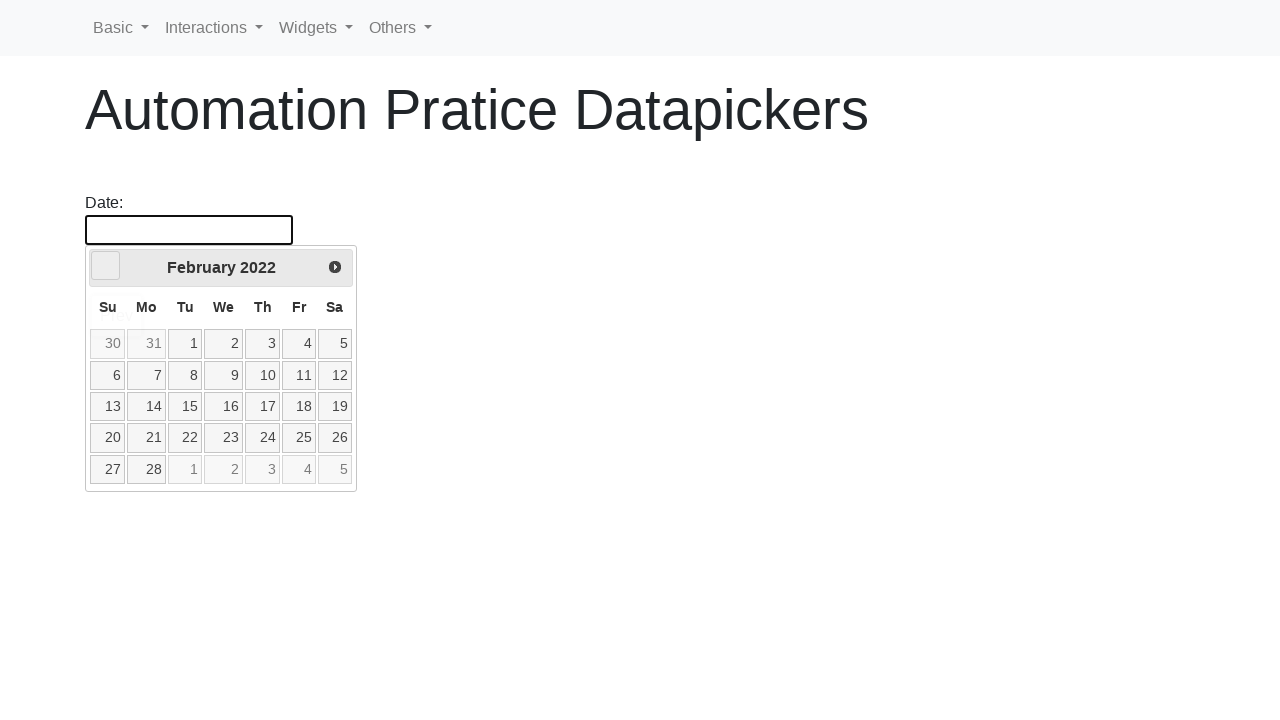

Clicked left arrow to navigate backward in year at (106, 266) on xpath=//*[@id='ui-datepicker-div']/div/a[1]/span
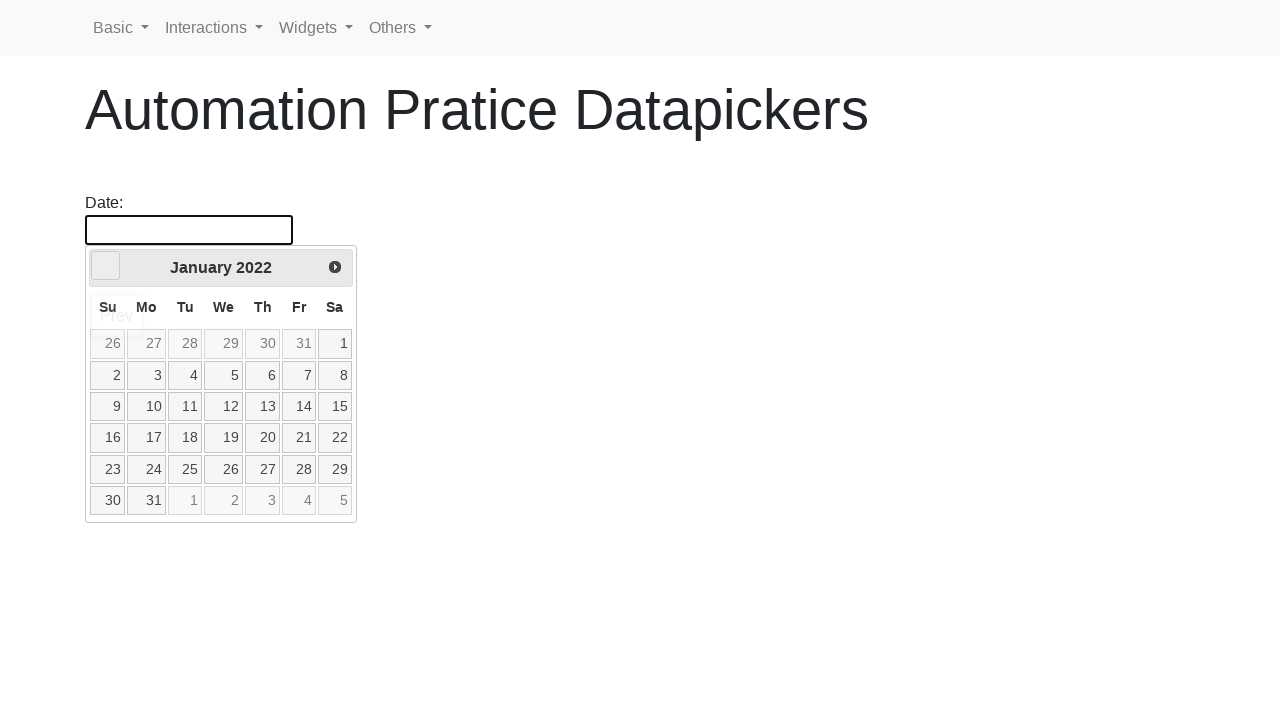

Clicked left arrow to navigate backward in year at (106, 266) on xpath=//*[@id='ui-datepicker-div']/div/a[1]/span
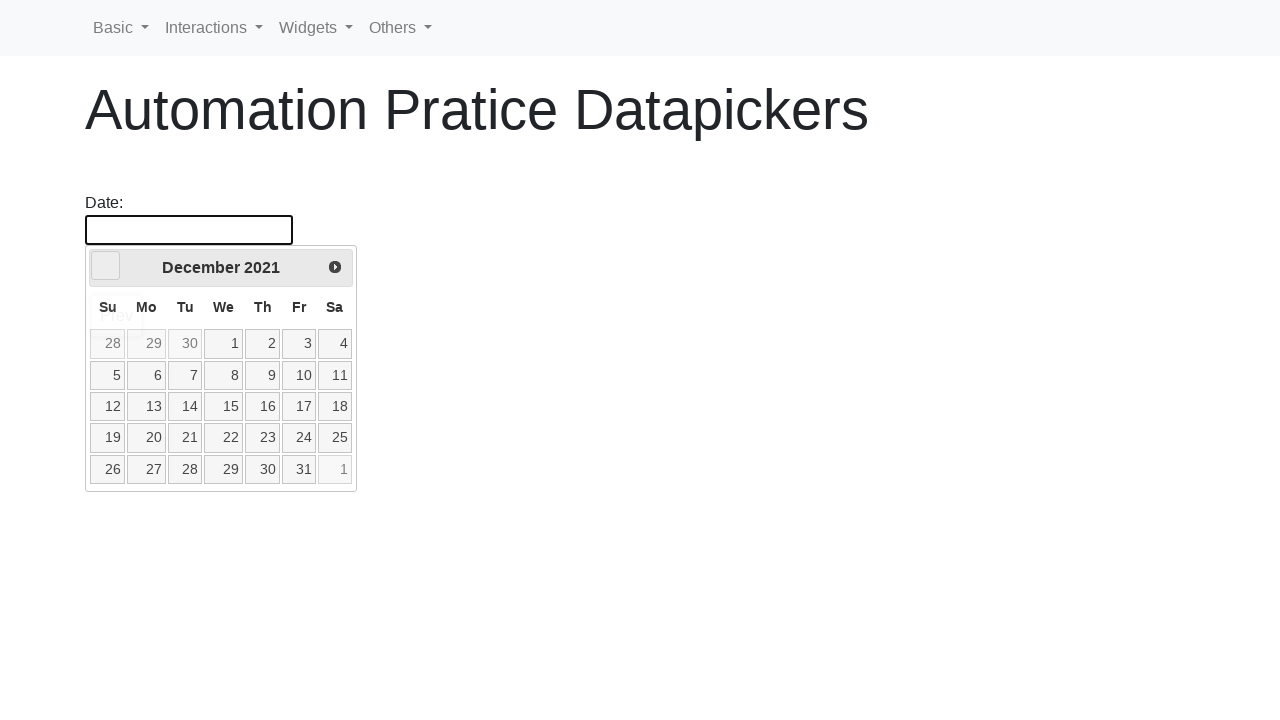

Clicked left arrow to navigate backward in month at (106, 266) on xpath=//*[@id='ui-datepicker-div']/div/a[1]/span
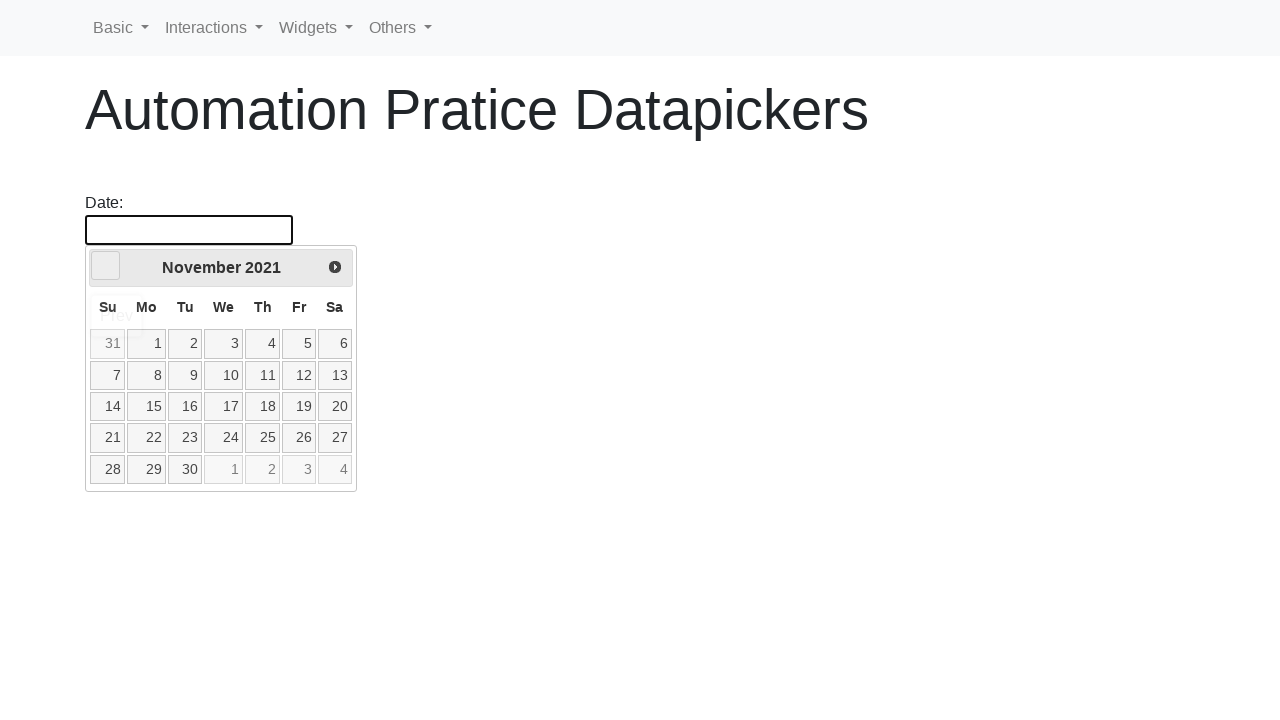

Clicked left arrow to navigate backward in month at (106, 266) on xpath=//*[@id='ui-datepicker-div']/div/a[1]/span
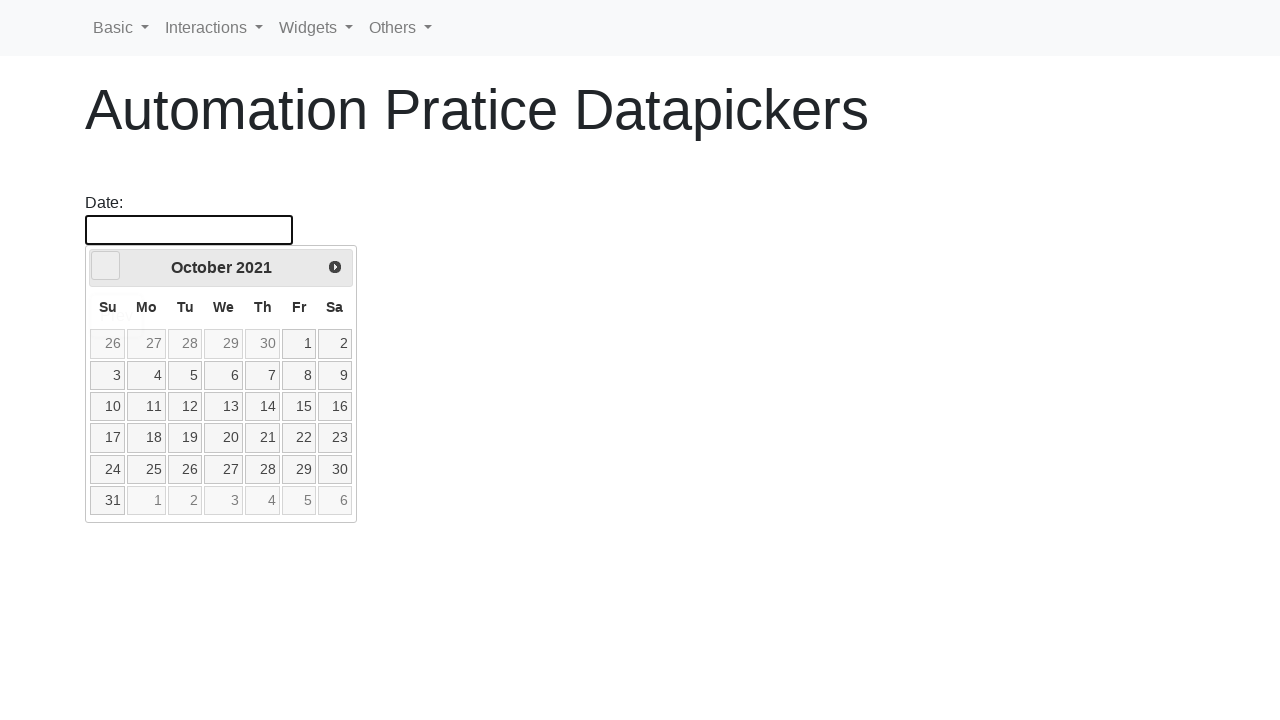

Clicked left arrow to navigate backward in month at (106, 266) on xpath=//*[@id='ui-datepicker-div']/div/a[1]/span
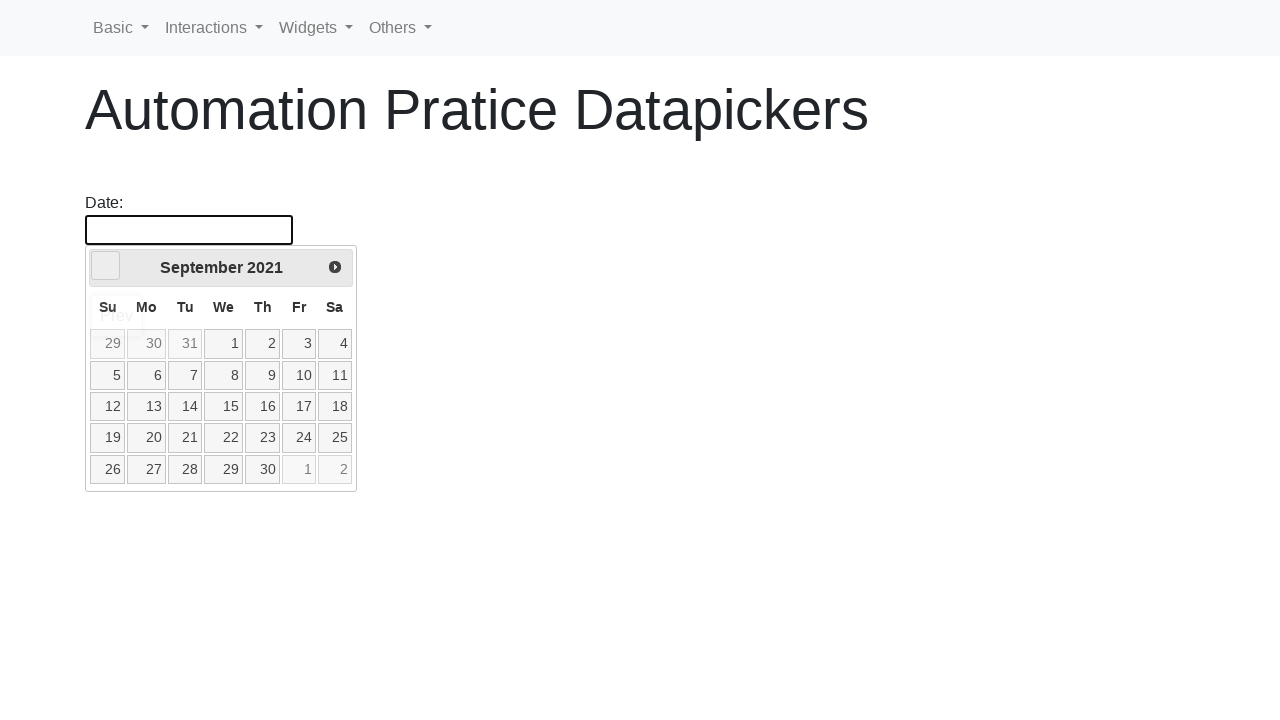

Clicked left arrow to navigate backward in month at (106, 266) on xpath=//*[@id='ui-datepicker-div']/div/a[1]/span
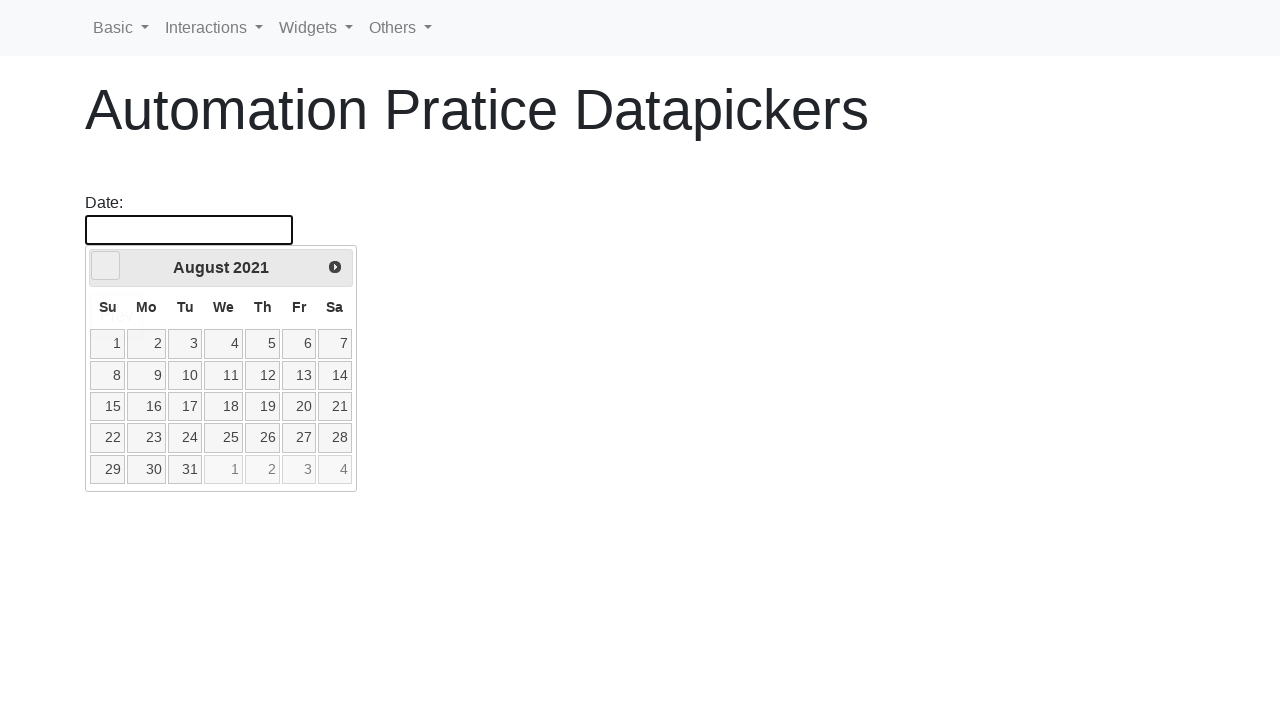

Clicked left arrow to navigate backward in month at (106, 266) on xpath=//*[@id='ui-datepicker-div']/div/a[1]/span
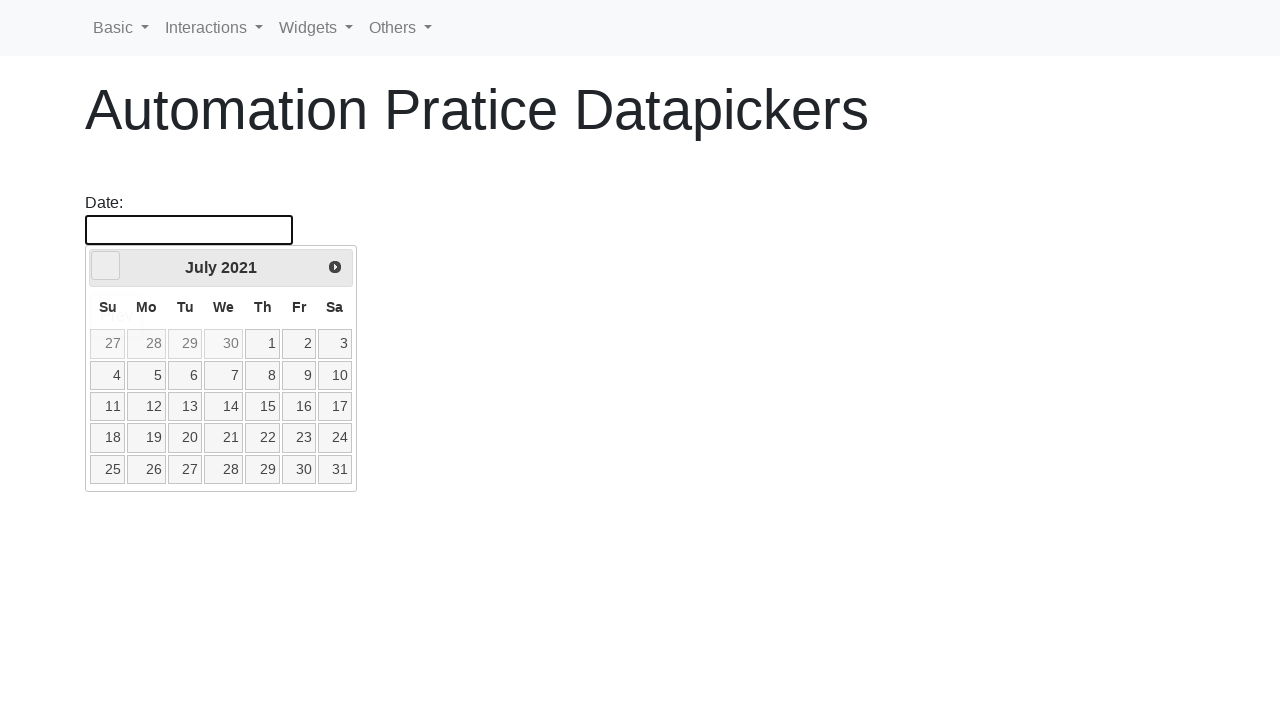

Clicked left arrow to navigate backward in month at (106, 266) on xpath=//*[@id='ui-datepicker-div']/div/a[1]/span
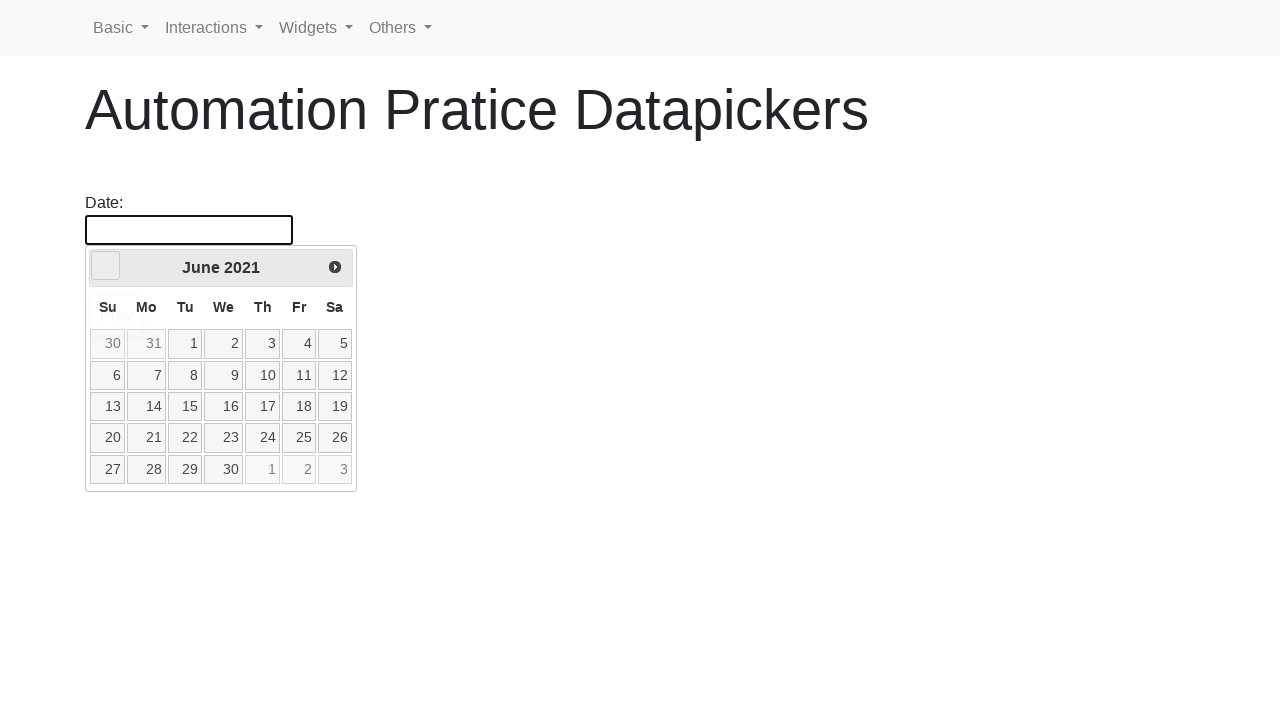

Clicked left arrow to navigate backward in month at (106, 266) on xpath=//*[@id='ui-datepicker-div']/div/a[1]/span
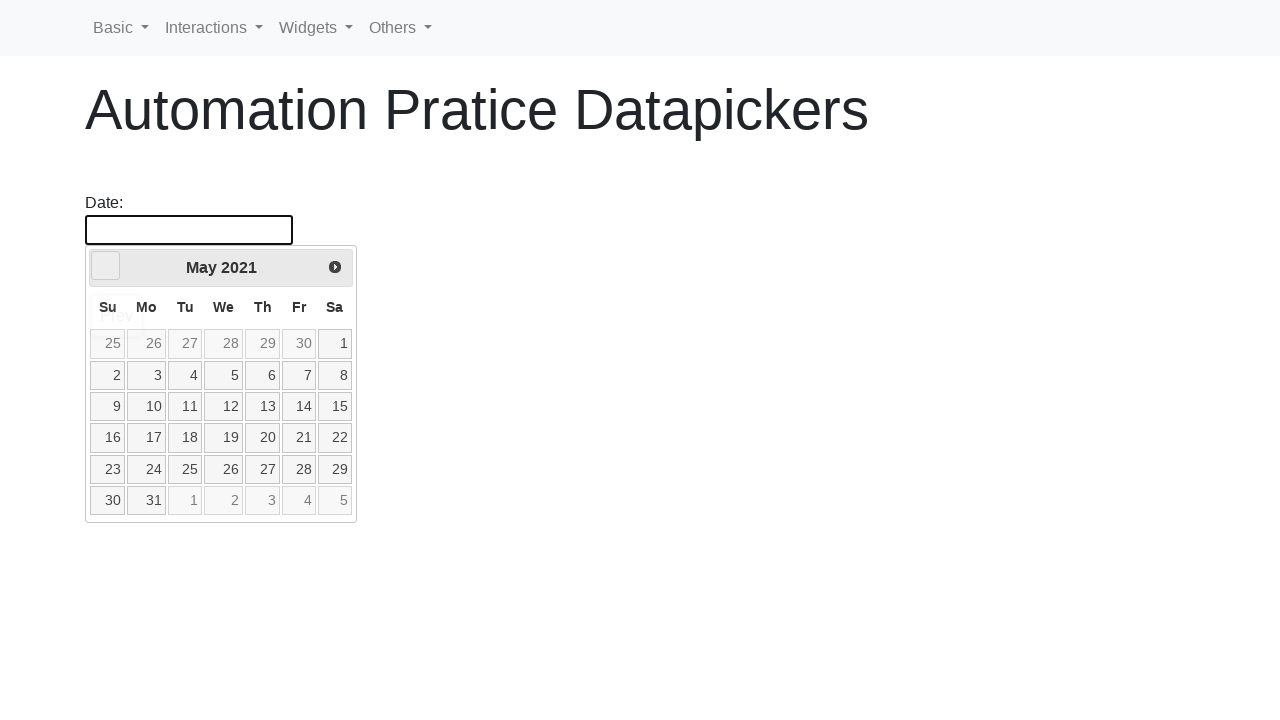

Clicked left arrow to navigate backward in month at (106, 266) on xpath=//*[@id='ui-datepicker-div']/div/a[1]/span
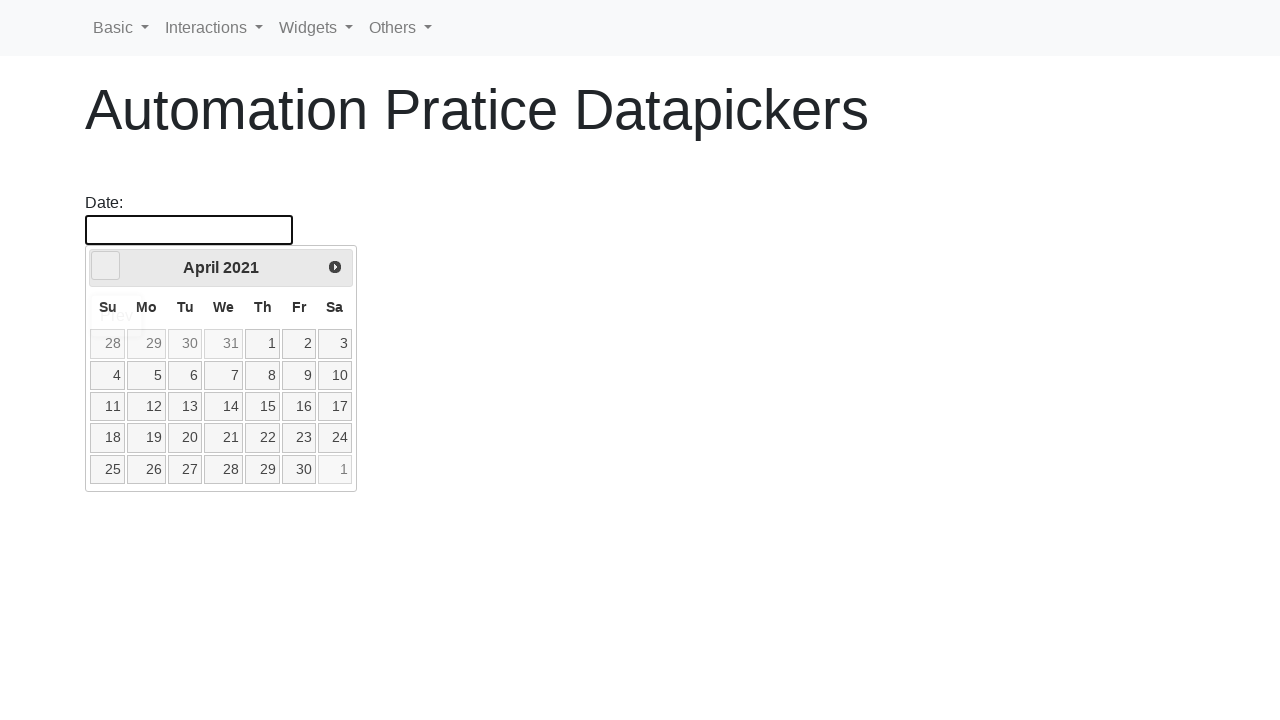

Clicked left arrow to navigate backward in month at (106, 266) on xpath=//*[@id='ui-datepicker-div']/div/a[1]/span
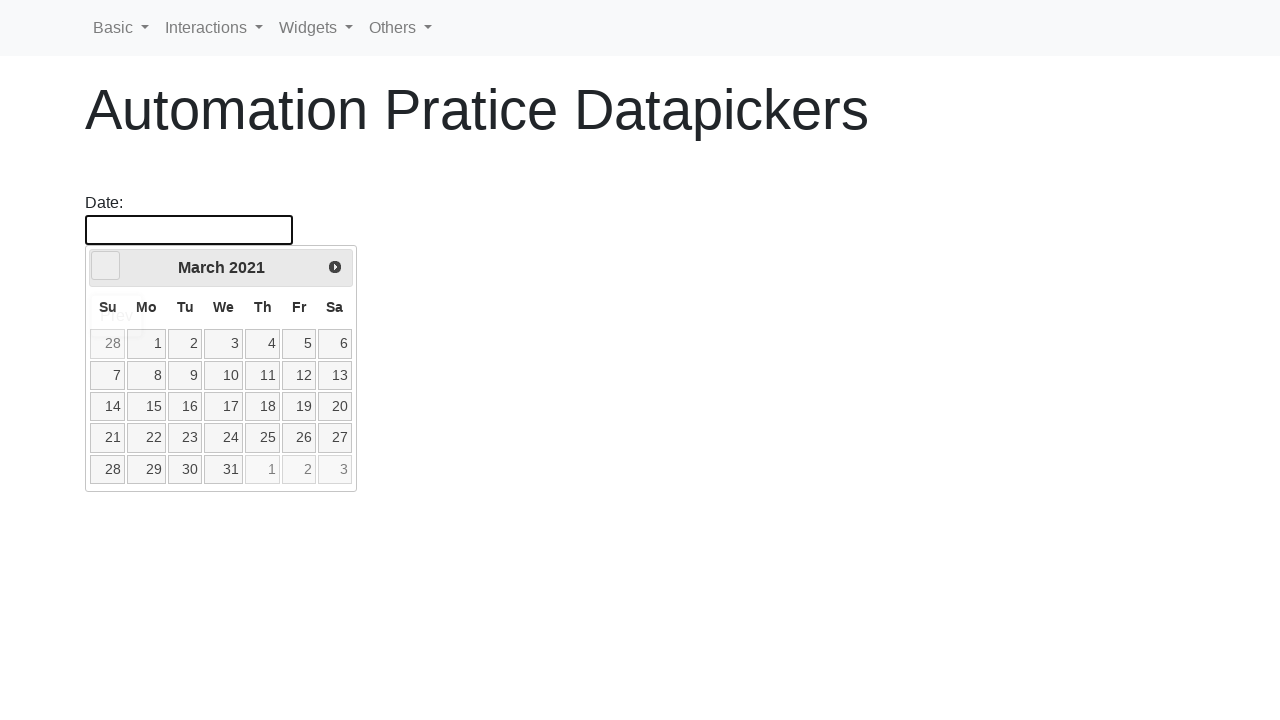

Clicked left arrow to navigate backward in month at (106, 266) on xpath=//*[@id='ui-datepicker-div']/div/a[1]/span
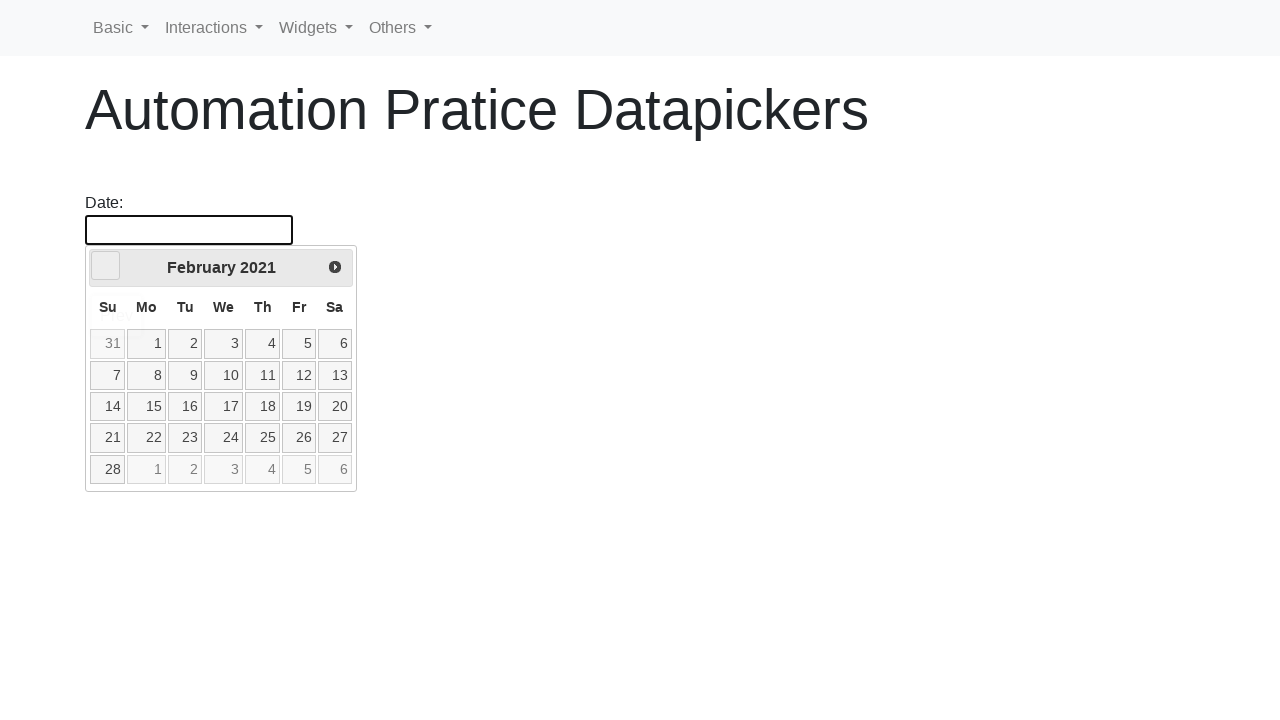

Selected day 12 at (299, 375) on //a[text()='12']
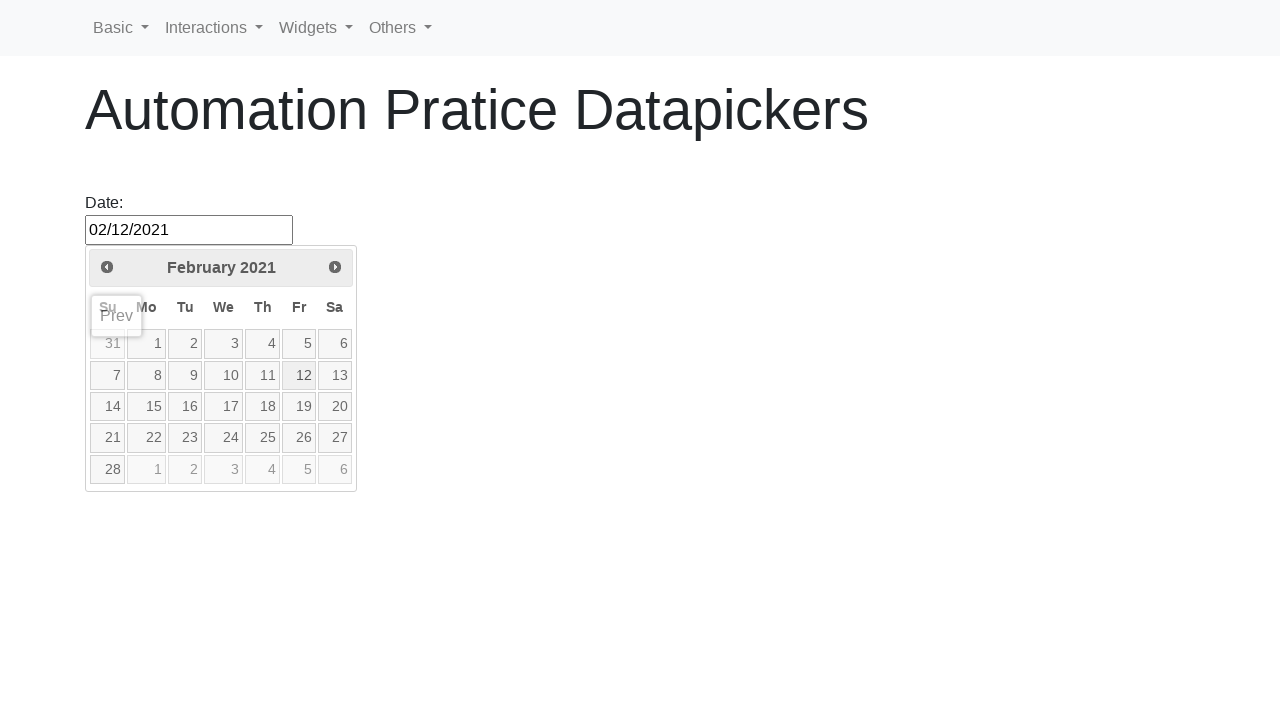

First date selected: February 12, 2021
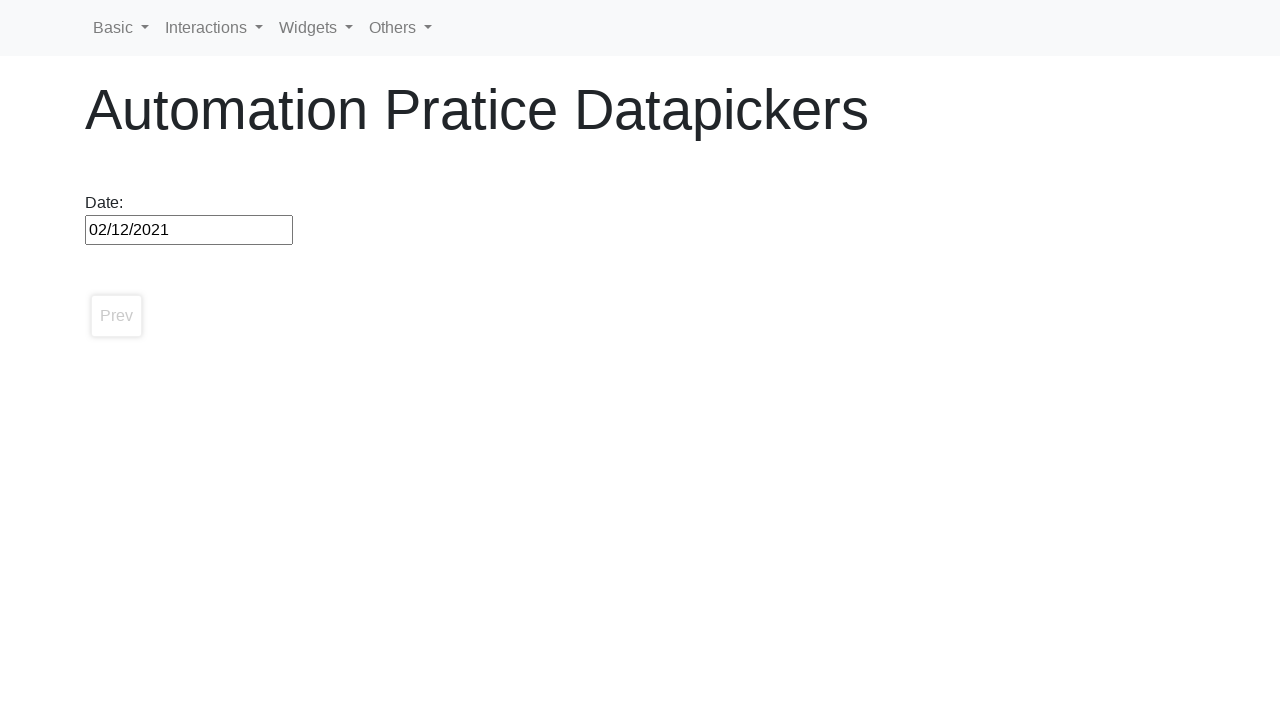

Clicked datepicker to open date selection at (189, 230) on #datepicker
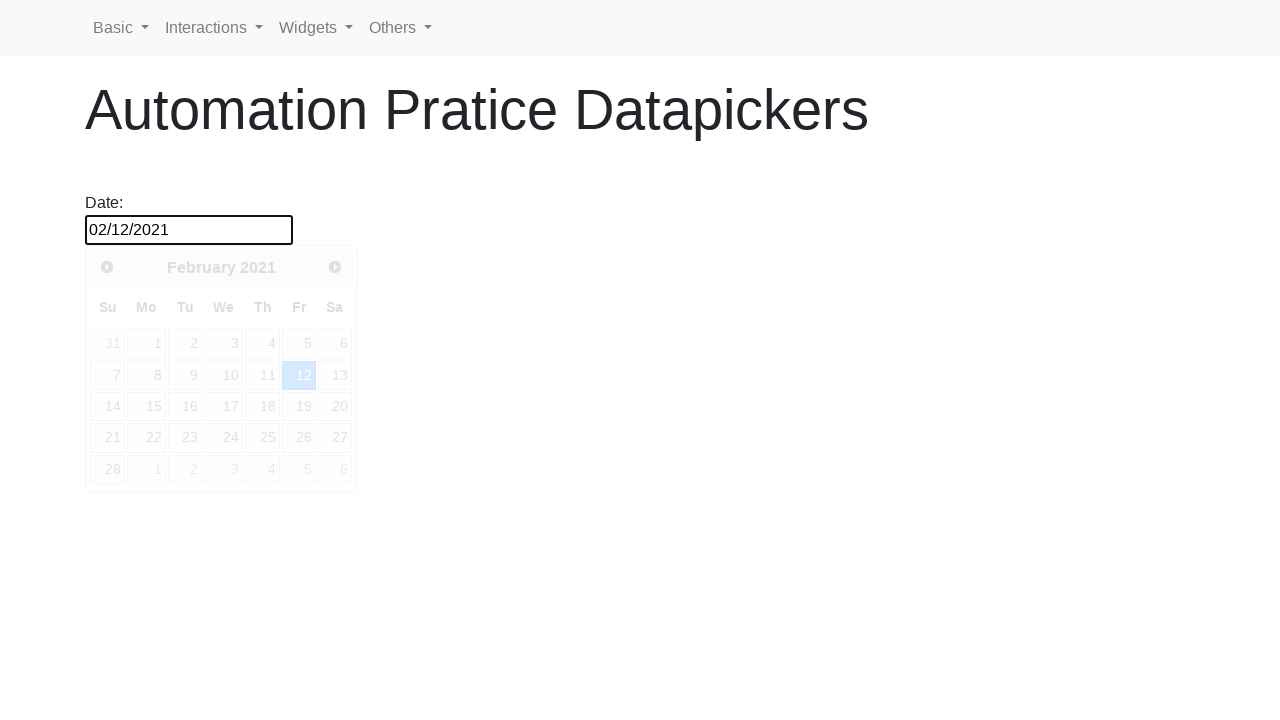

Clicked right arrow to navigate forward in year at (335, 267) on xpath=//*[@id='ui-datepicker-div']/div/a[2]/span
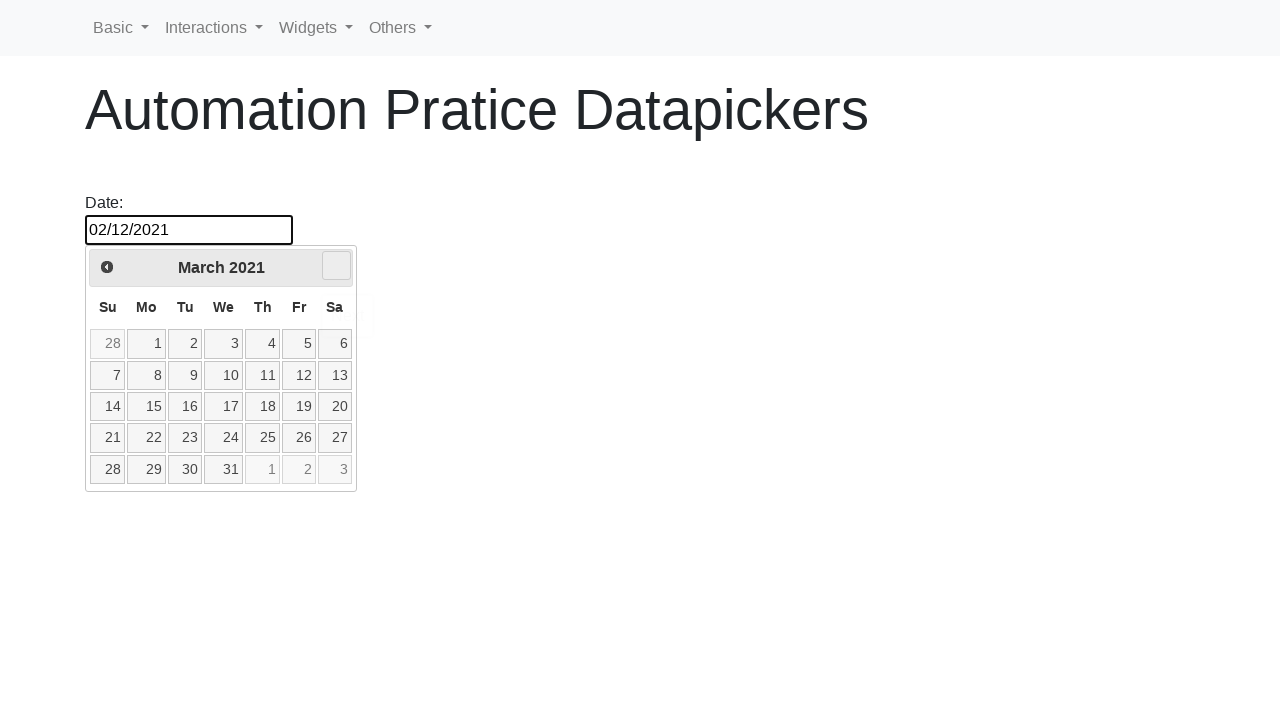

Clicked right arrow to navigate forward in year at (336, 266) on xpath=//*[@id='ui-datepicker-div']/div/a[2]/span
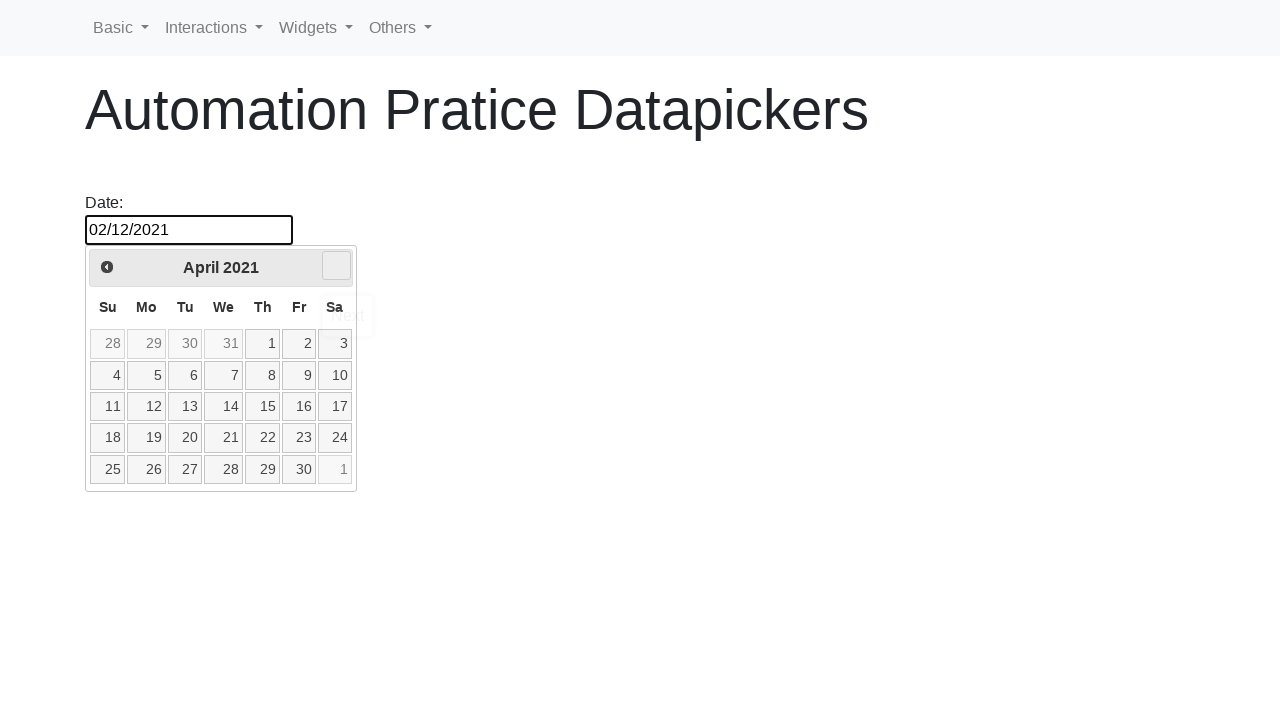

Clicked right arrow to navigate forward in year at (336, 266) on xpath=//*[@id='ui-datepicker-div']/div/a[2]/span
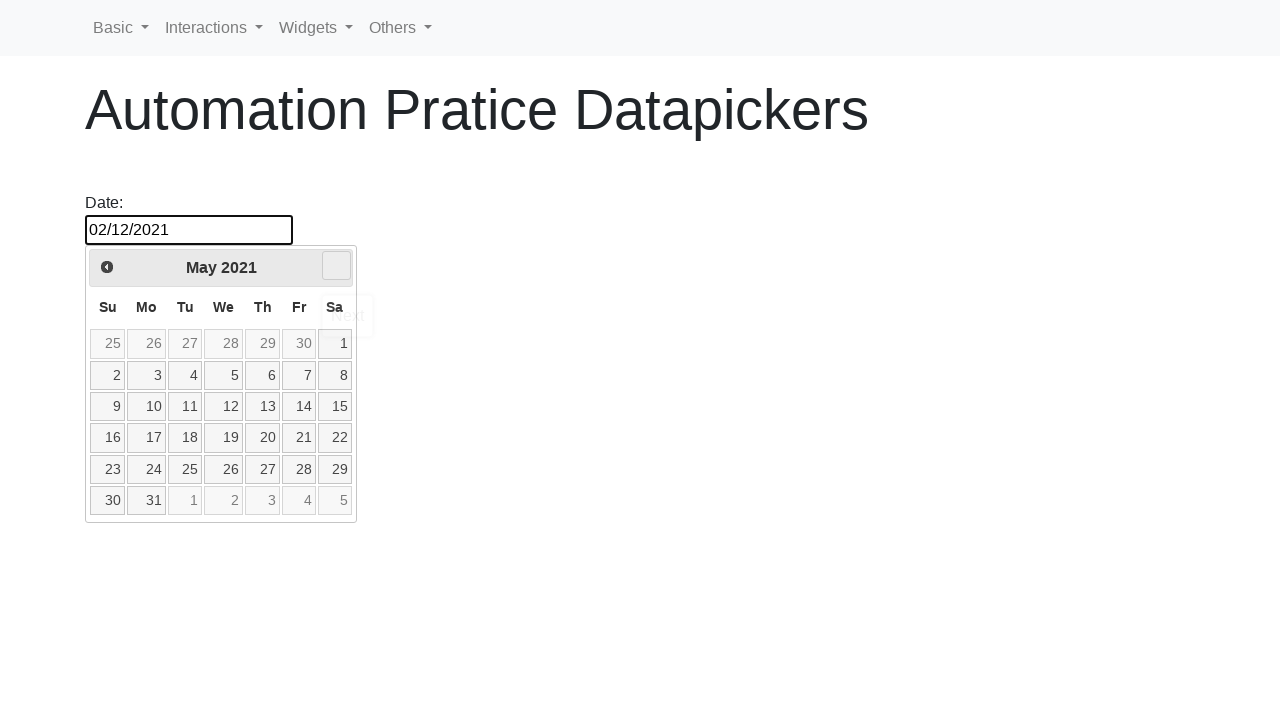

Clicked right arrow to navigate forward in year at (336, 266) on xpath=//*[@id='ui-datepicker-div']/div/a[2]/span
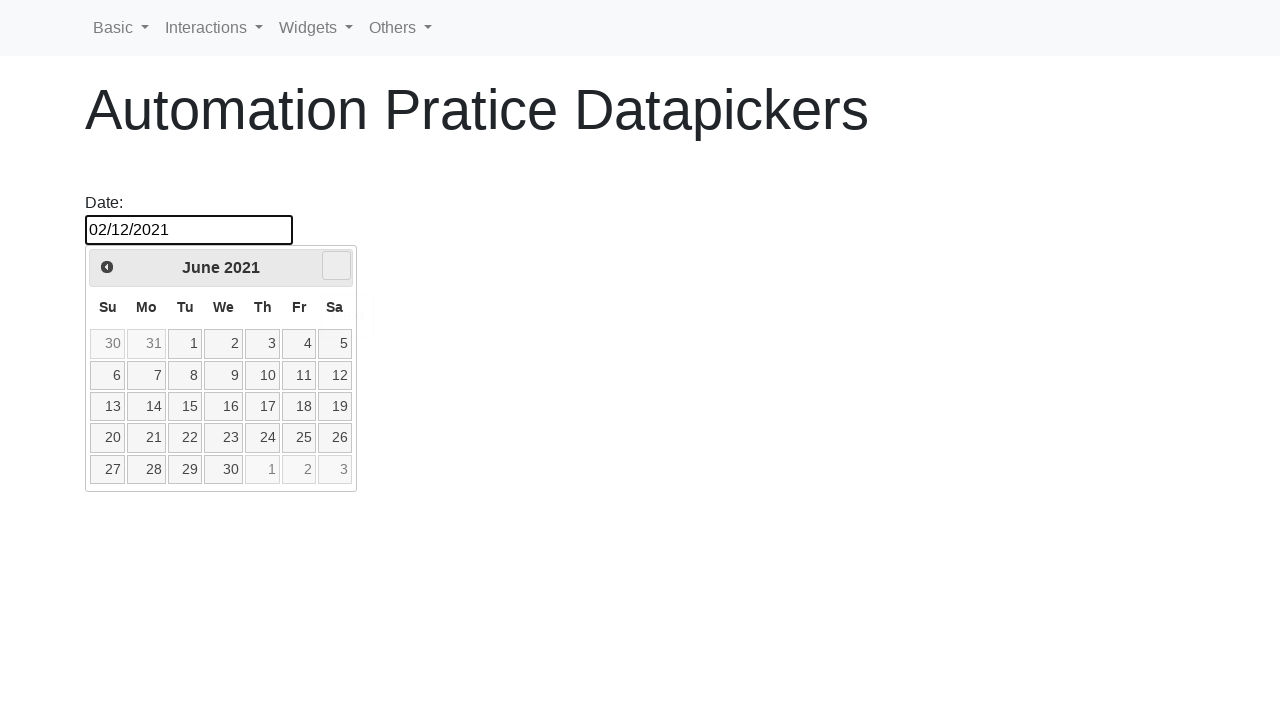

Clicked right arrow to navigate forward in year at (336, 266) on xpath=//*[@id='ui-datepicker-div']/div/a[2]/span
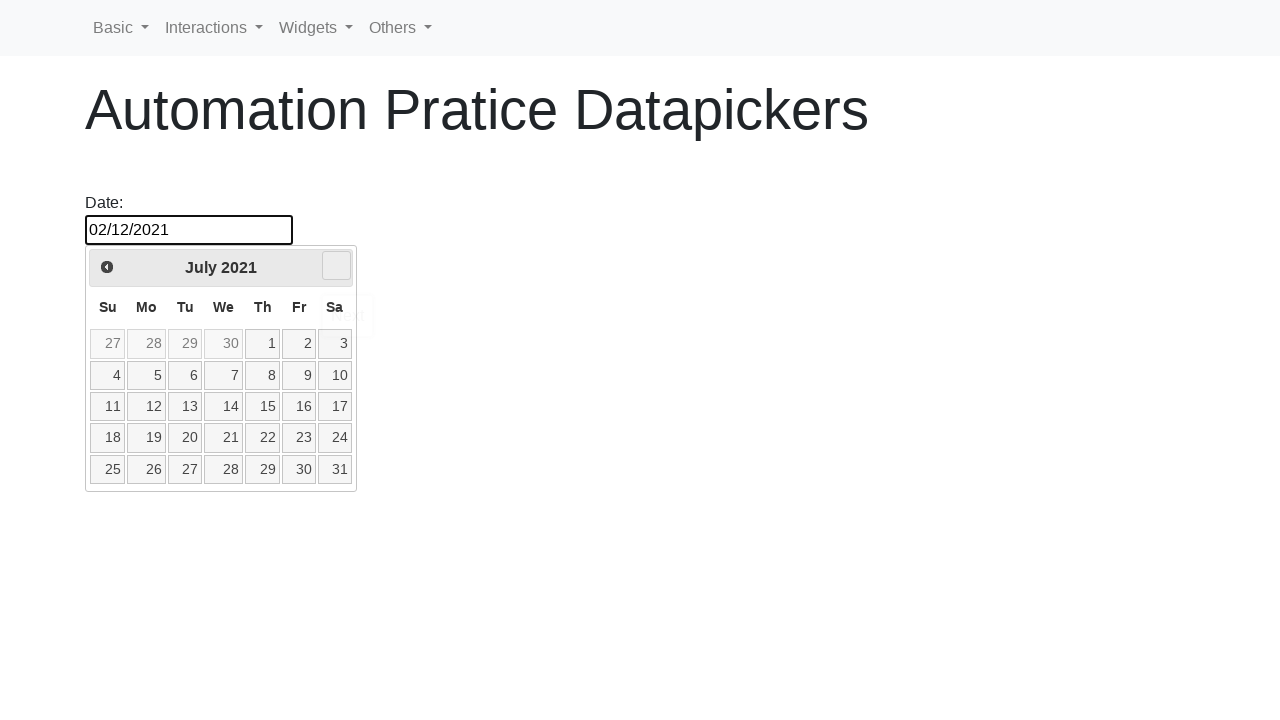

Clicked right arrow to navigate forward in year at (336, 266) on xpath=//*[@id='ui-datepicker-div']/div/a[2]/span
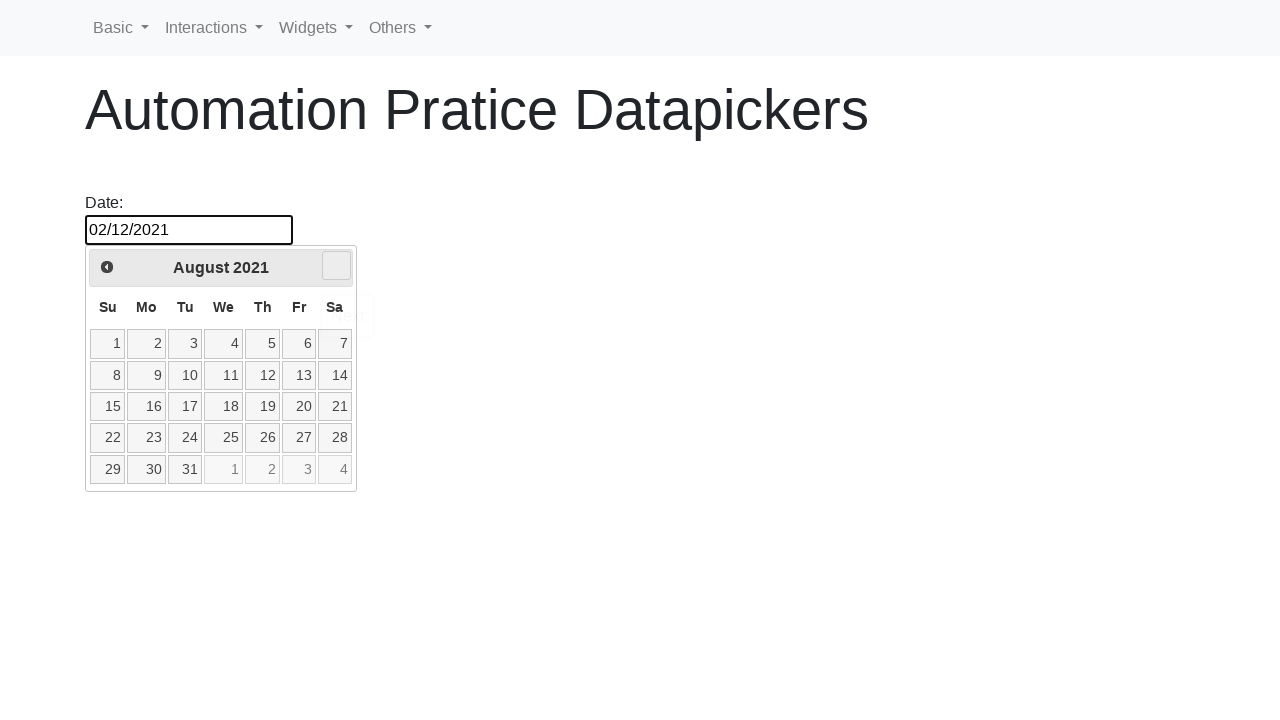

Clicked right arrow to navigate forward in year at (336, 266) on xpath=//*[@id='ui-datepicker-div']/div/a[2]/span
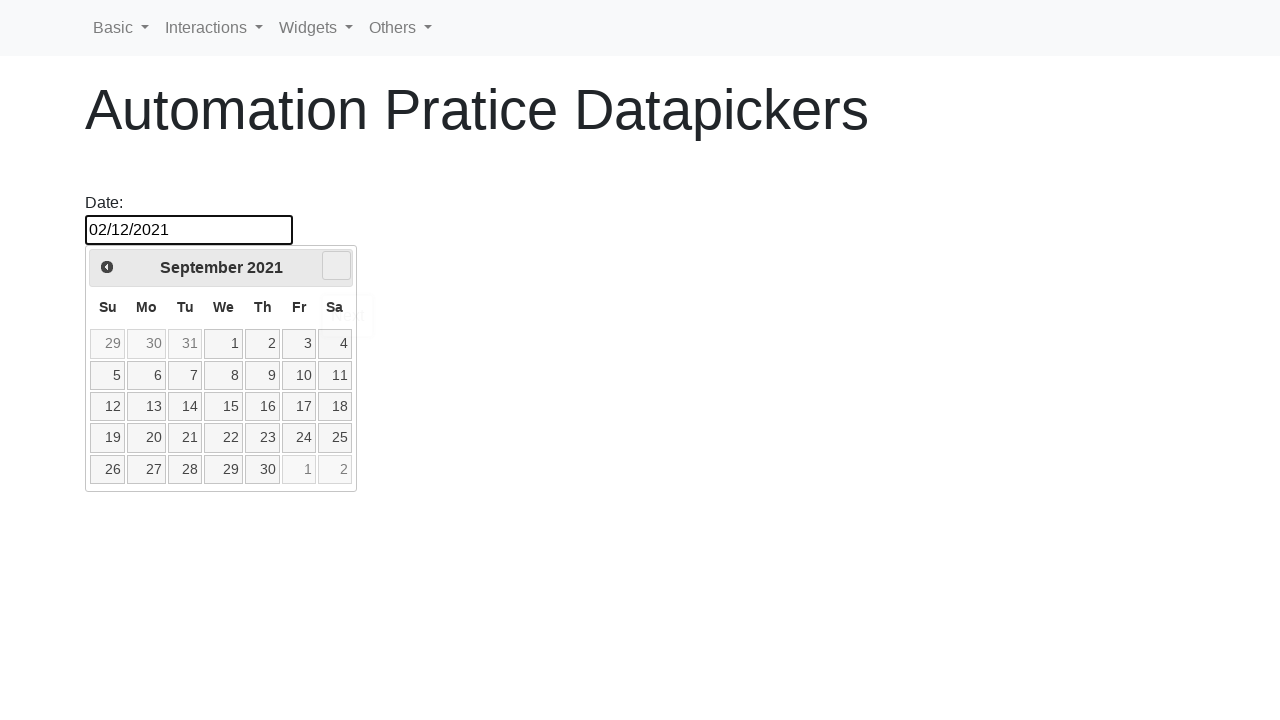

Clicked right arrow to navigate forward in year at (336, 266) on xpath=//*[@id='ui-datepicker-div']/div/a[2]/span
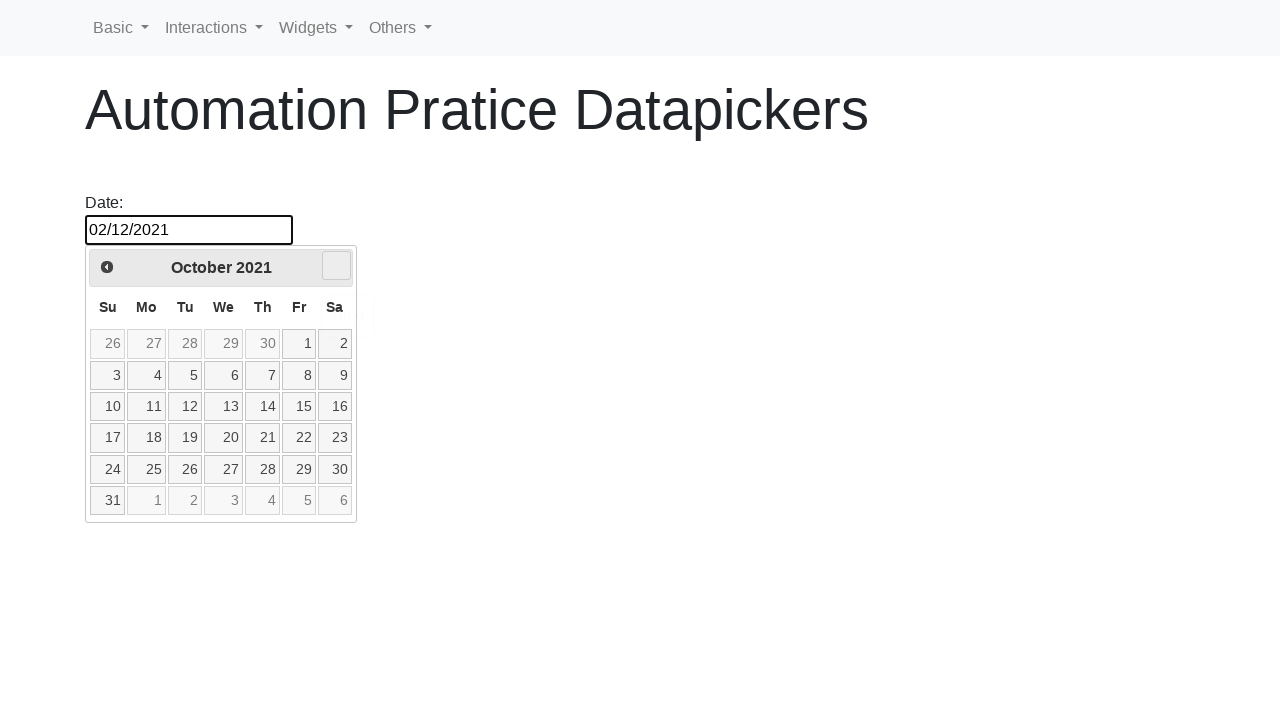

Clicked right arrow to navigate forward in year at (336, 266) on xpath=//*[@id='ui-datepicker-div']/div/a[2]/span
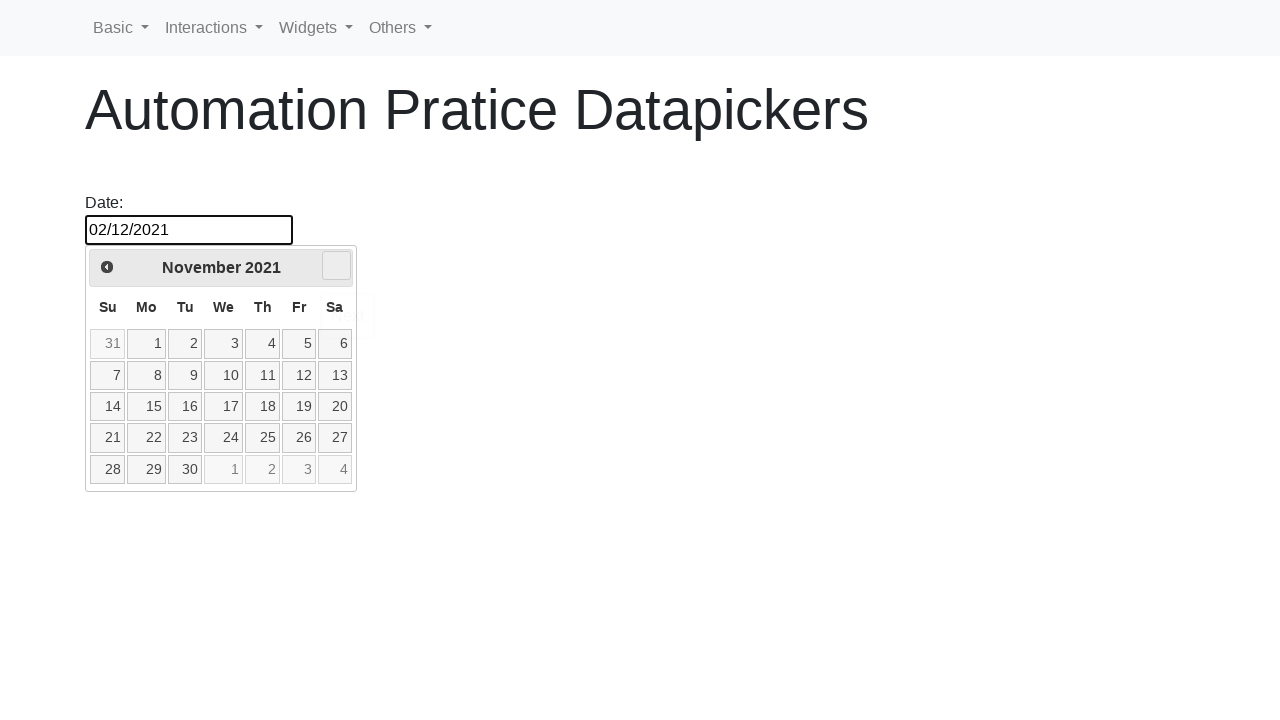

Clicked right arrow to navigate forward in year at (336, 266) on xpath=//*[@id='ui-datepicker-div']/div/a[2]/span
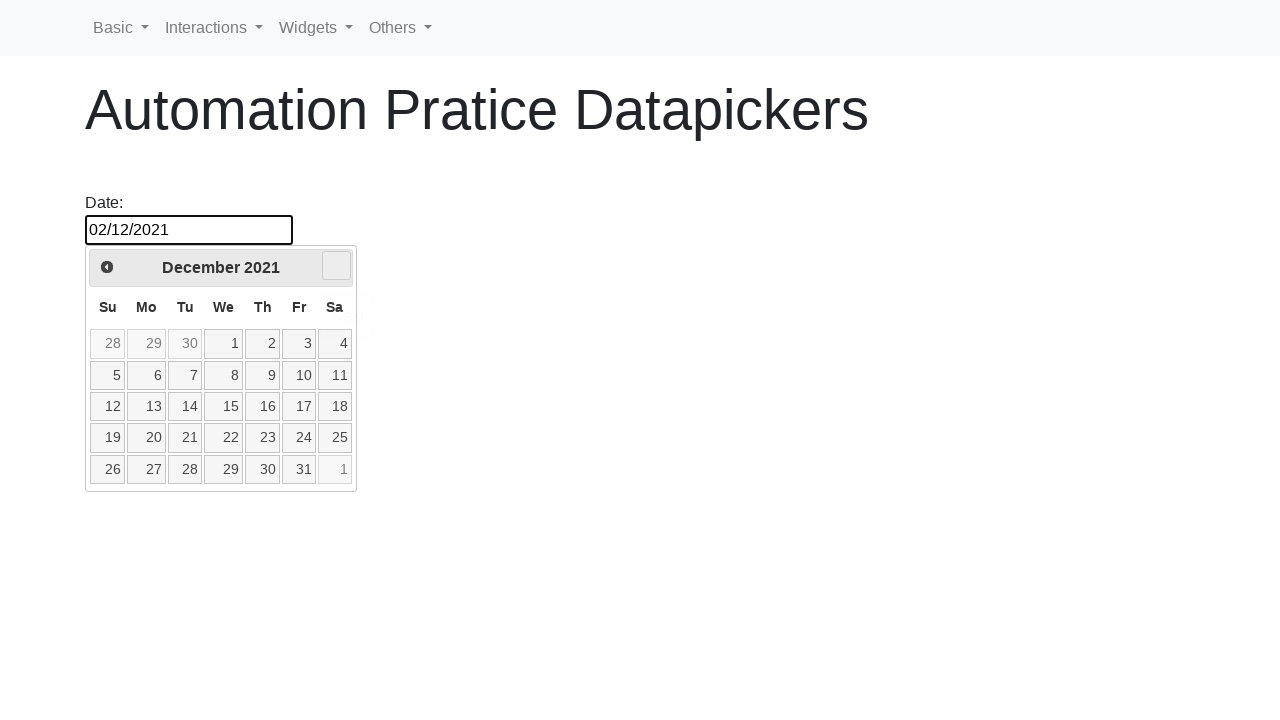

Clicked right arrow to navigate forward in year at (336, 266) on xpath=//*[@id='ui-datepicker-div']/div/a[2]/span
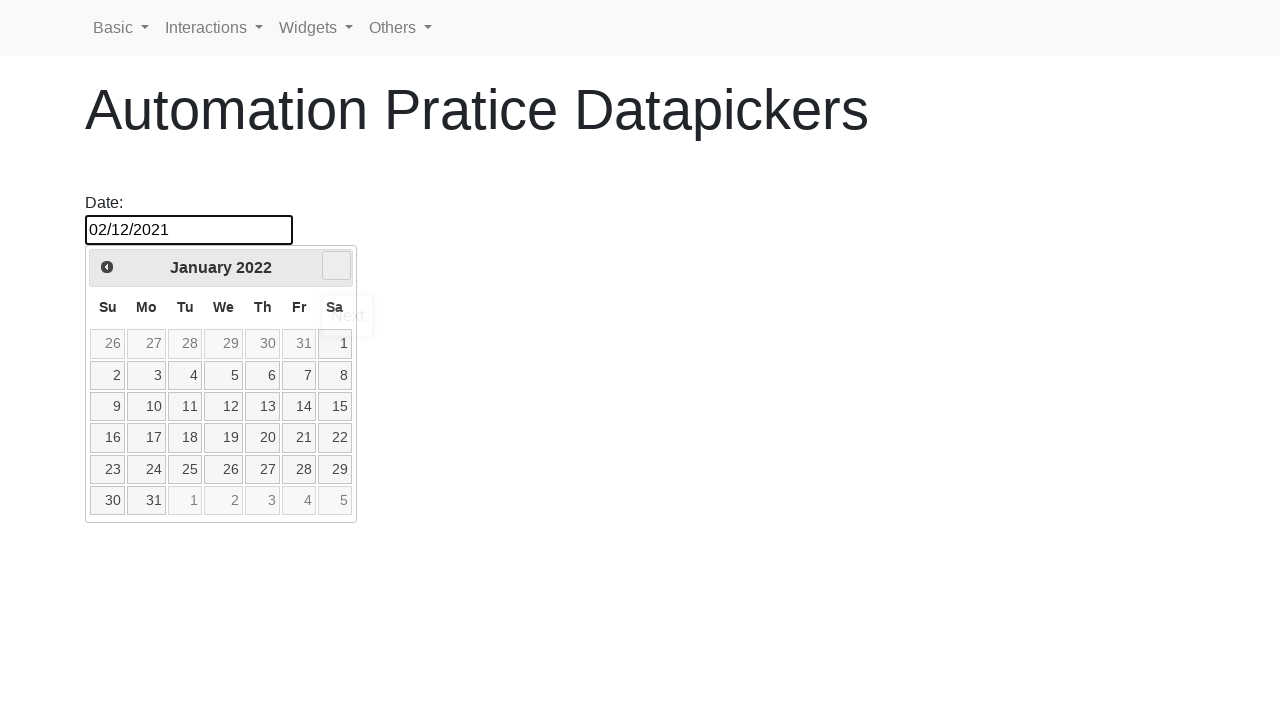

Selected day 12 at (224, 407) on //a[text()='12']
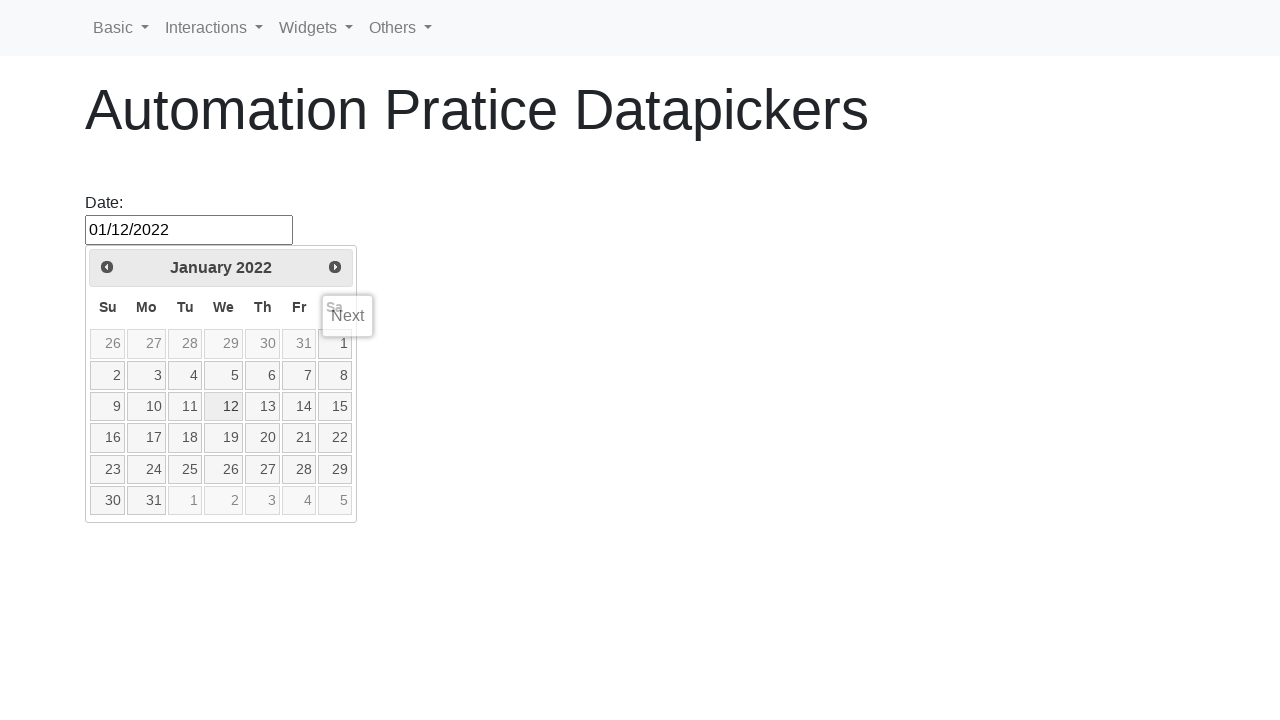

Second date selected: January 12, 2022
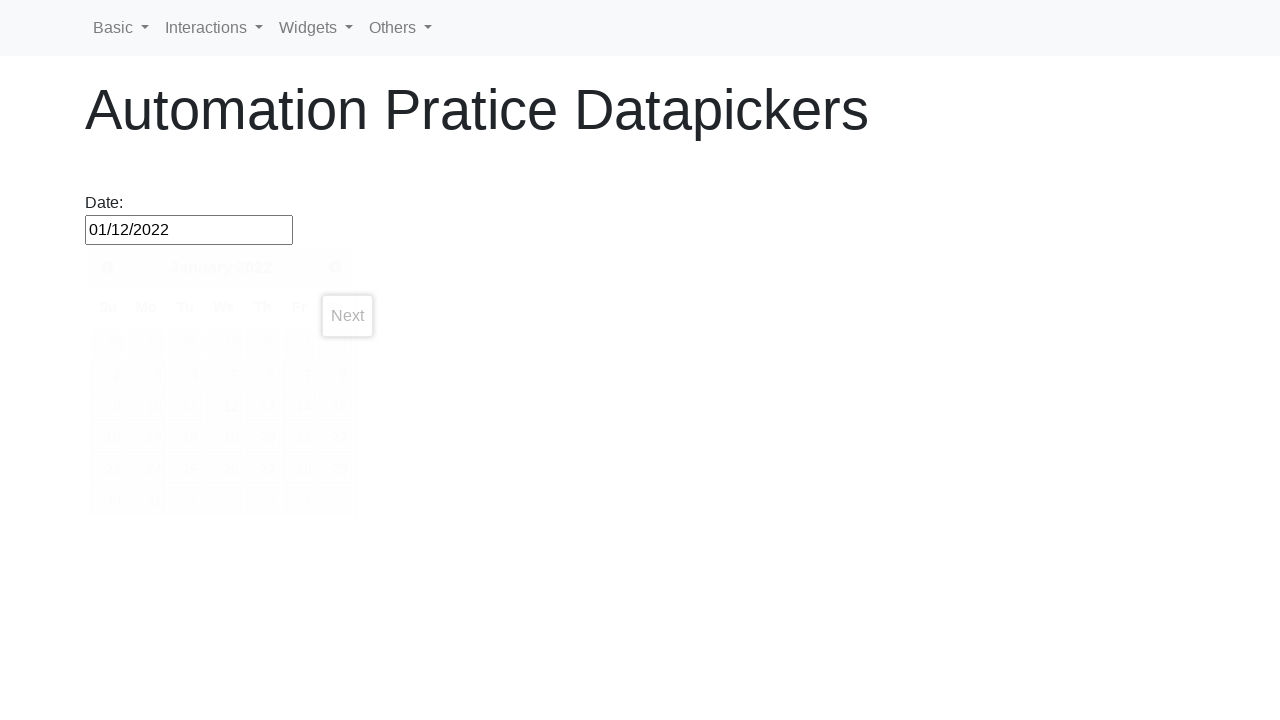

Clicked datepicker to open date selection at (189, 230) on #datepicker
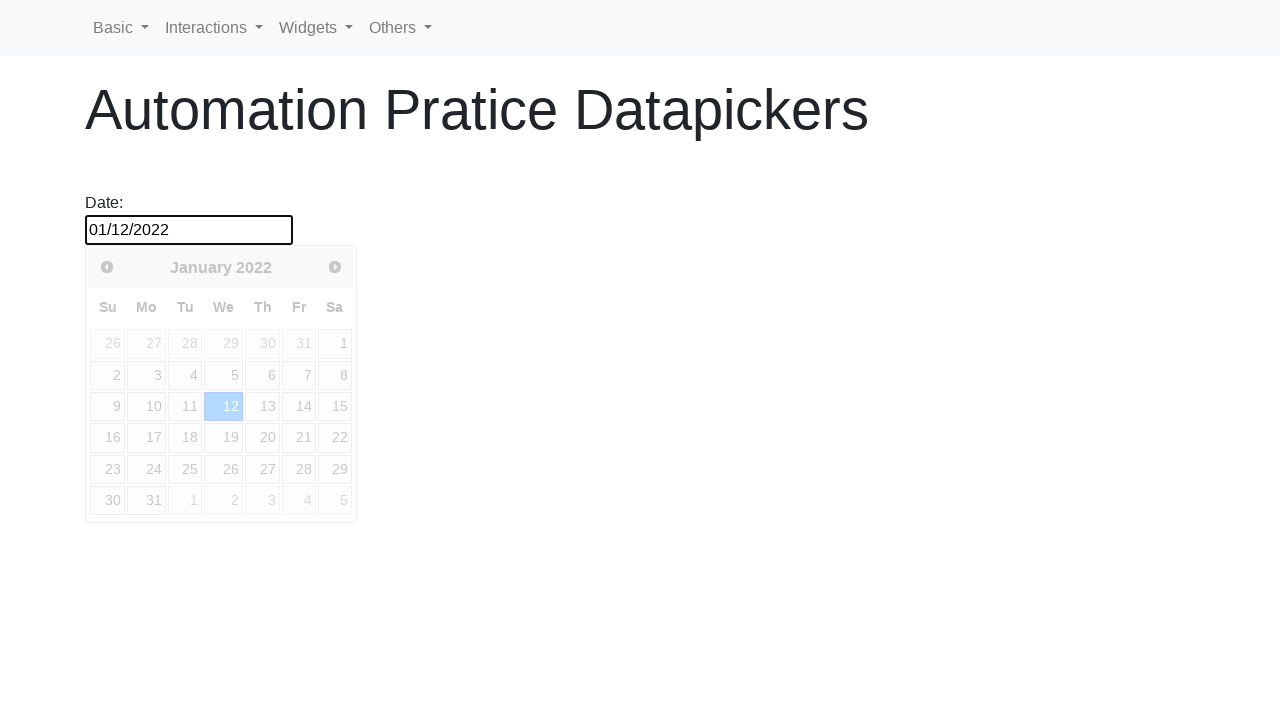

Clicked right arrow to navigate forward in month at (335, 267) on xpath=//*[@id='ui-datepicker-div']/div/a[2]/span
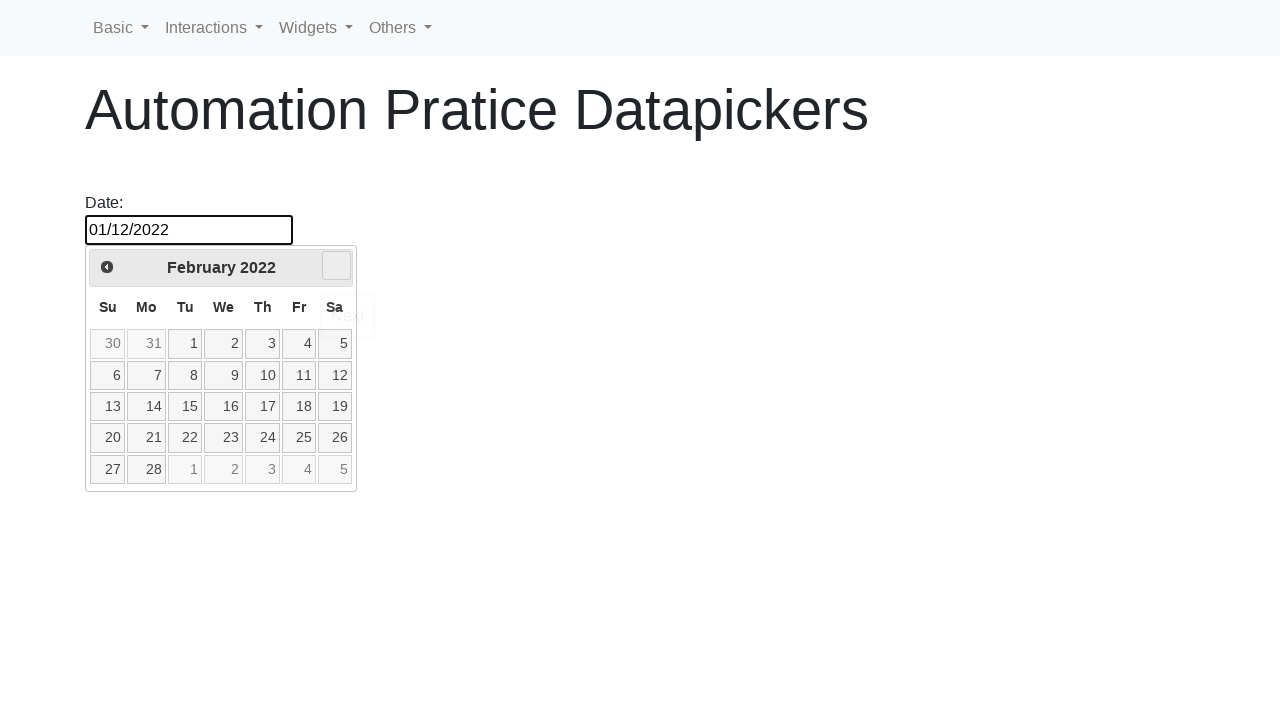

Clicked right arrow to navigate forward in month at (336, 266) on xpath=//*[@id='ui-datepicker-div']/div/a[2]/span
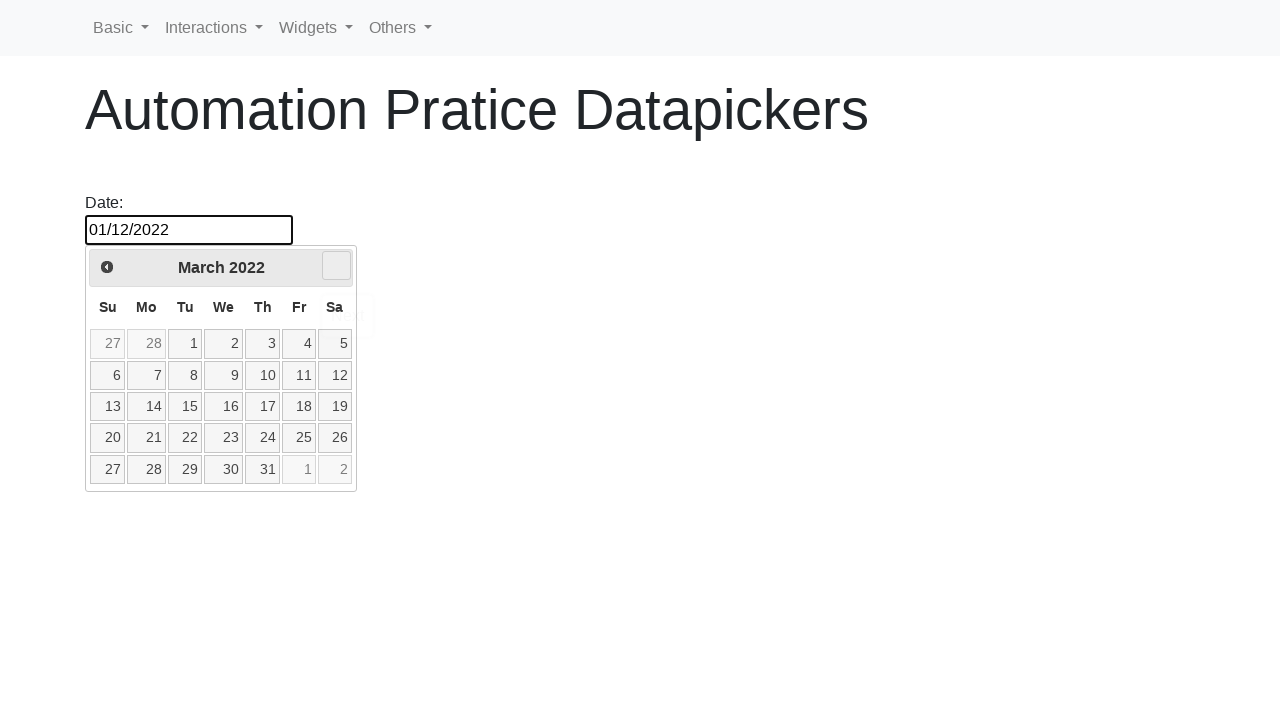

Clicked right arrow to navigate forward in month at (336, 266) on xpath=//*[@id='ui-datepicker-div']/div/a[2]/span
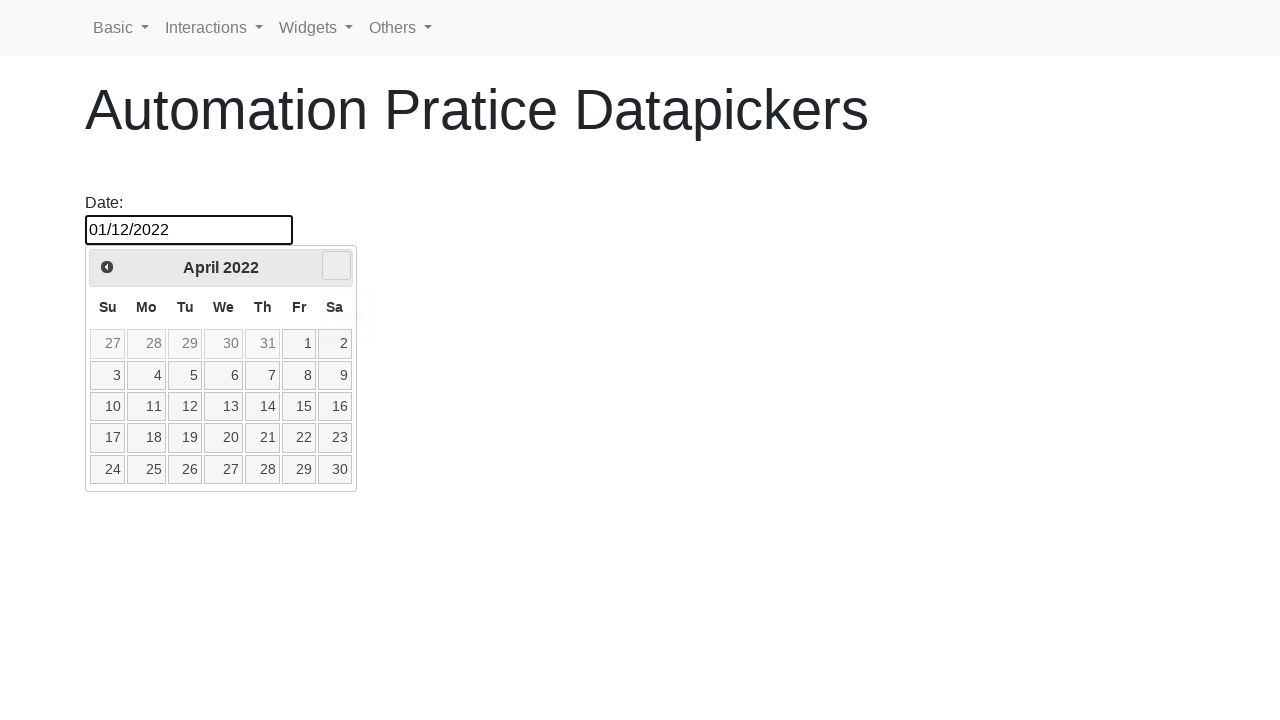

Clicked right arrow to navigate forward in month at (336, 266) on xpath=//*[@id='ui-datepicker-div']/div/a[2]/span
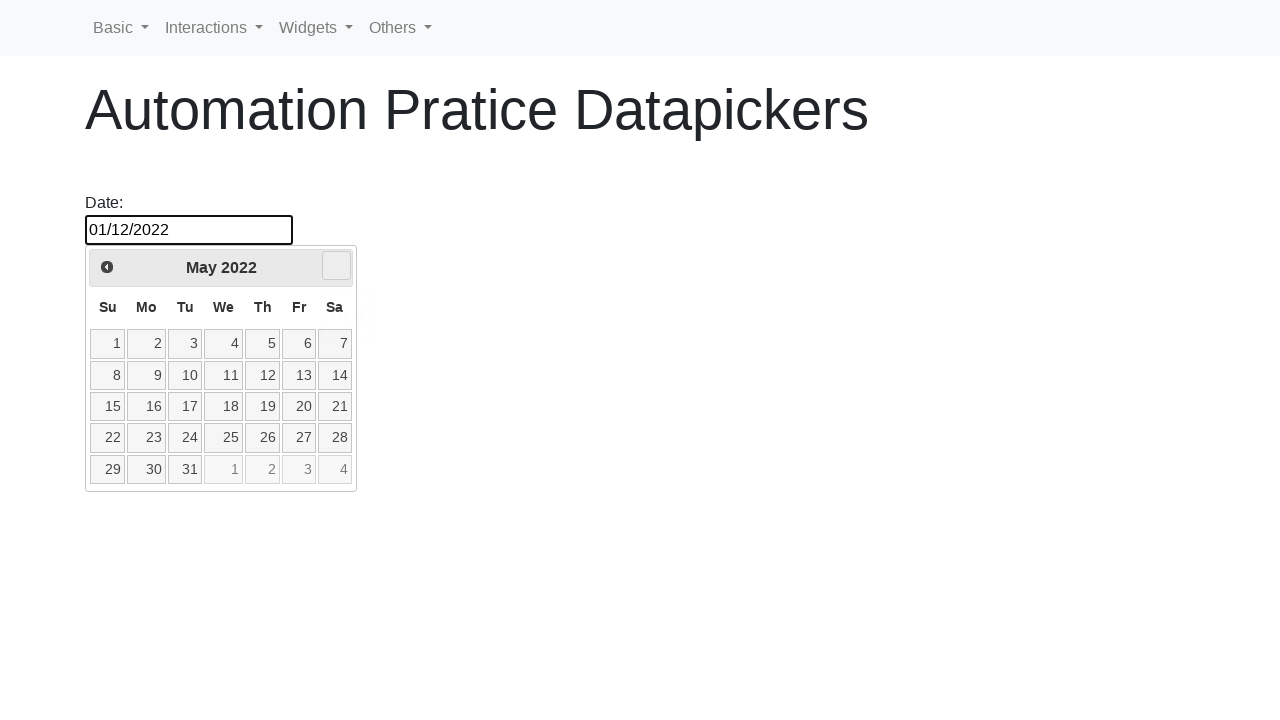

Selected day 5 at (263, 344) on //a[text()='5']
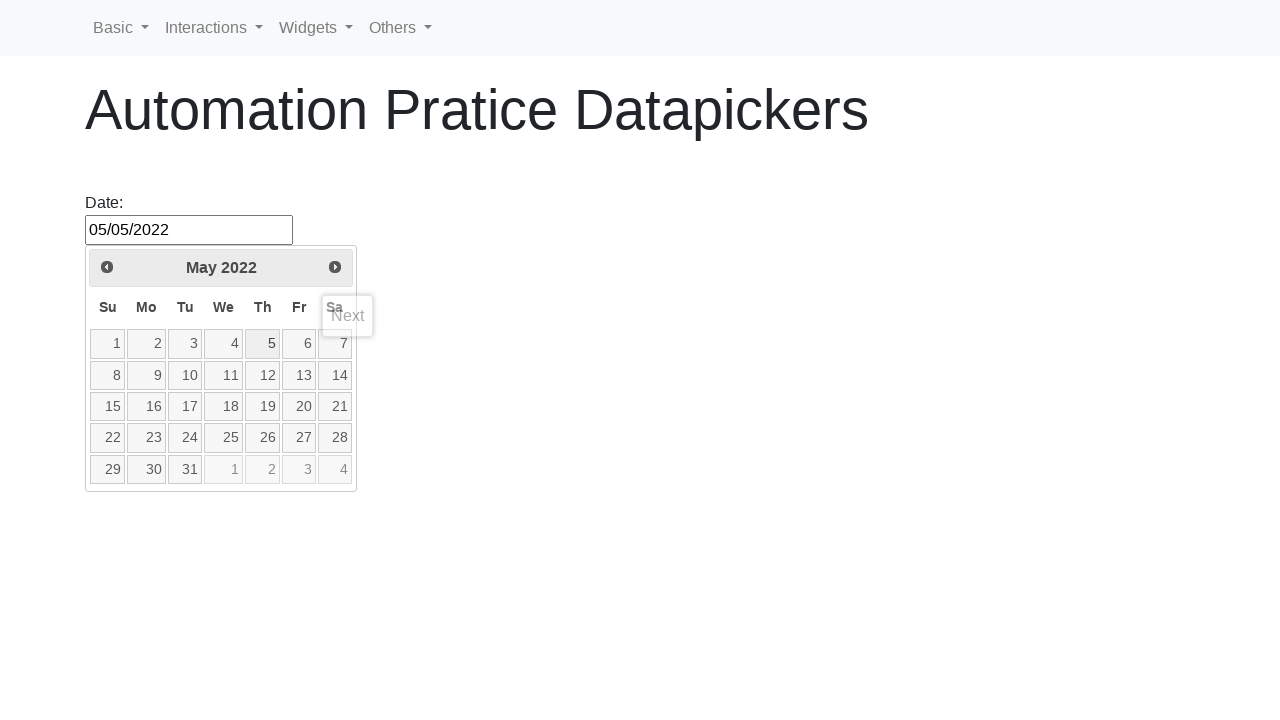

Third date selected: May 5, 2022
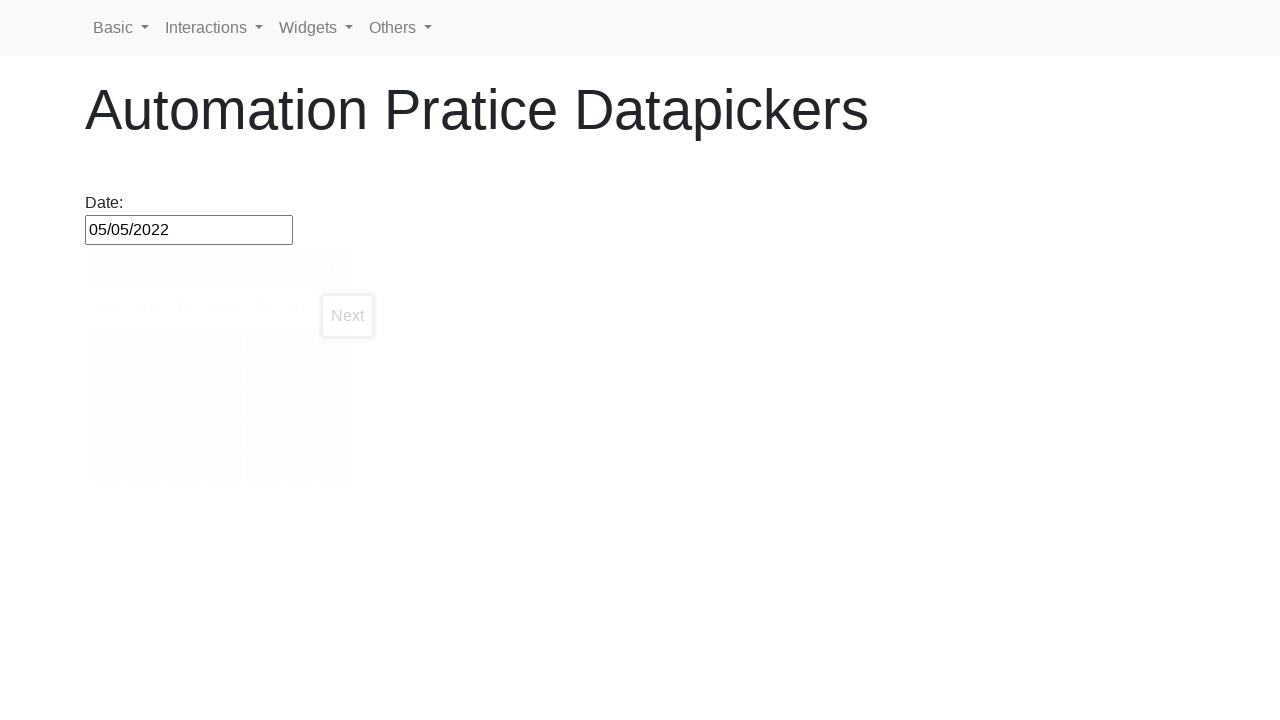

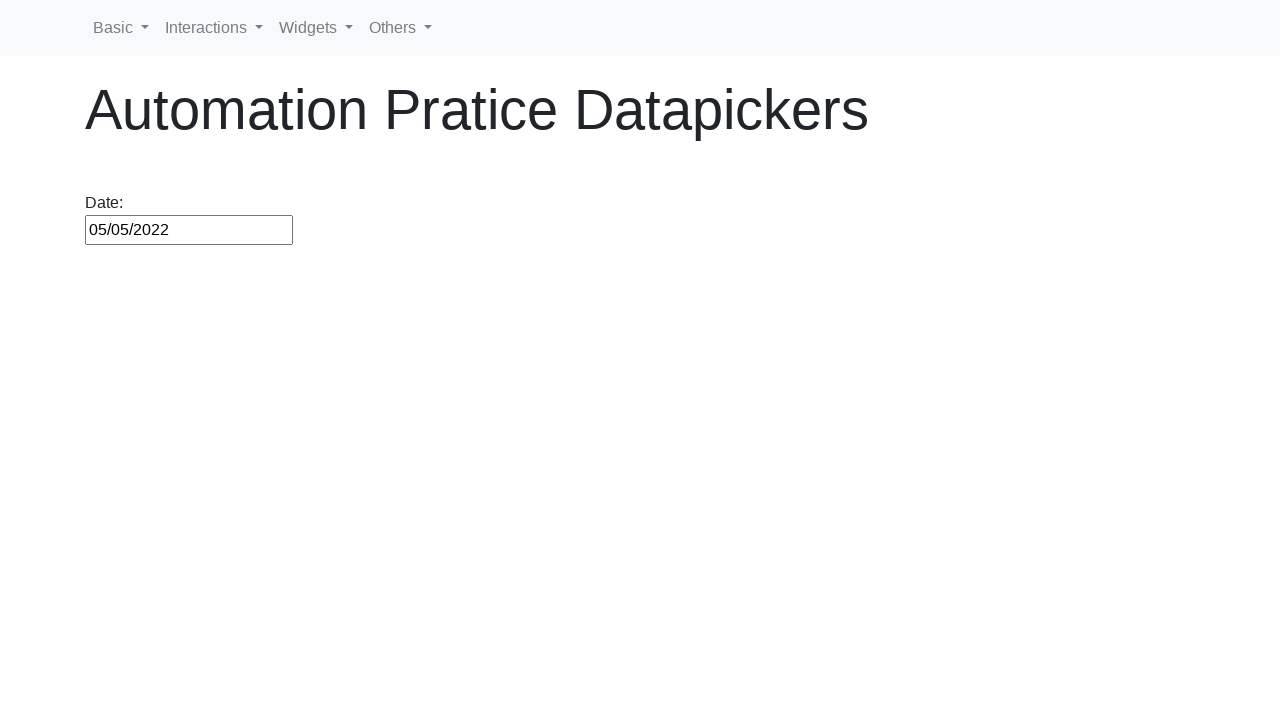